Fills out a large form with multiple input fields and submits it, then handles the resulting alert

Starting URL: http://suninjuly.github.io/huge_form.html

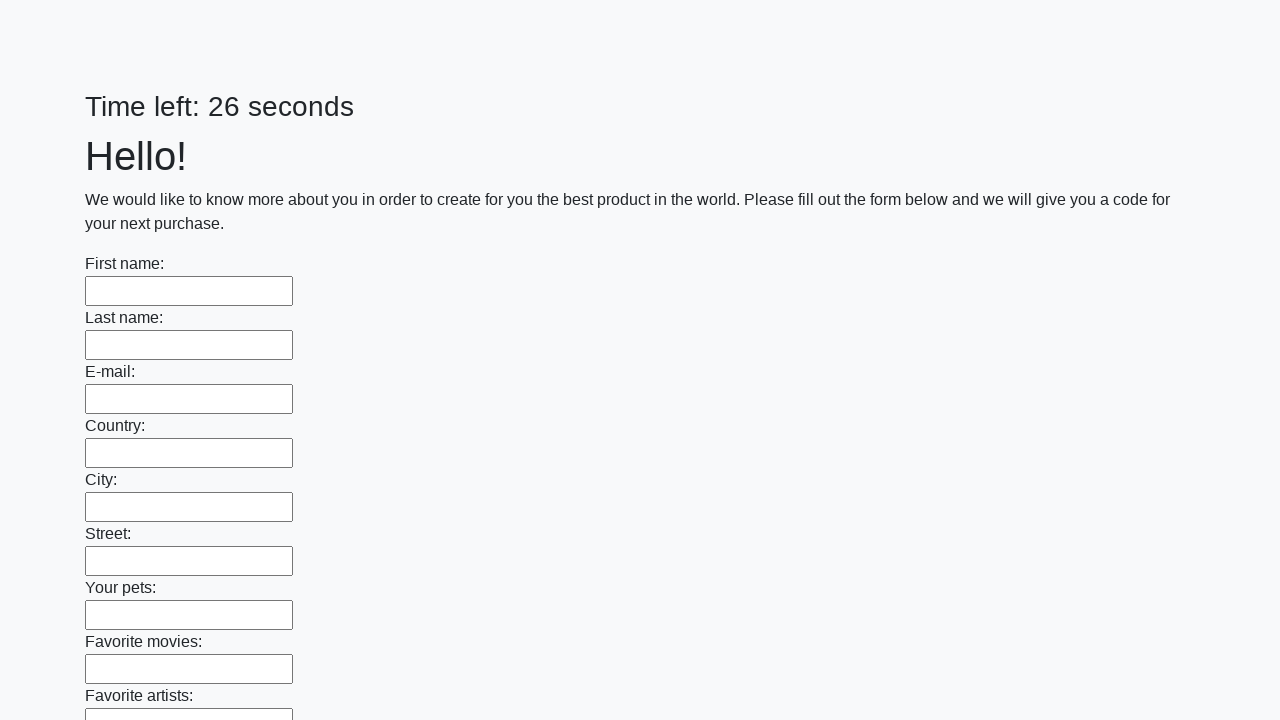

Located all input elements on the page
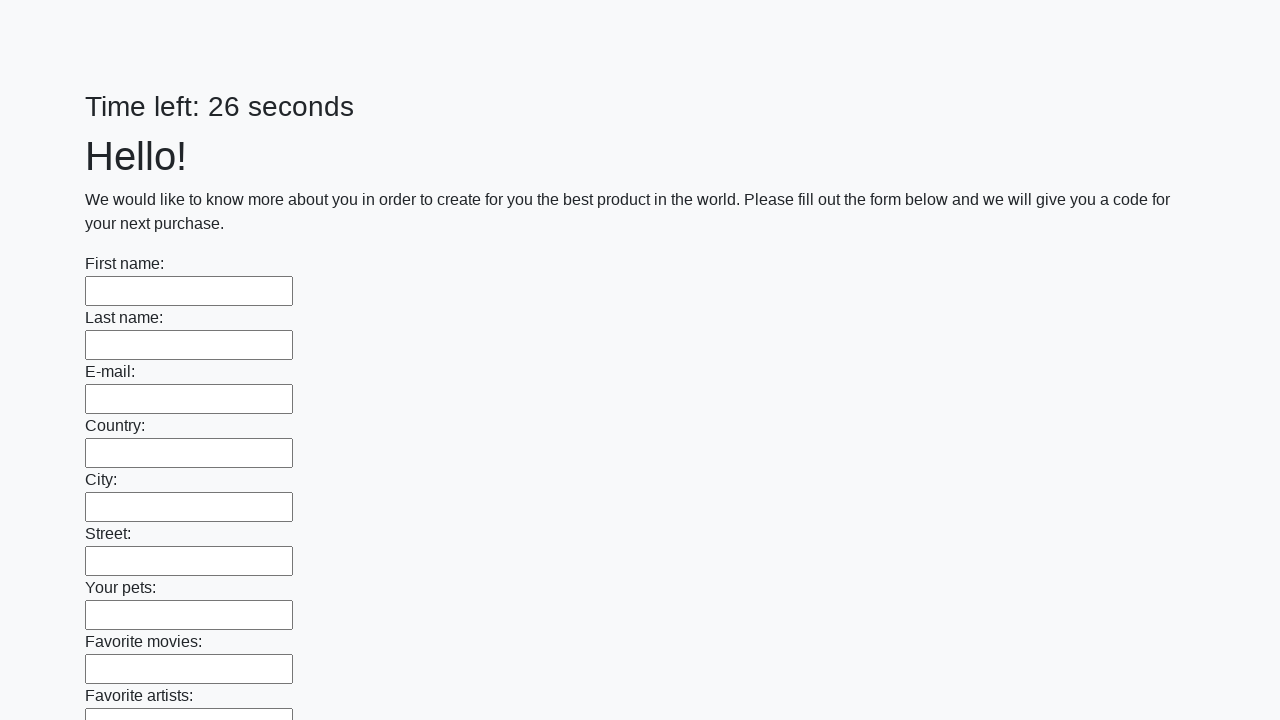

Filled input field with 'Мой ответ' on input >> nth=0
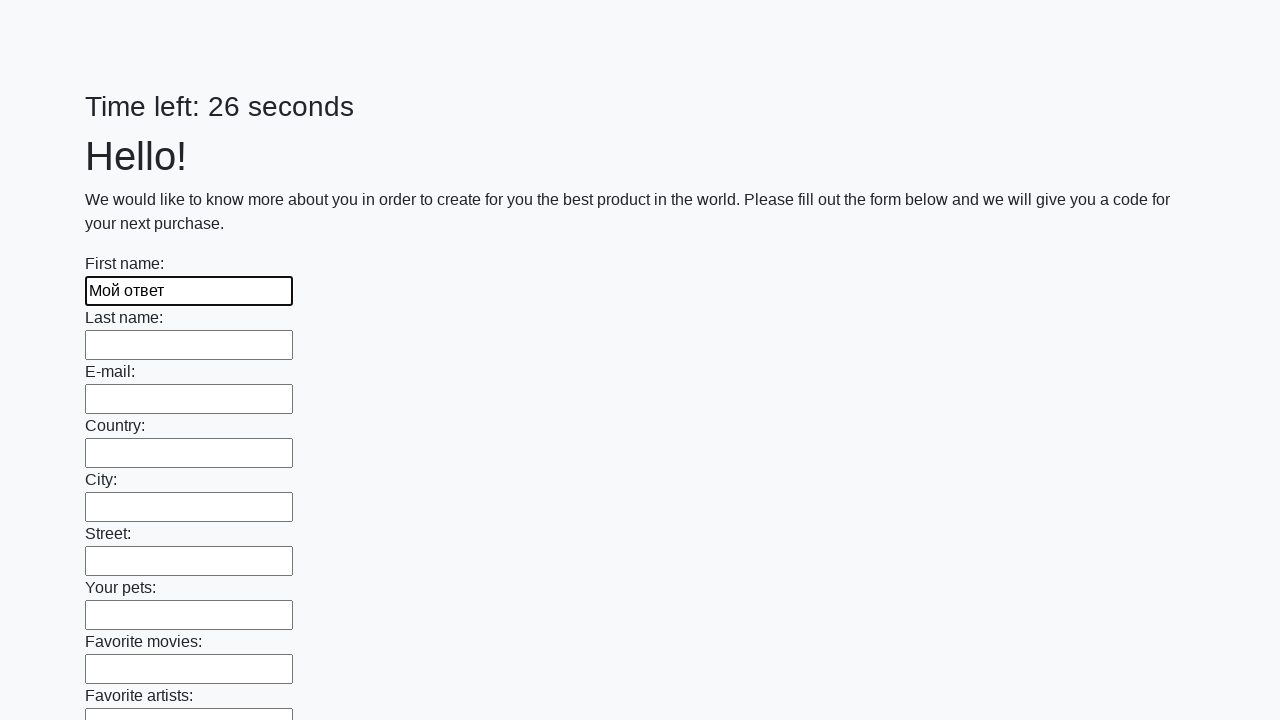

Filled input field with 'Мой ответ' on input >> nth=1
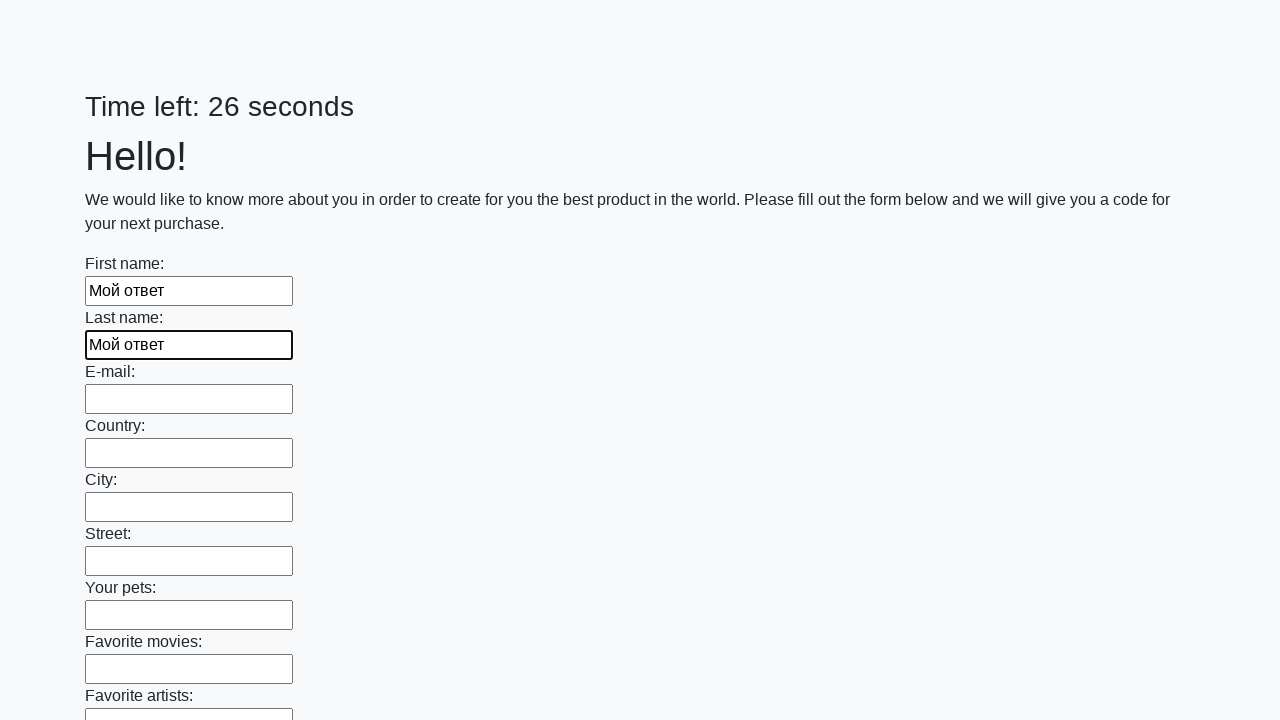

Filled input field with 'Мой ответ' on input >> nth=2
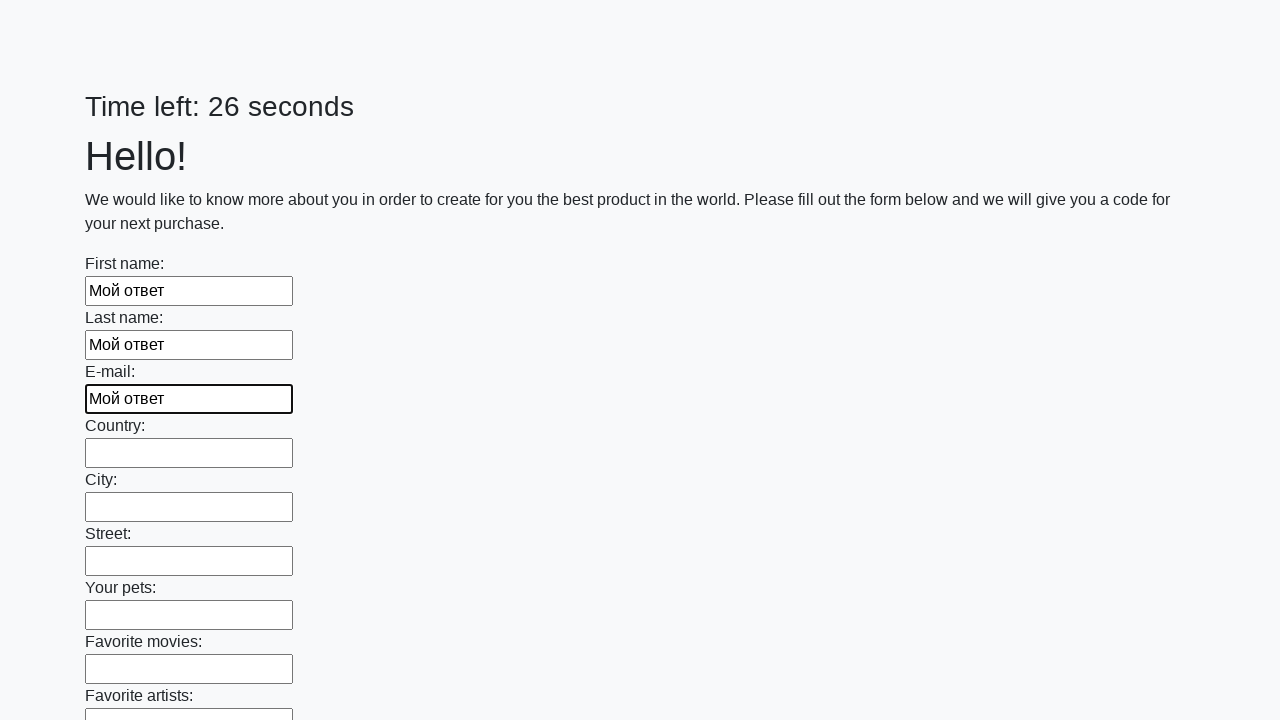

Filled input field with 'Мой ответ' on input >> nth=3
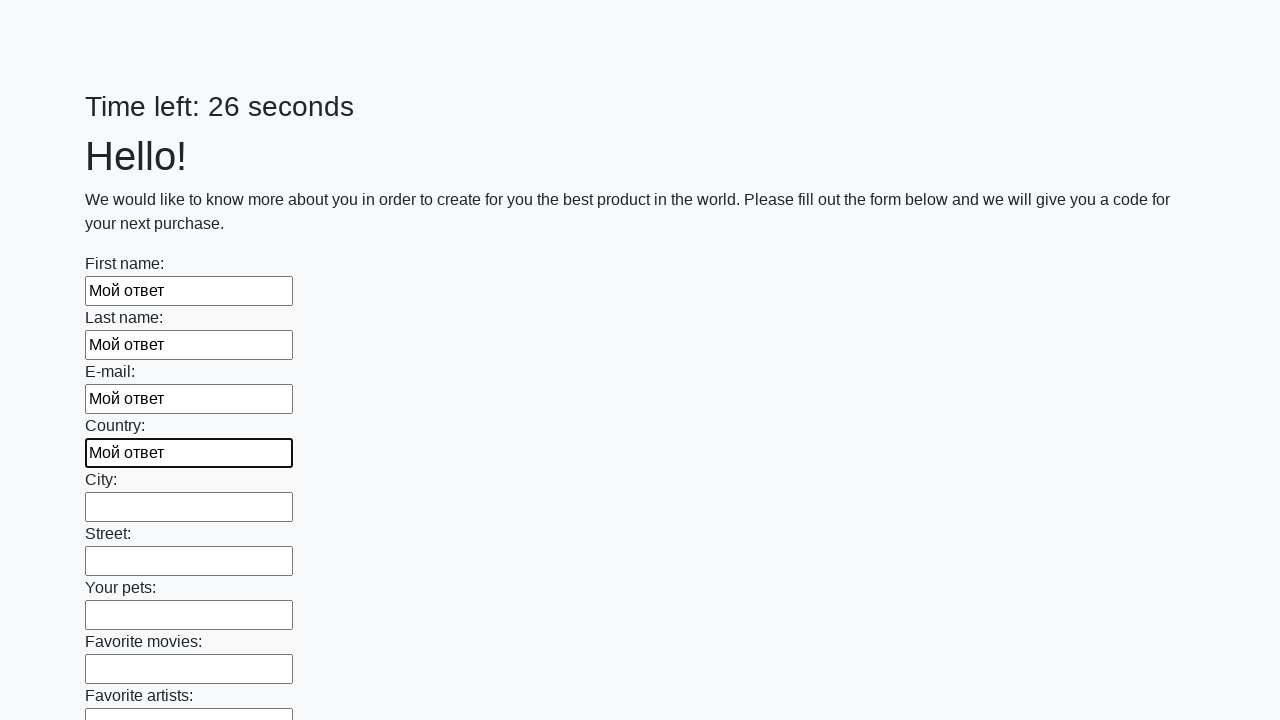

Filled input field with 'Мой ответ' on input >> nth=4
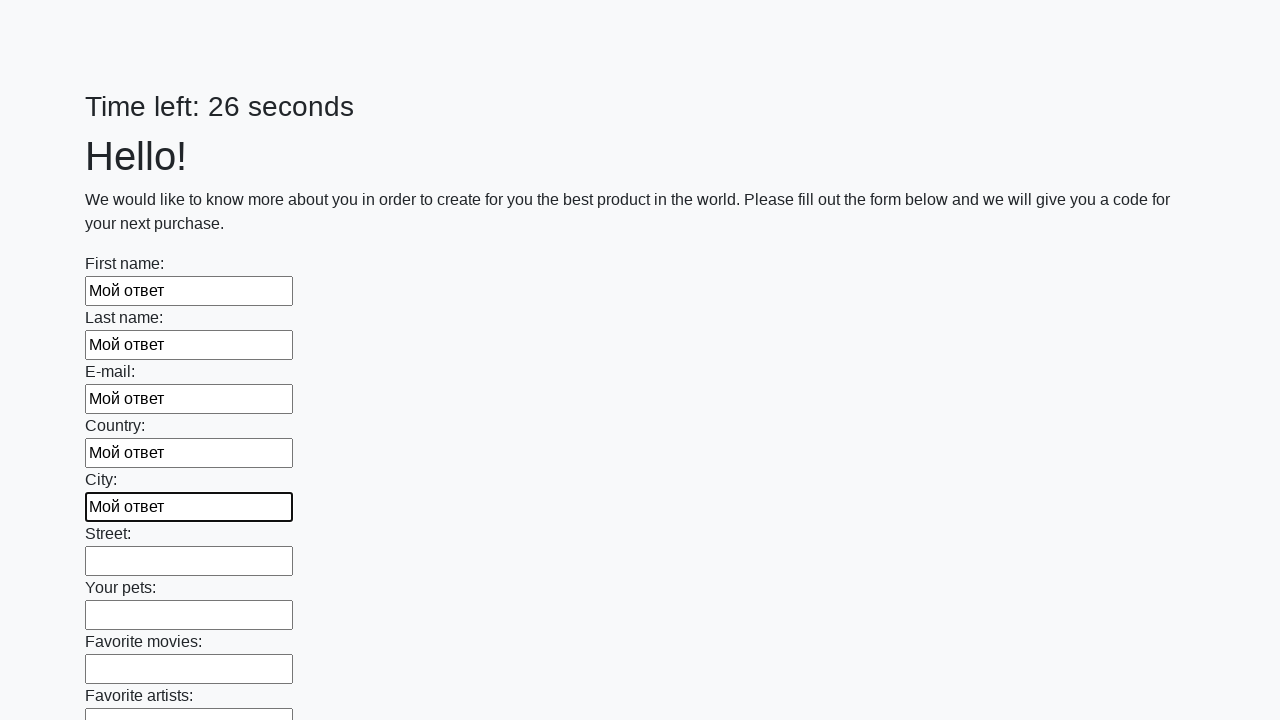

Filled input field with 'Мой ответ' on input >> nth=5
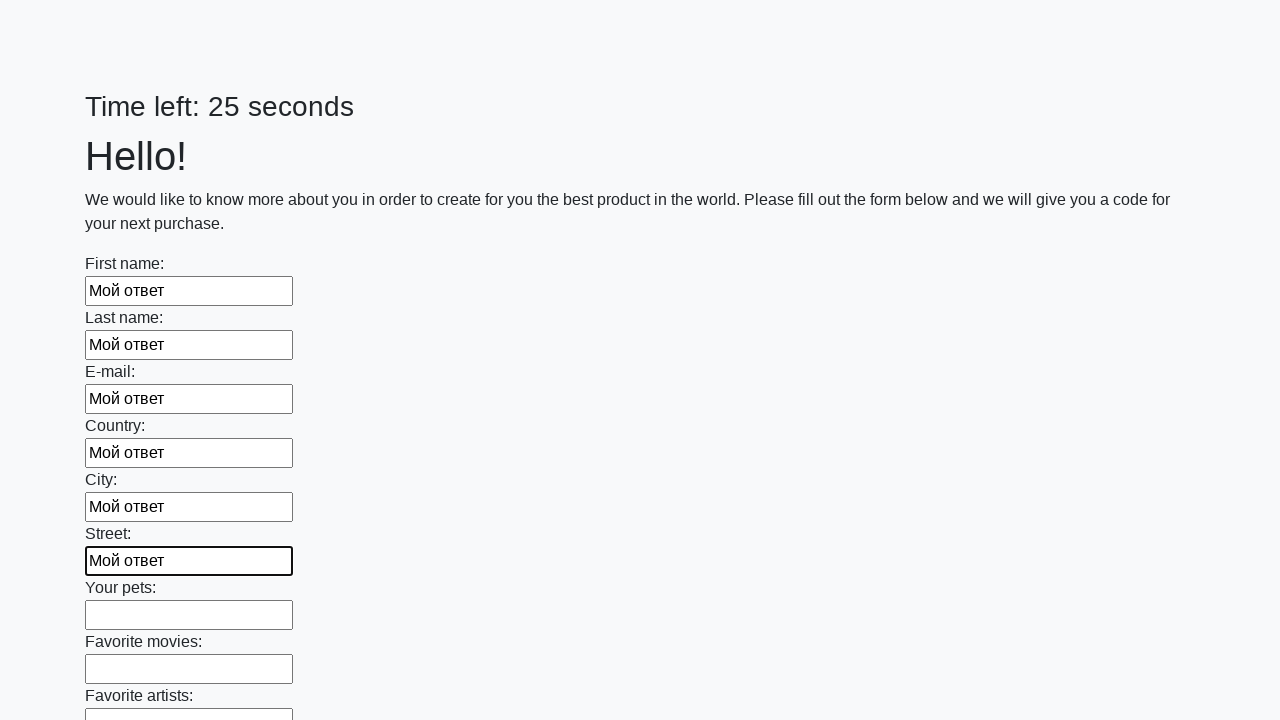

Filled input field with 'Мой ответ' on input >> nth=6
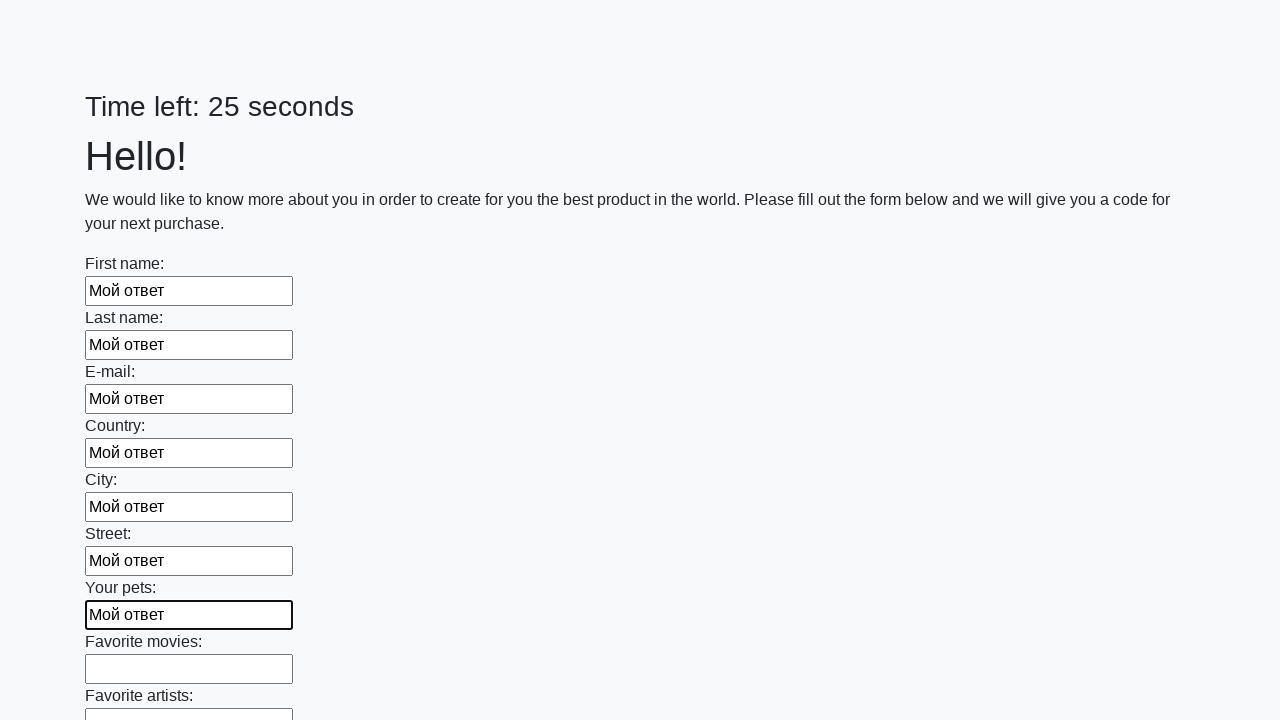

Filled input field with 'Мой ответ' on input >> nth=7
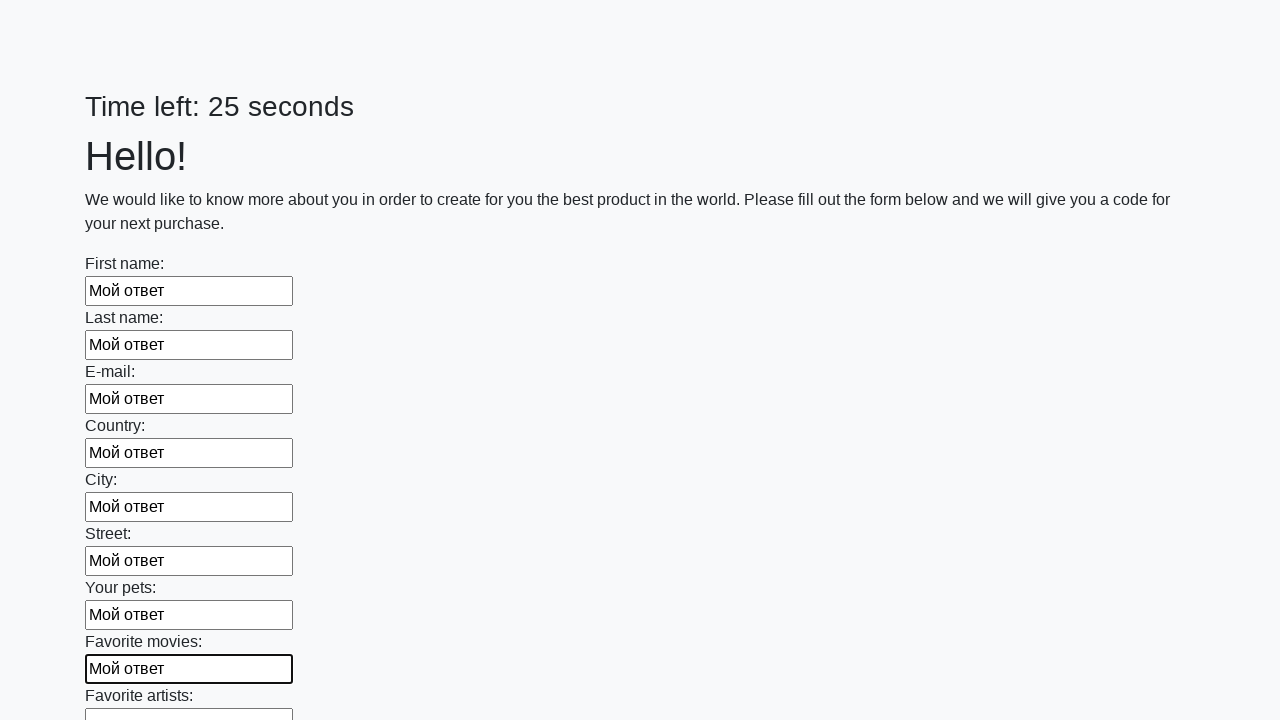

Filled input field with 'Мой ответ' on input >> nth=8
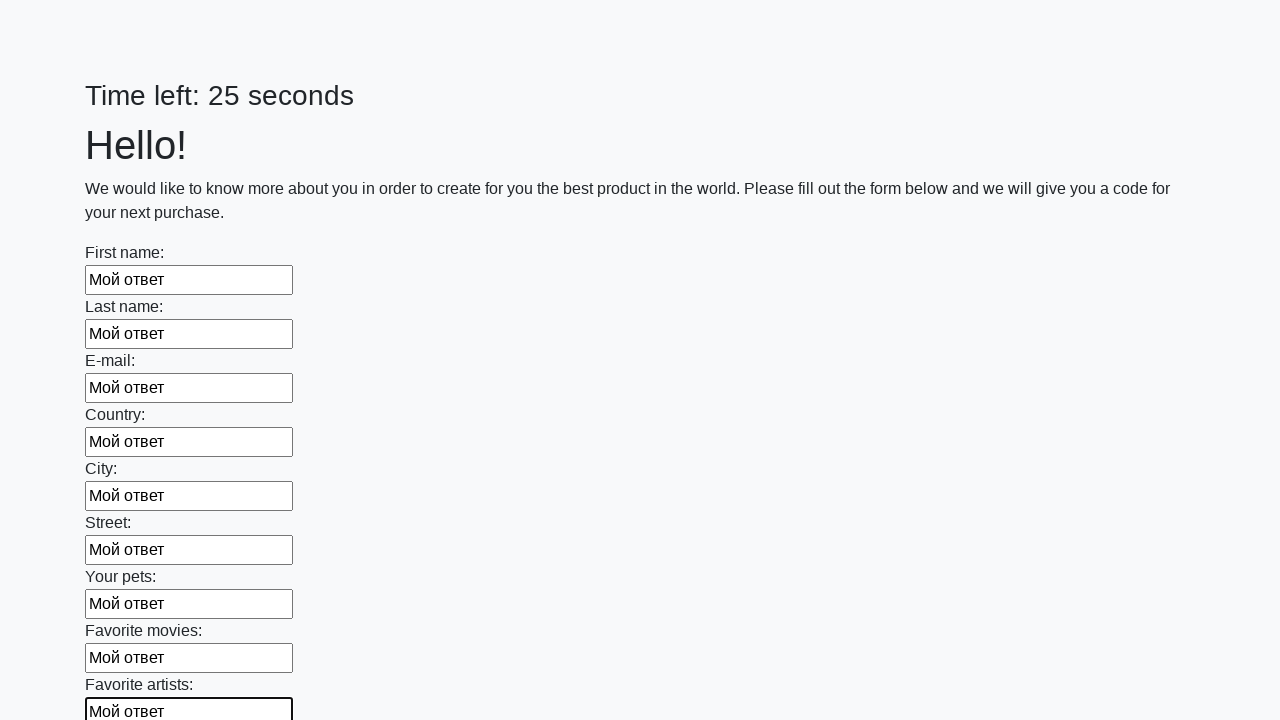

Filled input field with 'Мой ответ' on input >> nth=9
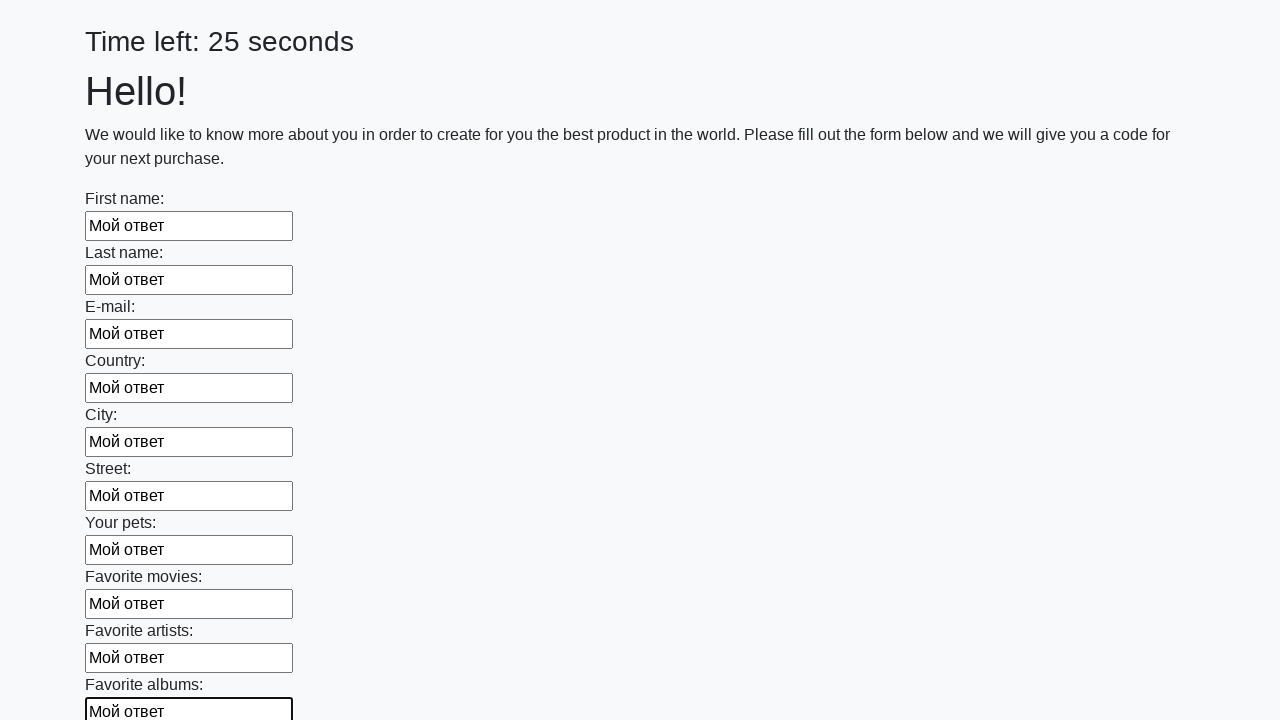

Filled input field with 'Мой ответ' on input >> nth=10
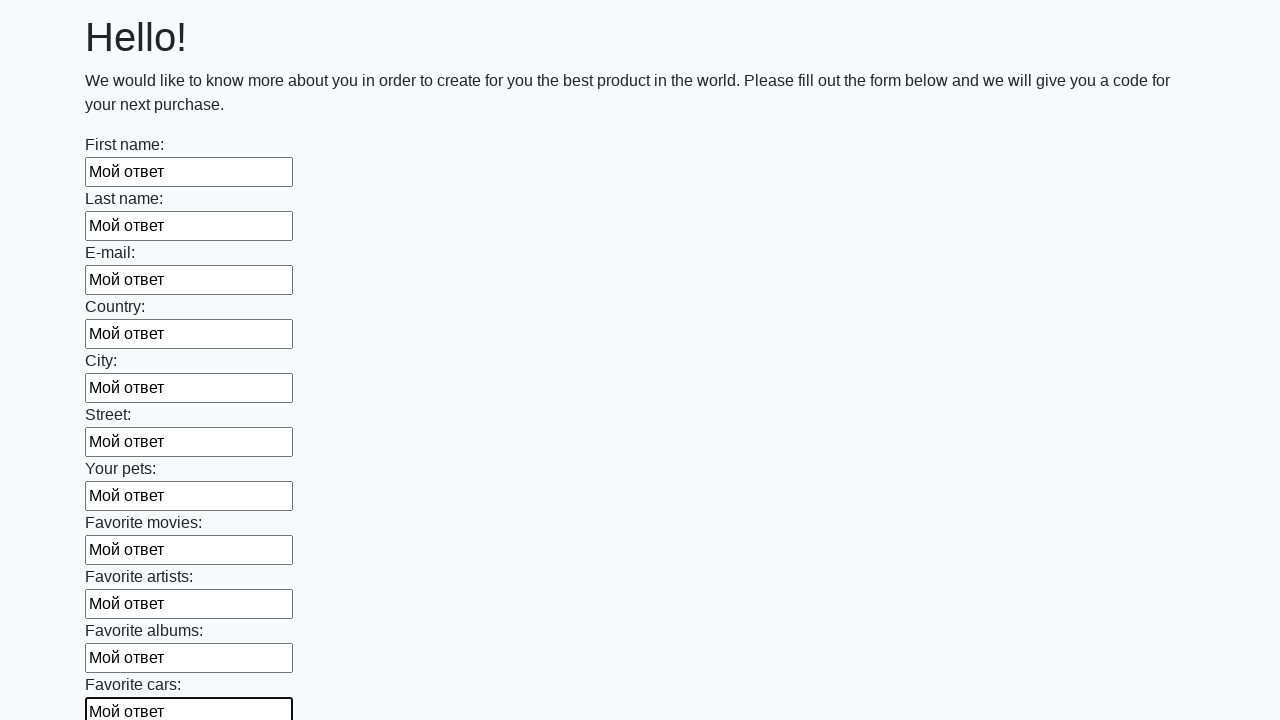

Filled input field with 'Мой ответ' on input >> nth=11
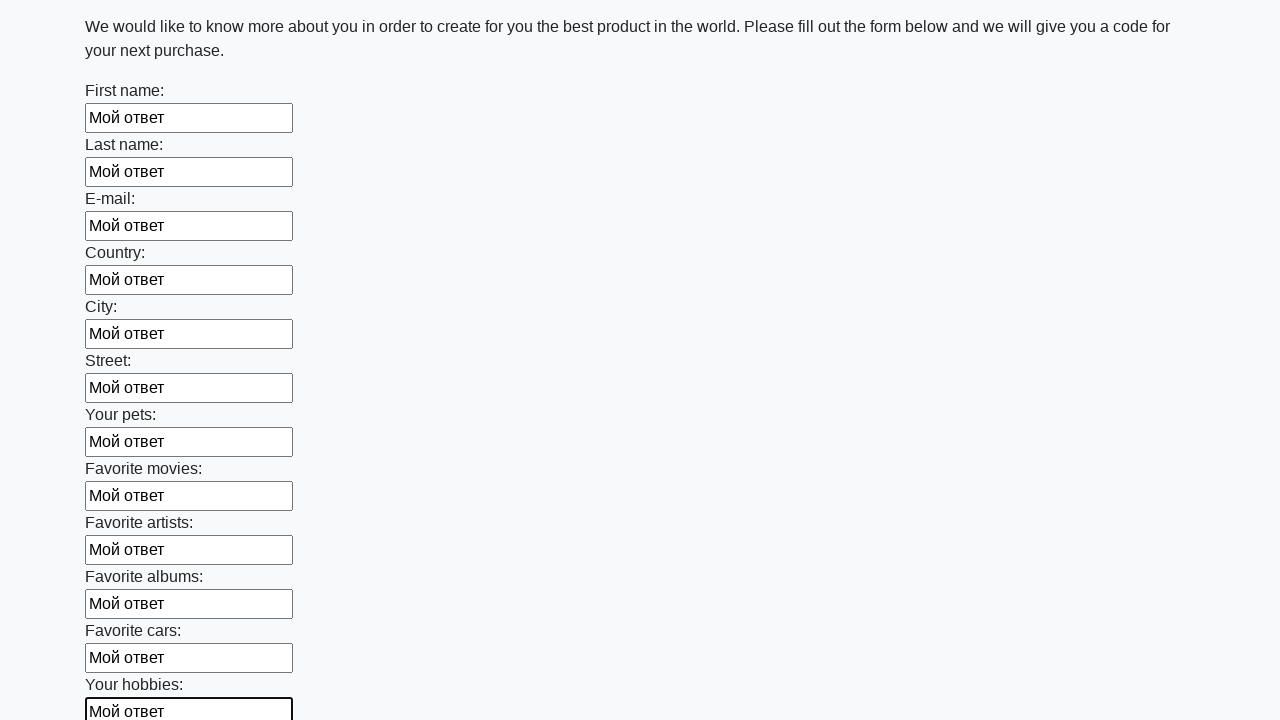

Filled input field with 'Мой ответ' on input >> nth=12
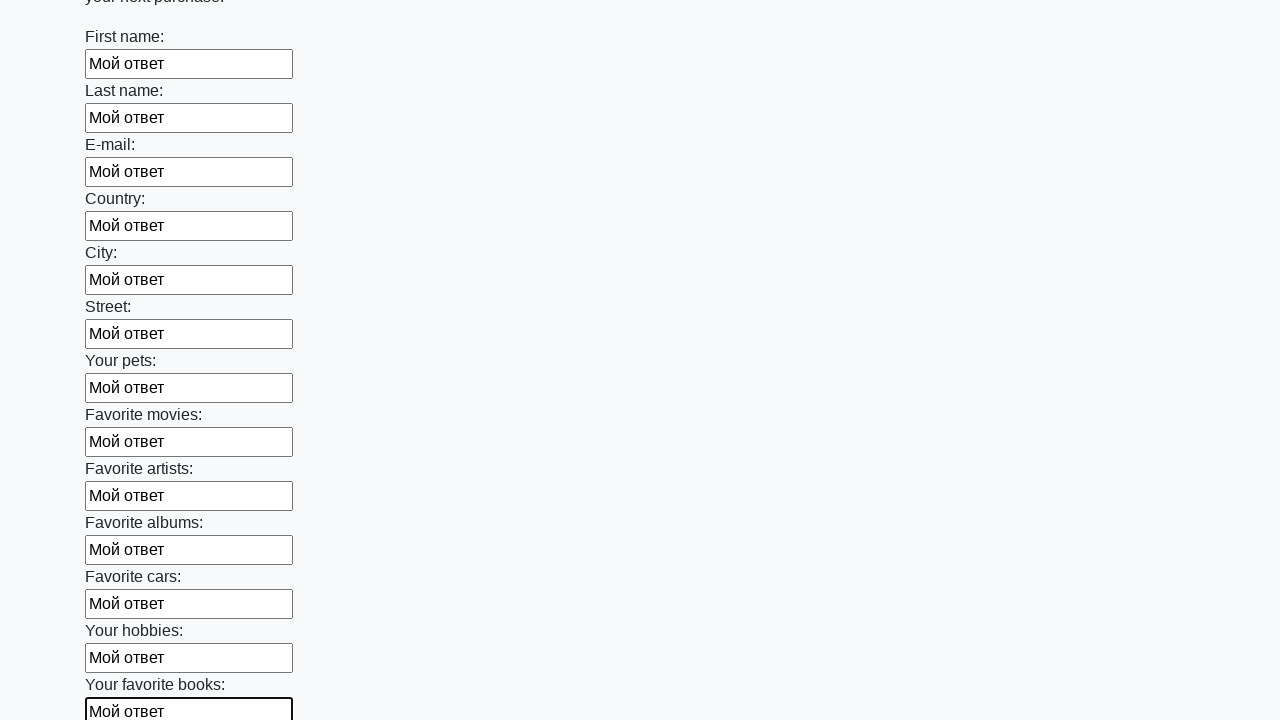

Filled input field with 'Мой ответ' on input >> nth=13
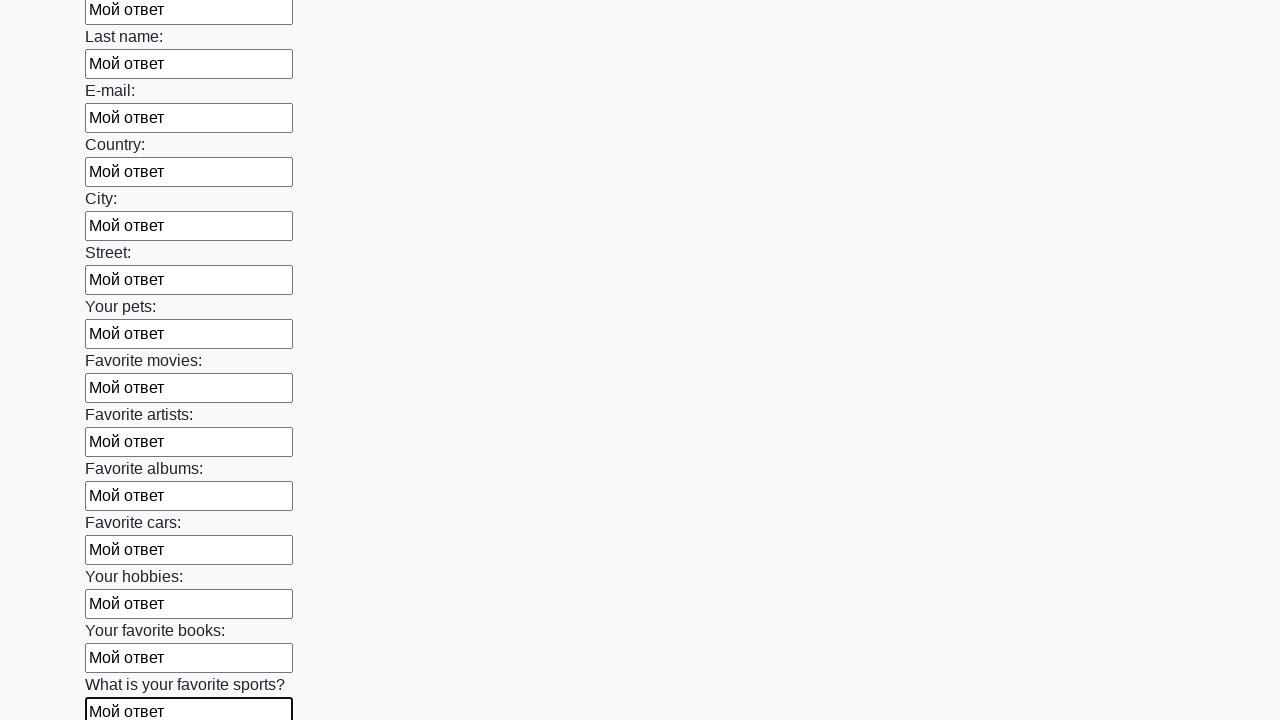

Filled input field with 'Мой ответ' on input >> nth=14
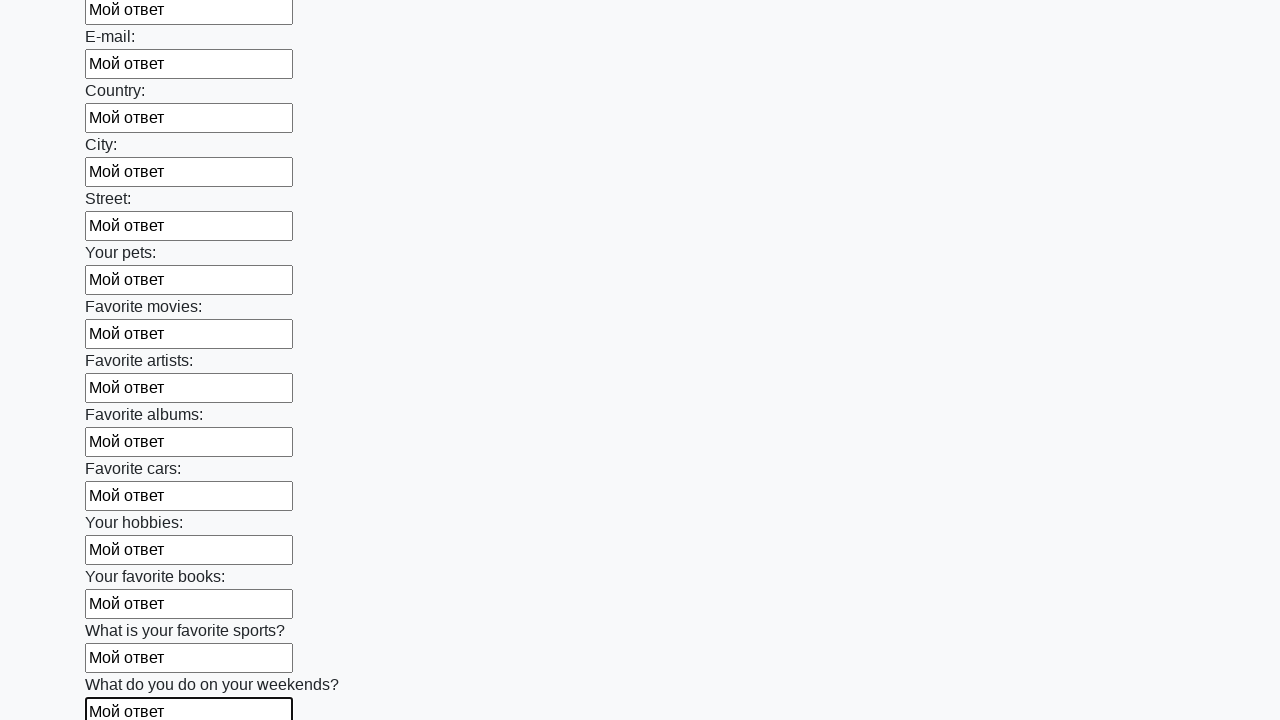

Filled input field with 'Мой ответ' on input >> nth=15
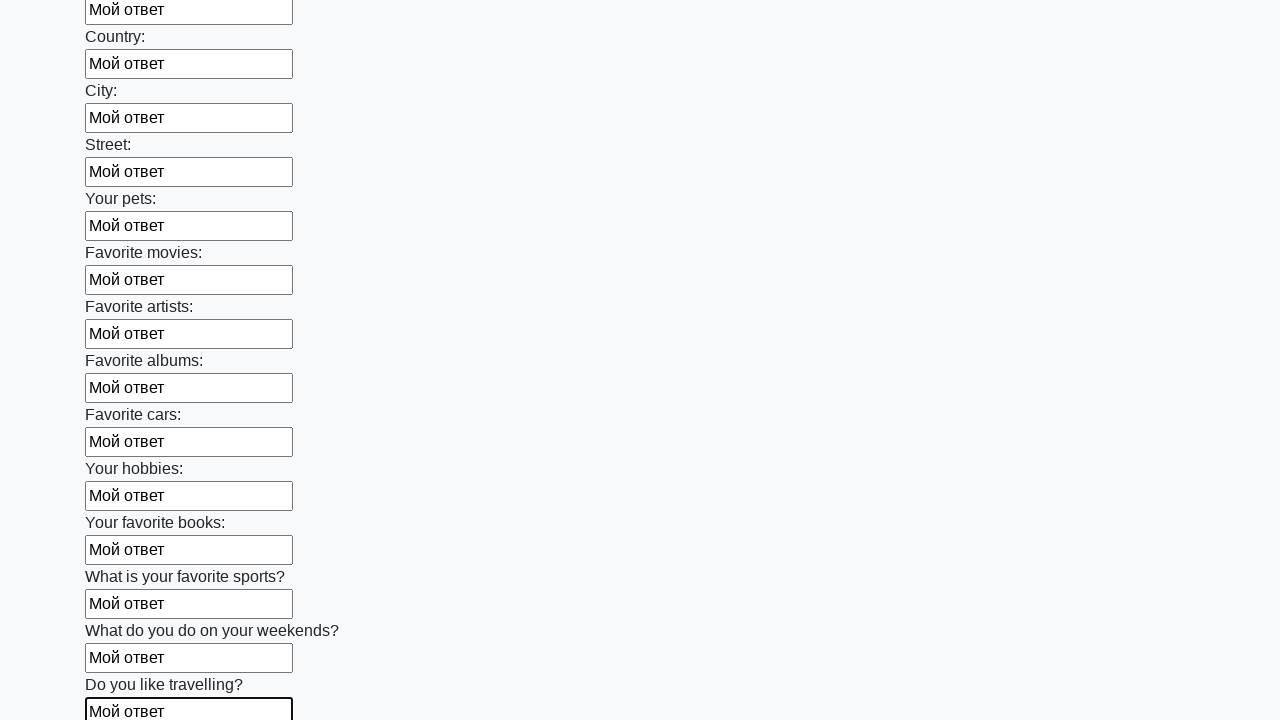

Filled input field with 'Мой ответ' on input >> nth=16
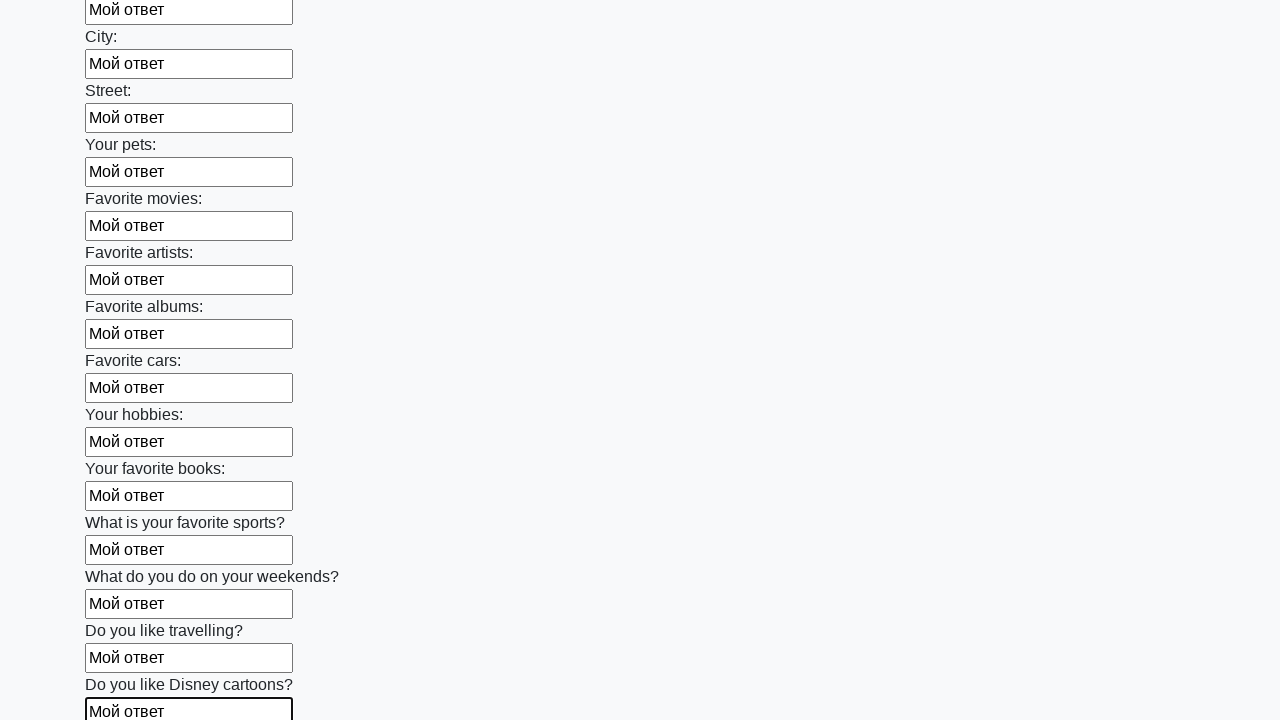

Filled input field with 'Мой ответ' on input >> nth=17
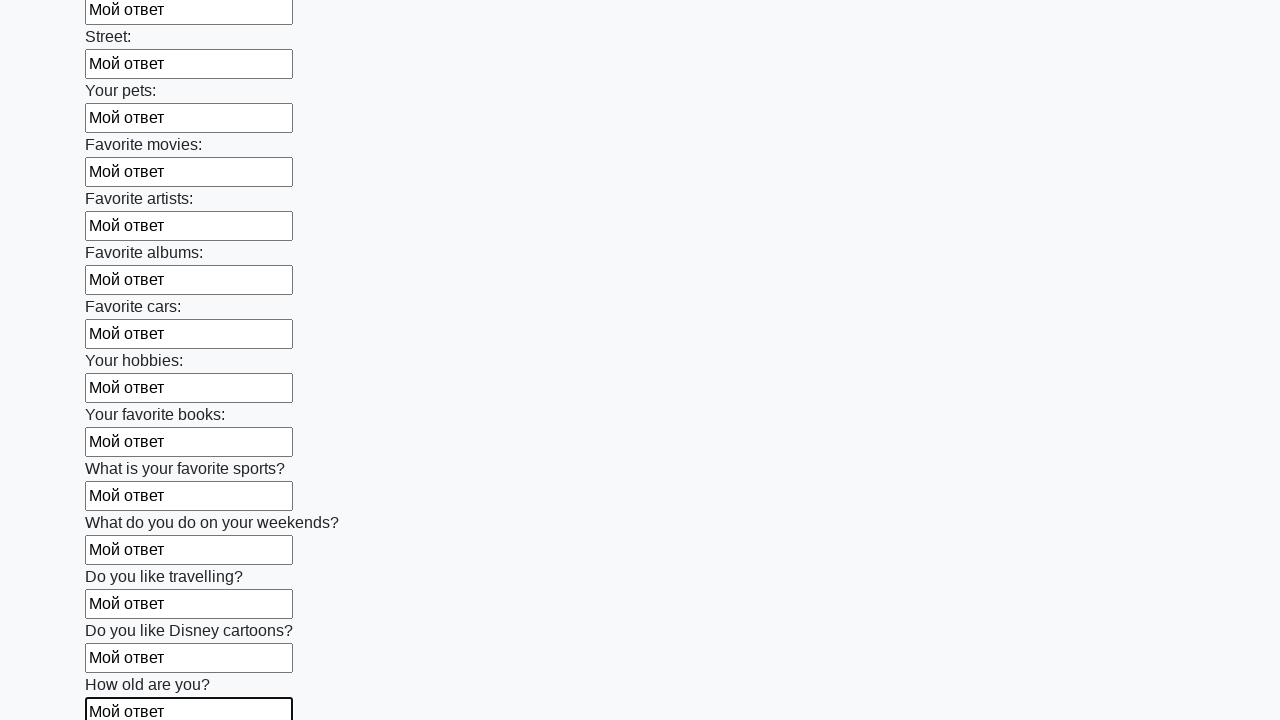

Filled input field with 'Мой ответ' on input >> nth=18
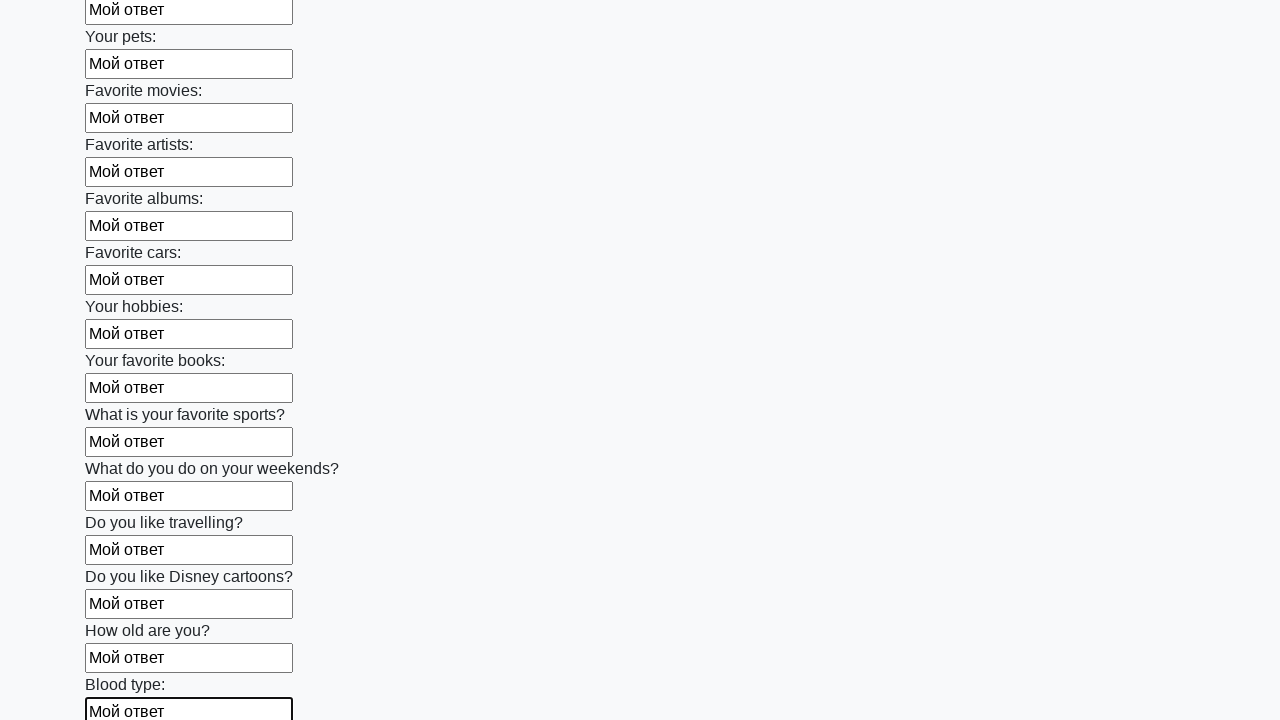

Filled input field with 'Мой ответ' on input >> nth=19
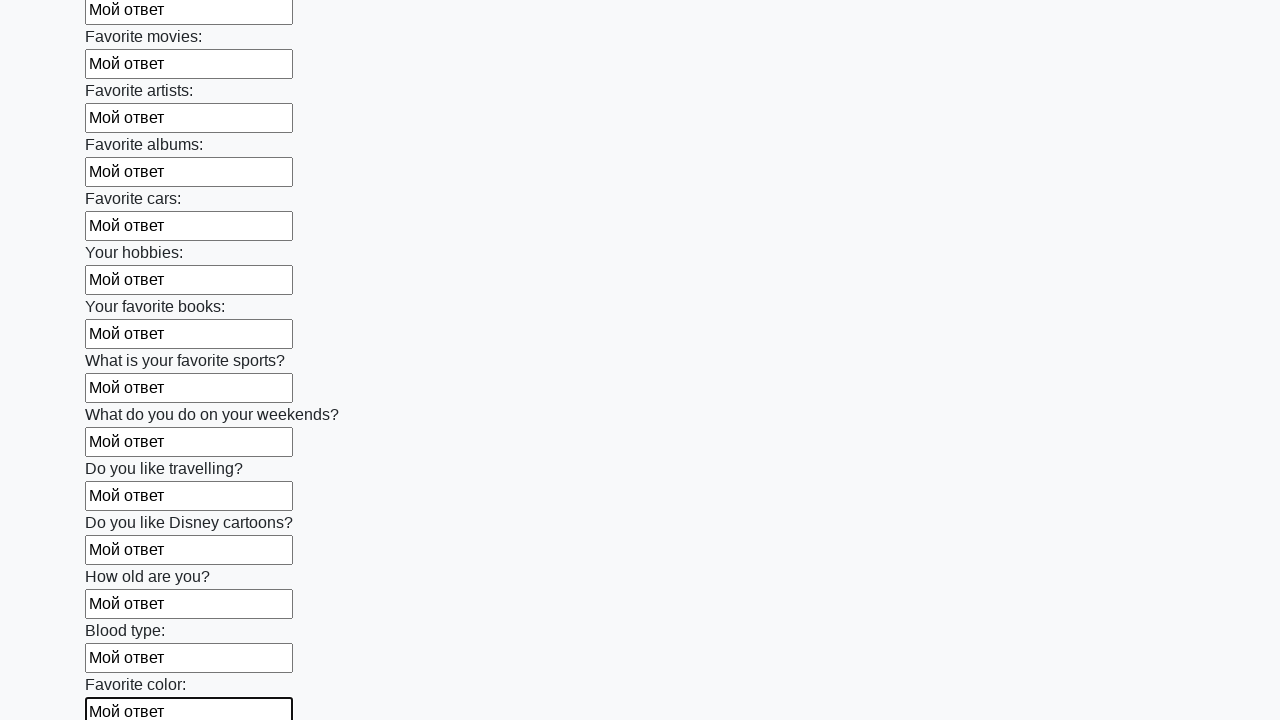

Filled input field with 'Мой ответ' on input >> nth=20
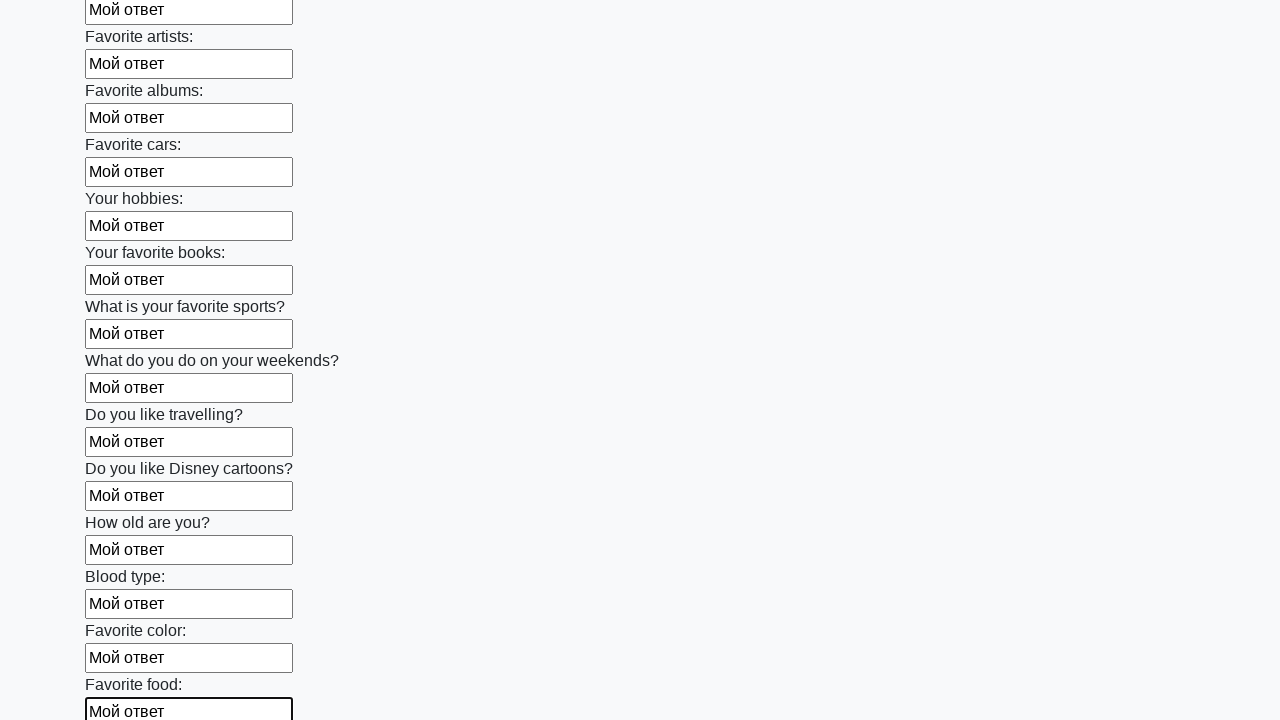

Filled input field with 'Мой ответ' on input >> nth=21
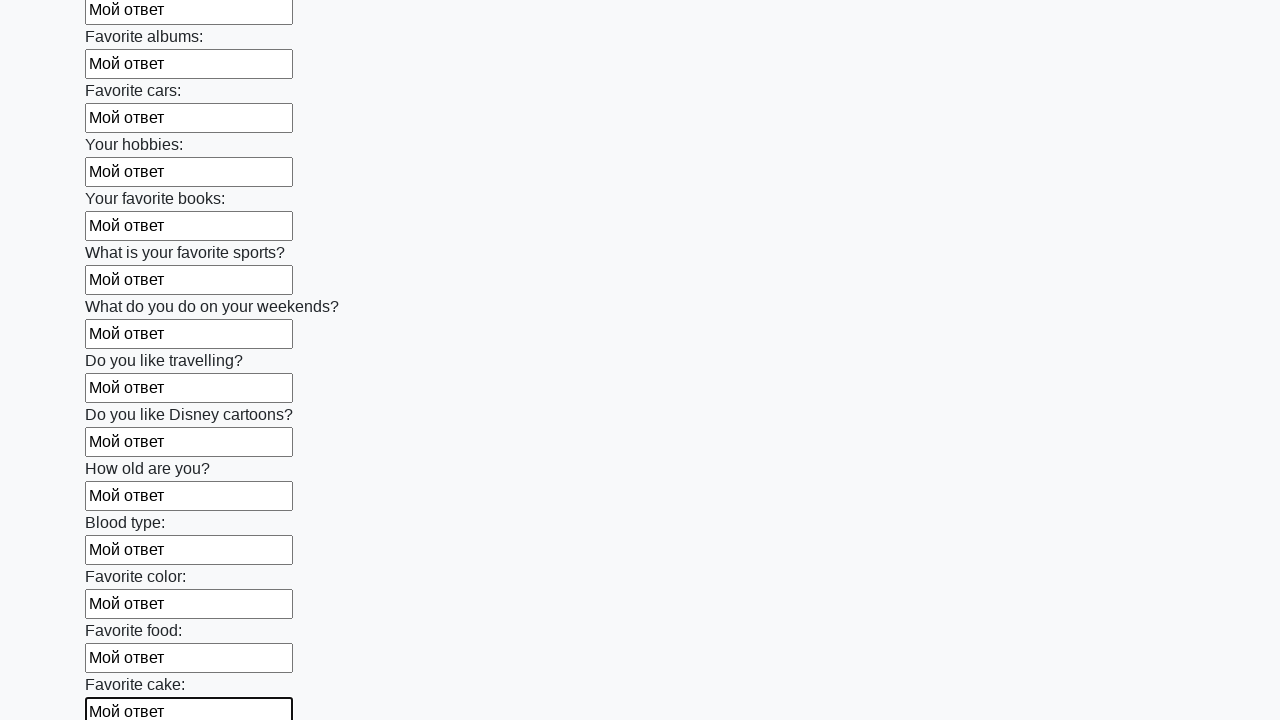

Filled input field with 'Мой ответ' on input >> nth=22
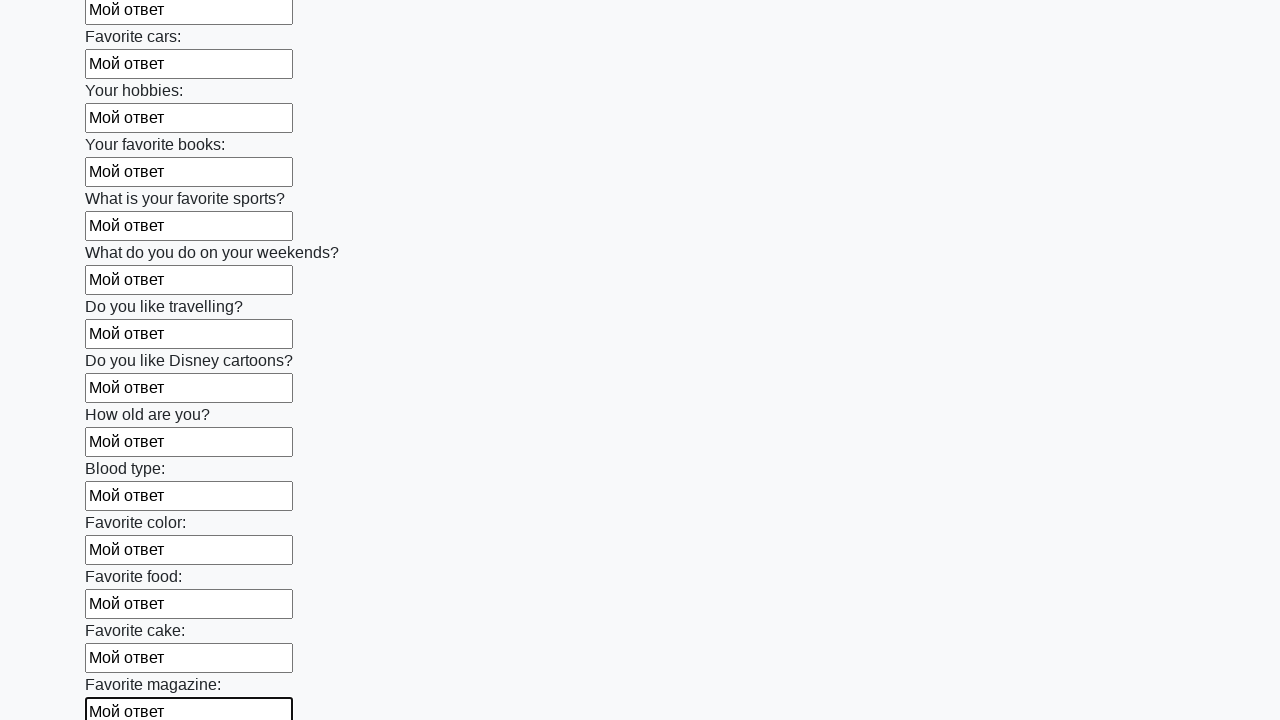

Filled input field with 'Мой ответ' on input >> nth=23
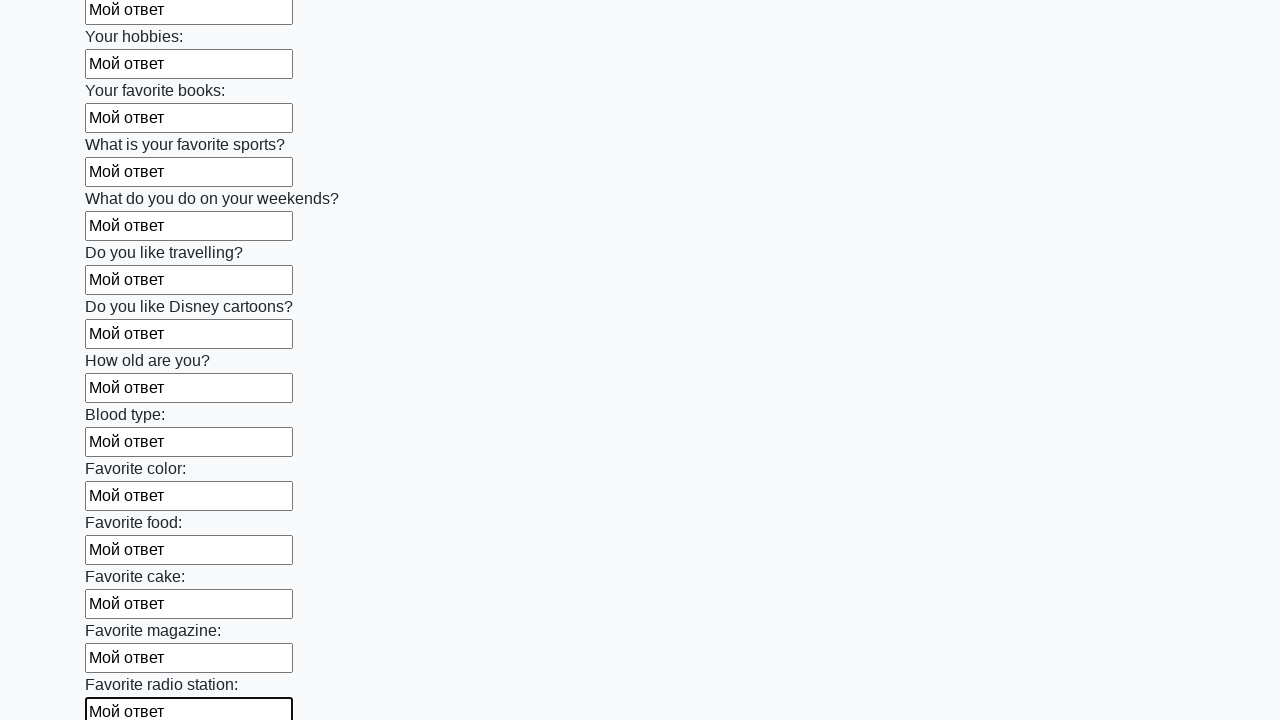

Filled input field with 'Мой ответ' on input >> nth=24
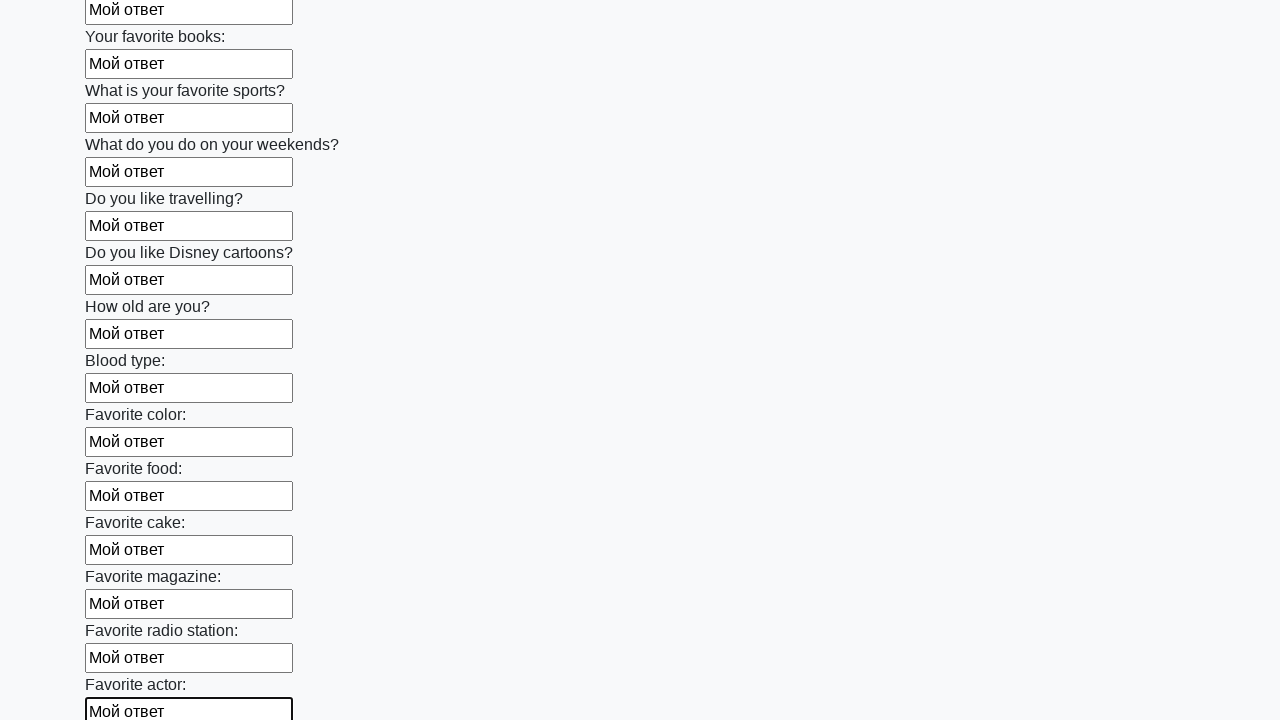

Filled input field with 'Мой ответ' on input >> nth=25
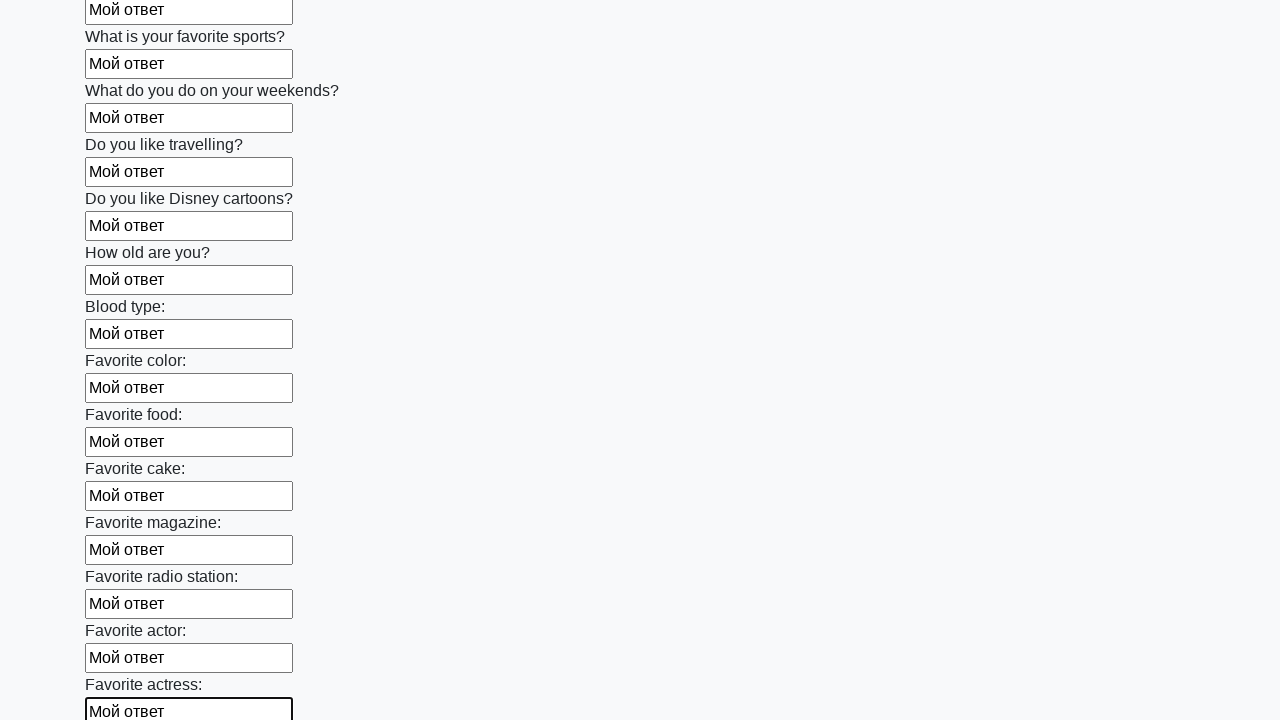

Filled input field with 'Мой ответ' on input >> nth=26
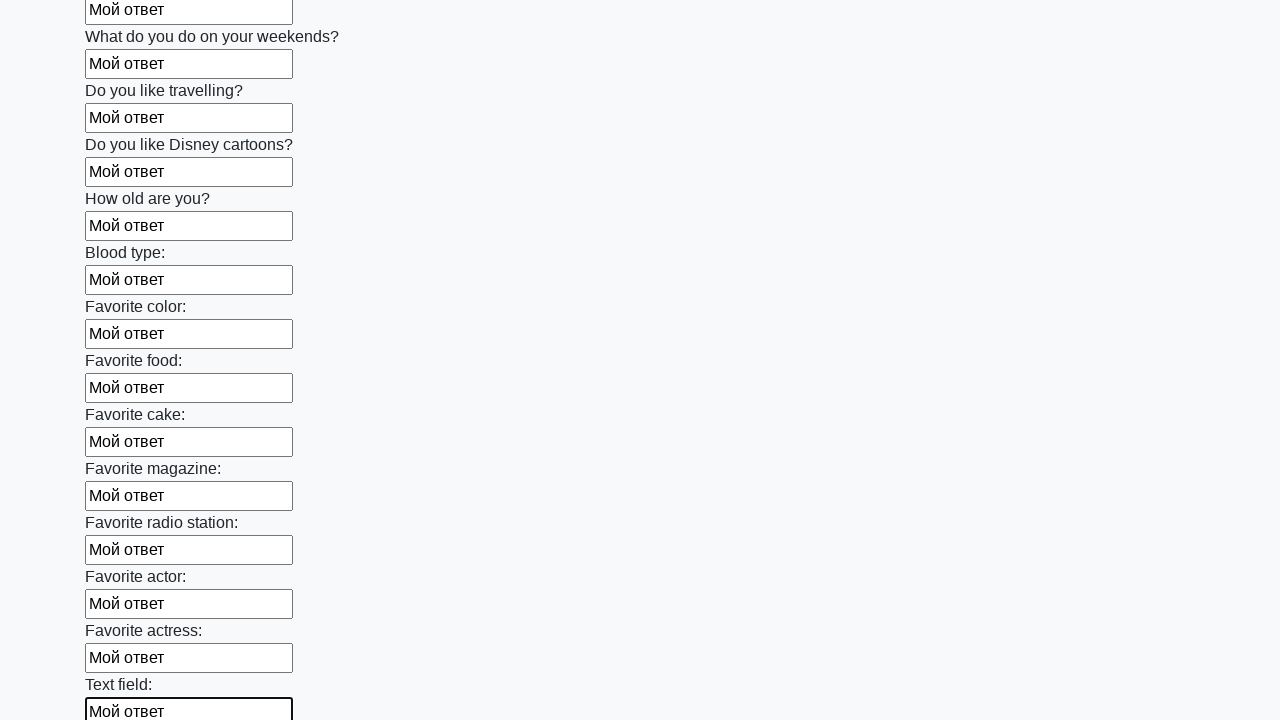

Filled input field with 'Мой ответ' on input >> nth=27
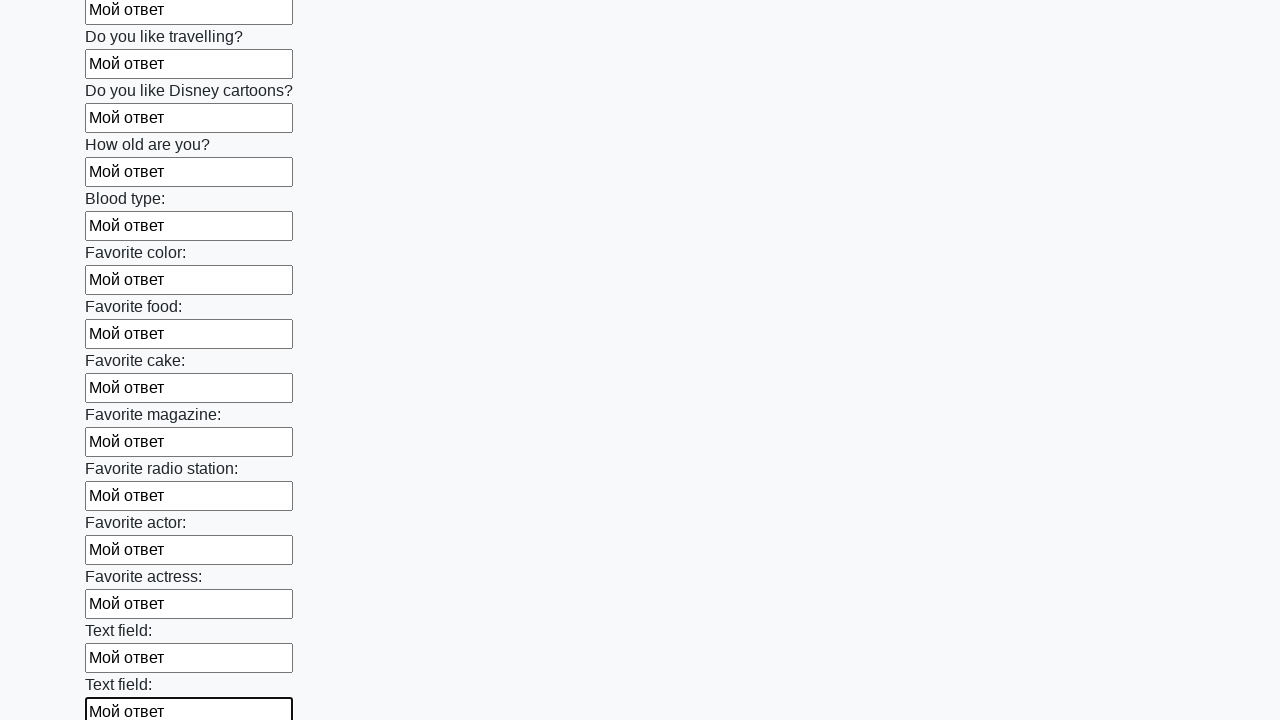

Filled input field with 'Мой ответ' on input >> nth=28
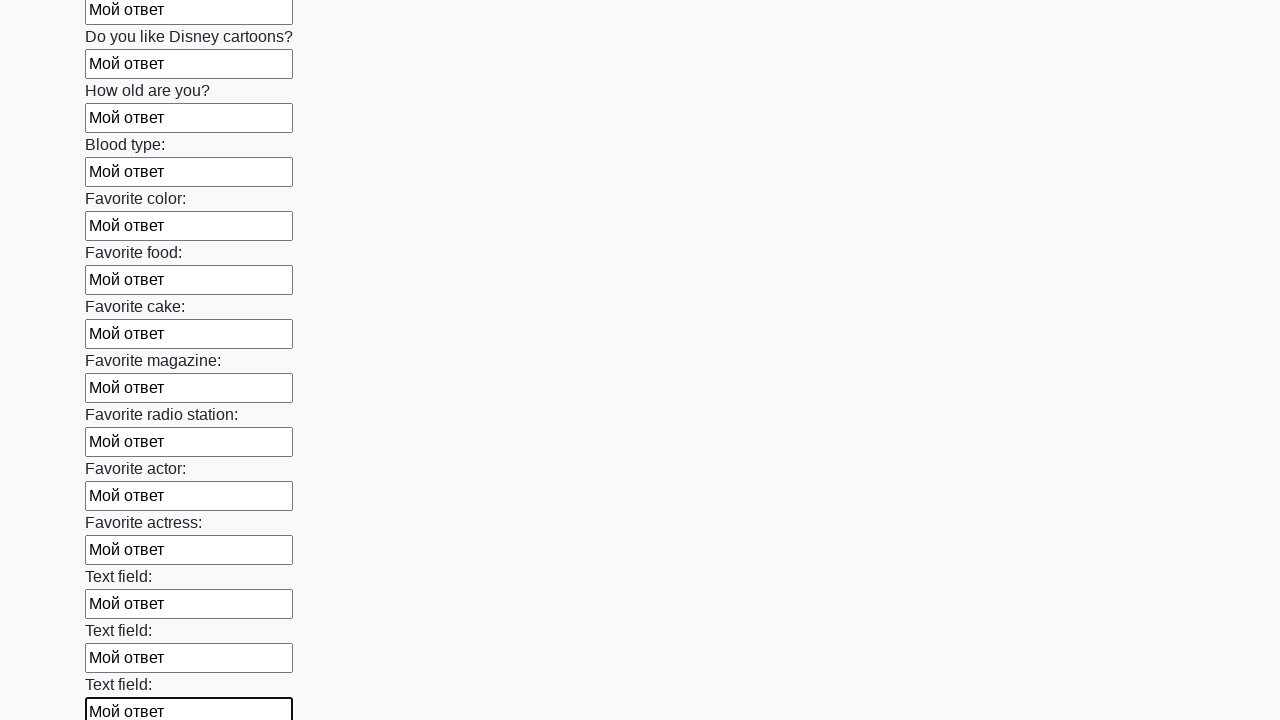

Filled input field with 'Мой ответ' on input >> nth=29
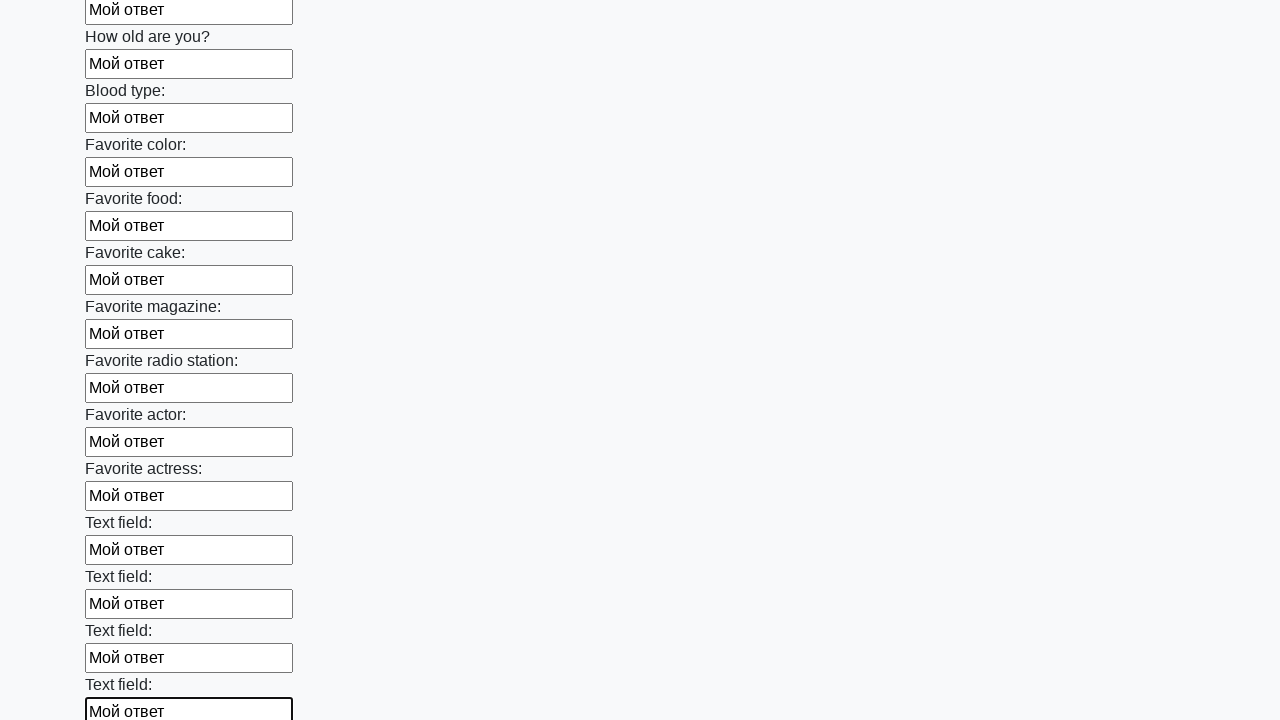

Filled input field with 'Мой ответ' on input >> nth=30
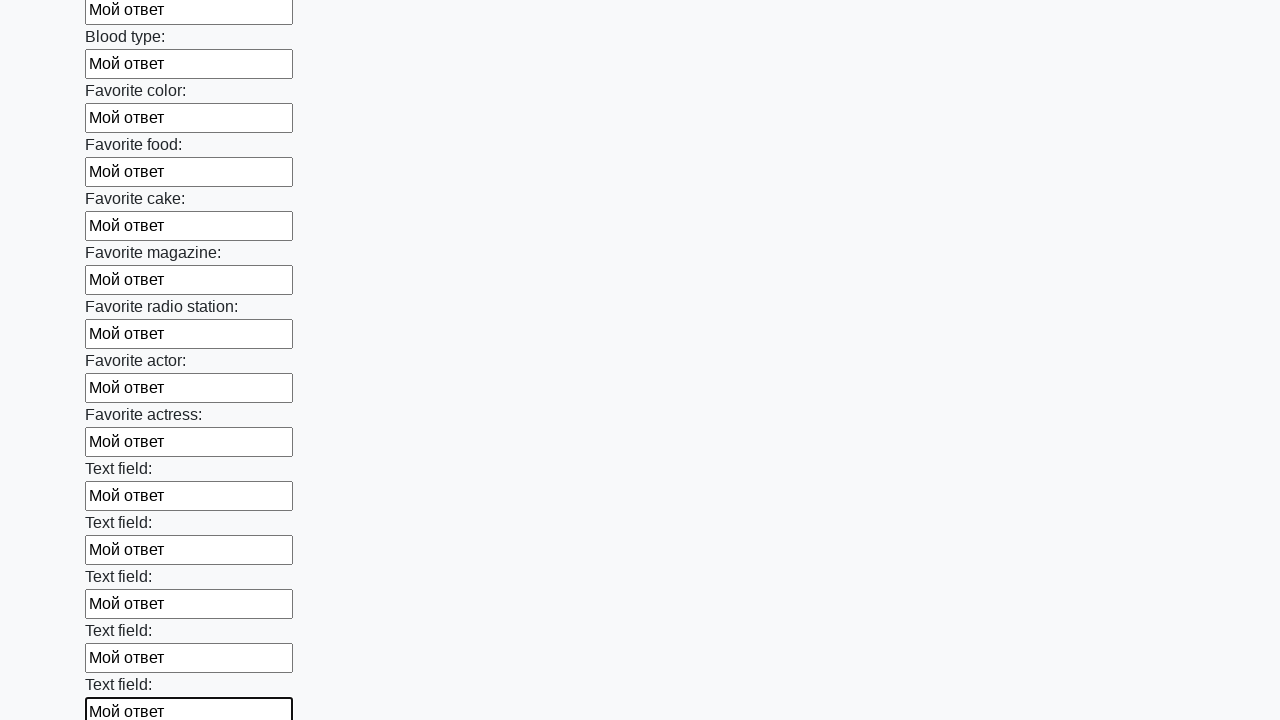

Filled input field with 'Мой ответ' on input >> nth=31
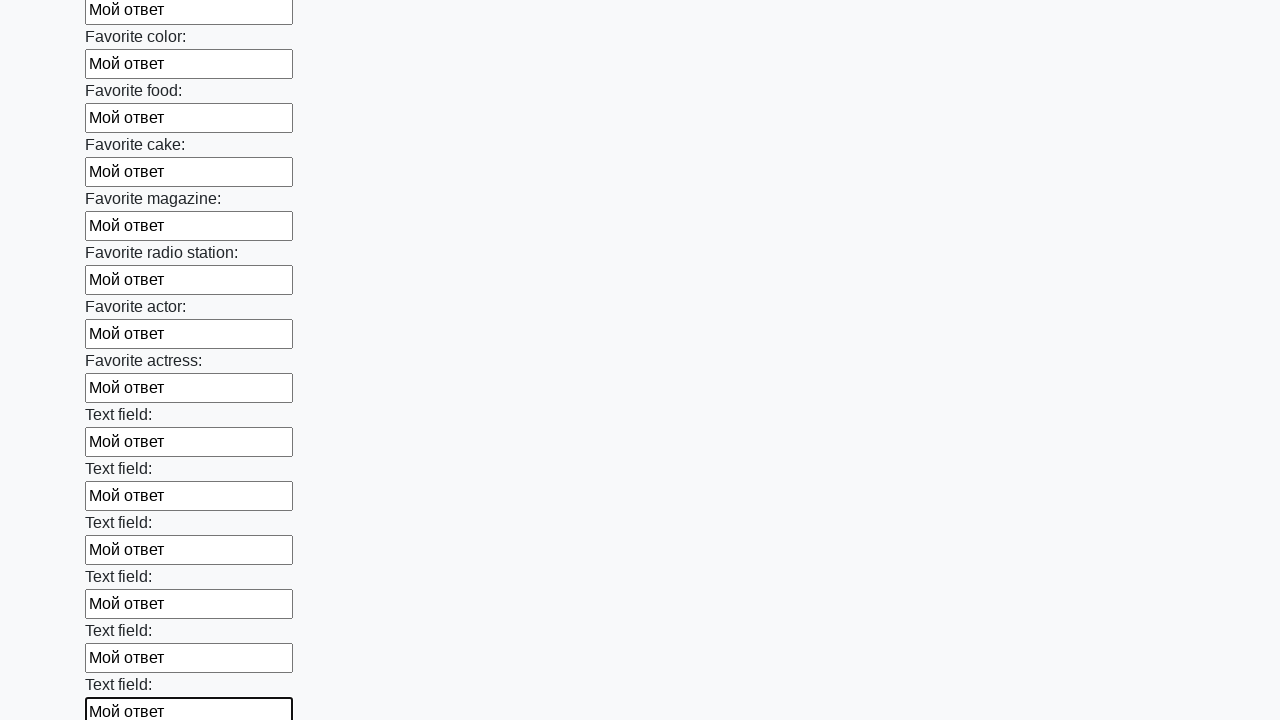

Filled input field with 'Мой ответ' on input >> nth=32
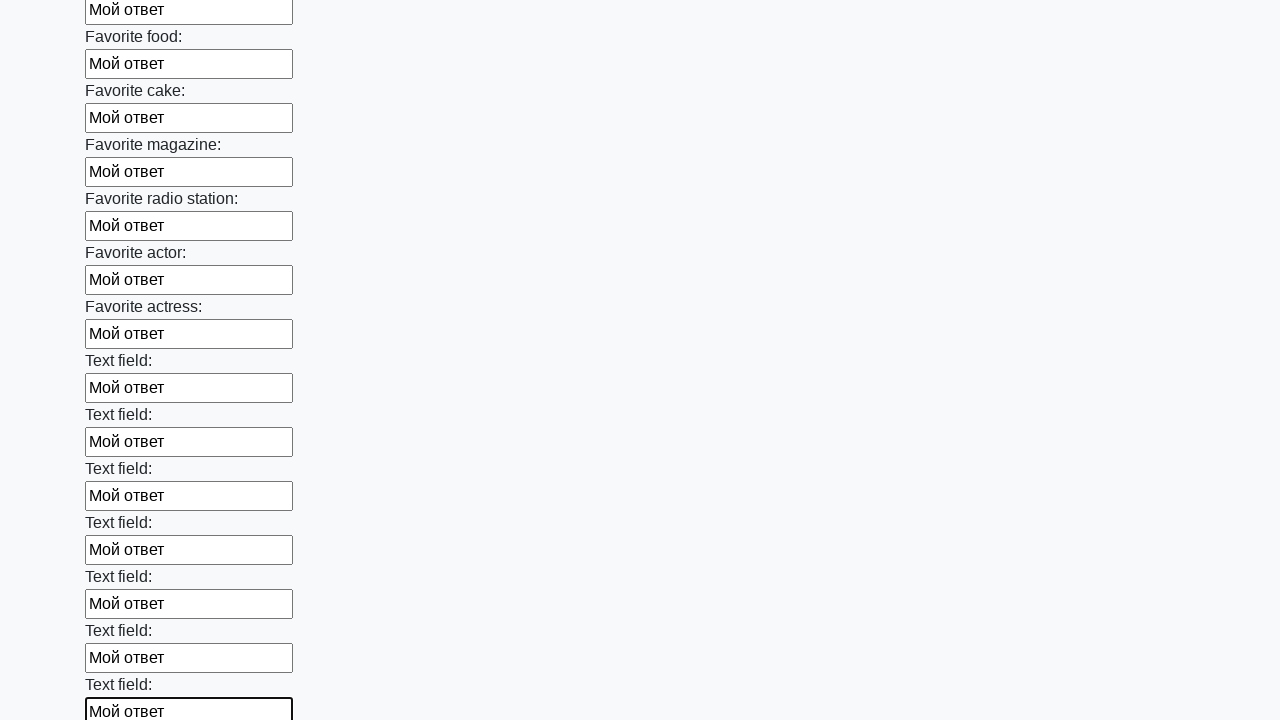

Filled input field with 'Мой ответ' on input >> nth=33
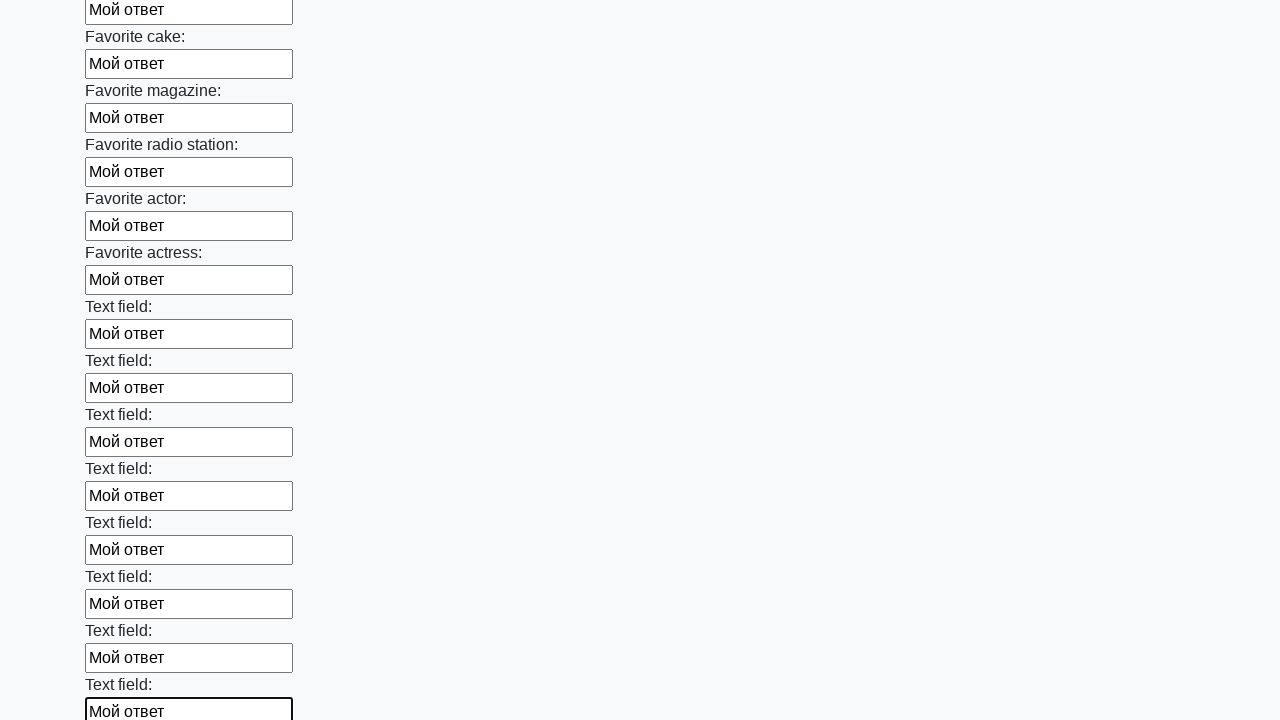

Filled input field with 'Мой ответ' on input >> nth=34
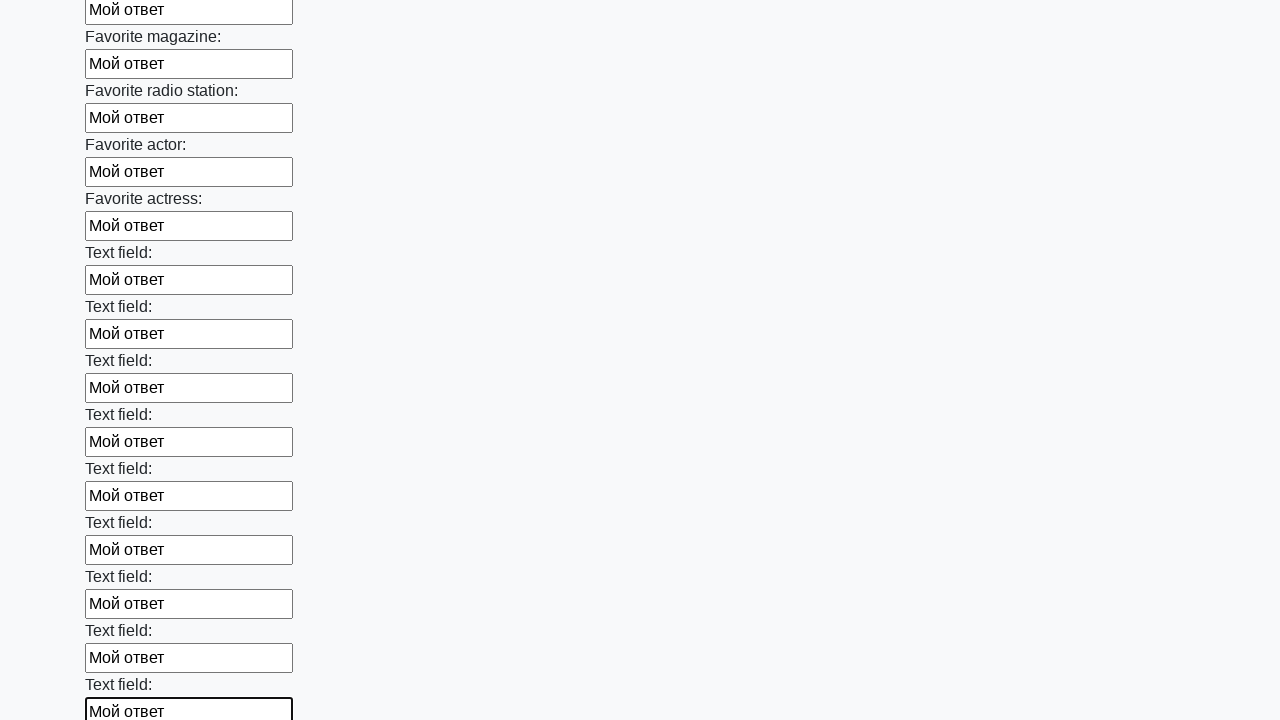

Filled input field with 'Мой ответ' on input >> nth=35
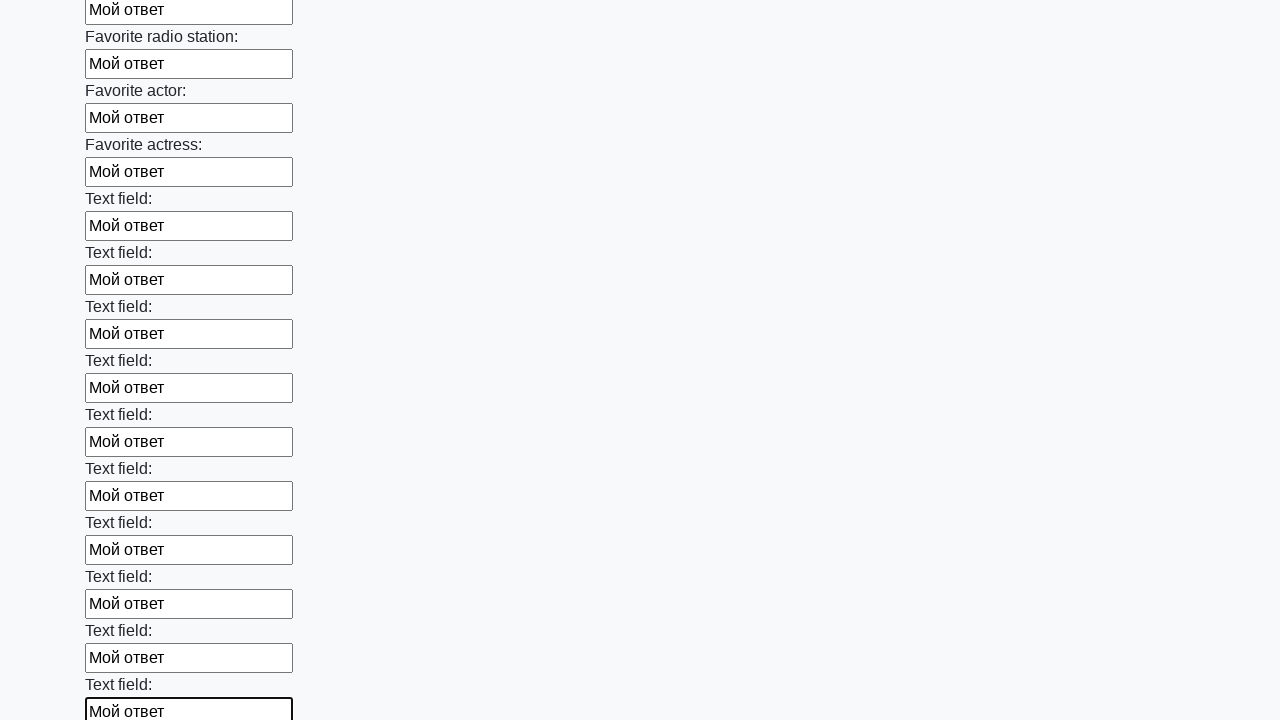

Filled input field with 'Мой ответ' on input >> nth=36
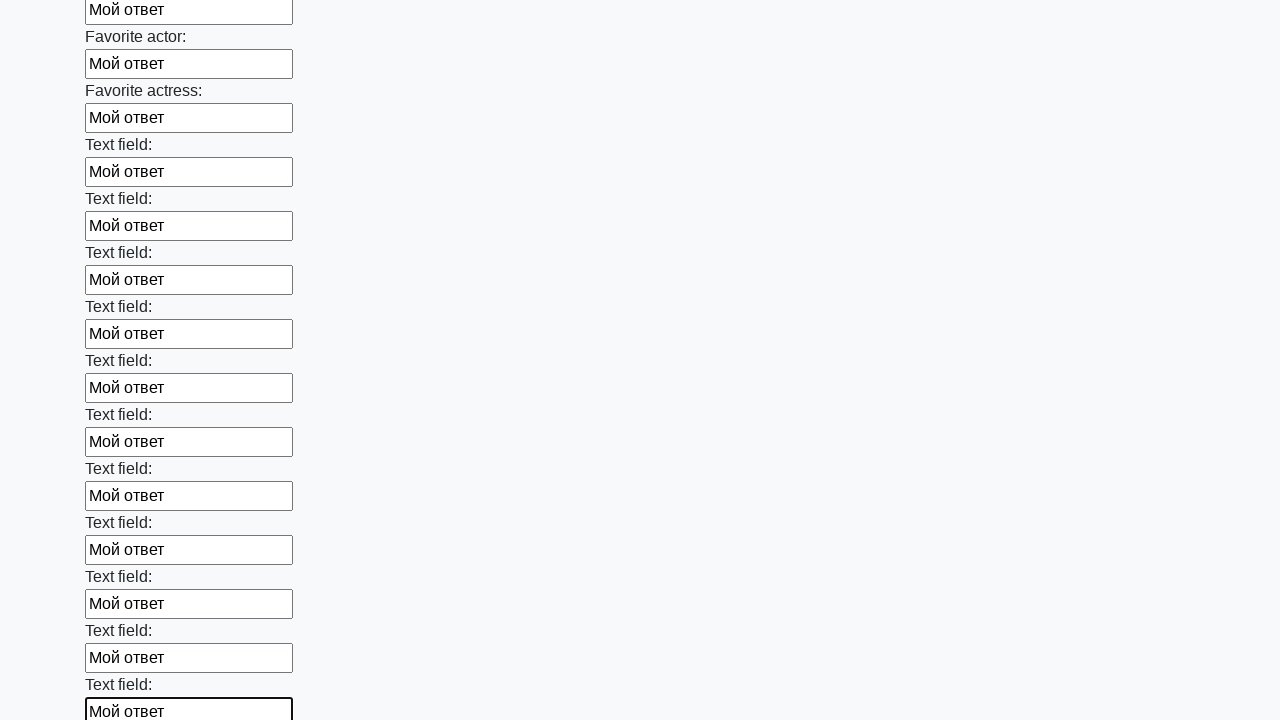

Filled input field with 'Мой ответ' on input >> nth=37
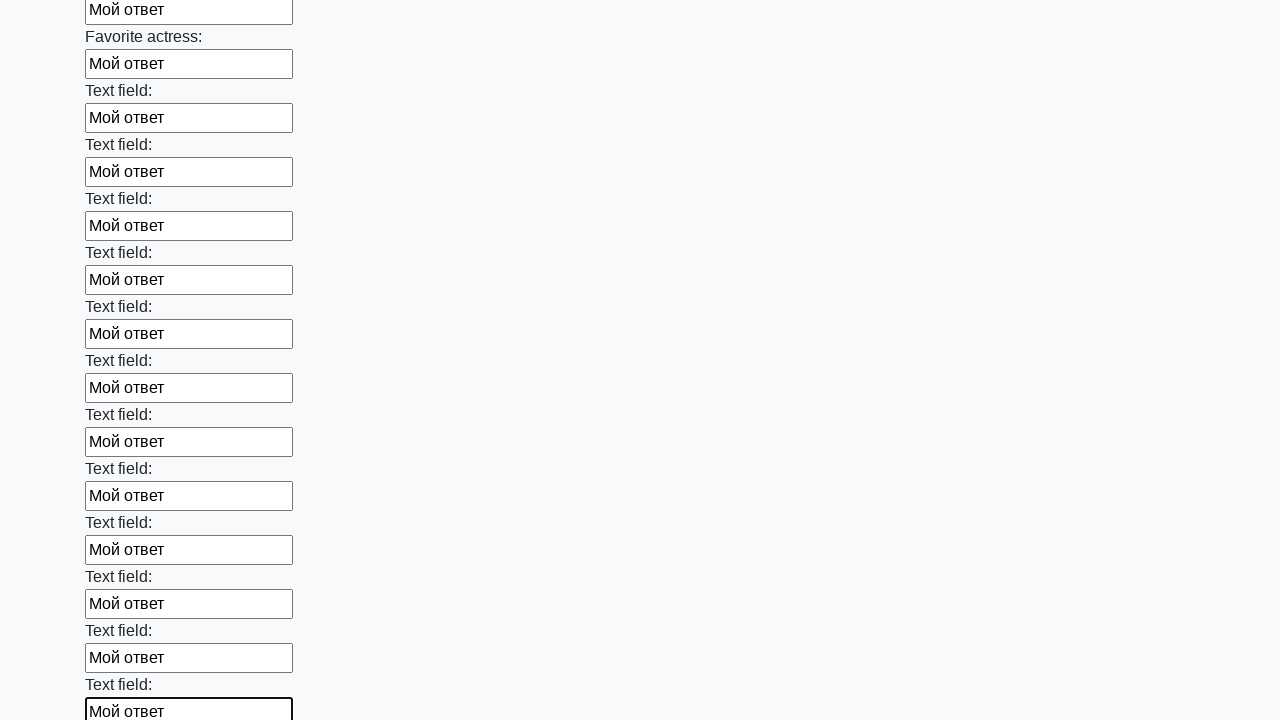

Filled input field with 'Мой ответ' on input >> nth=38
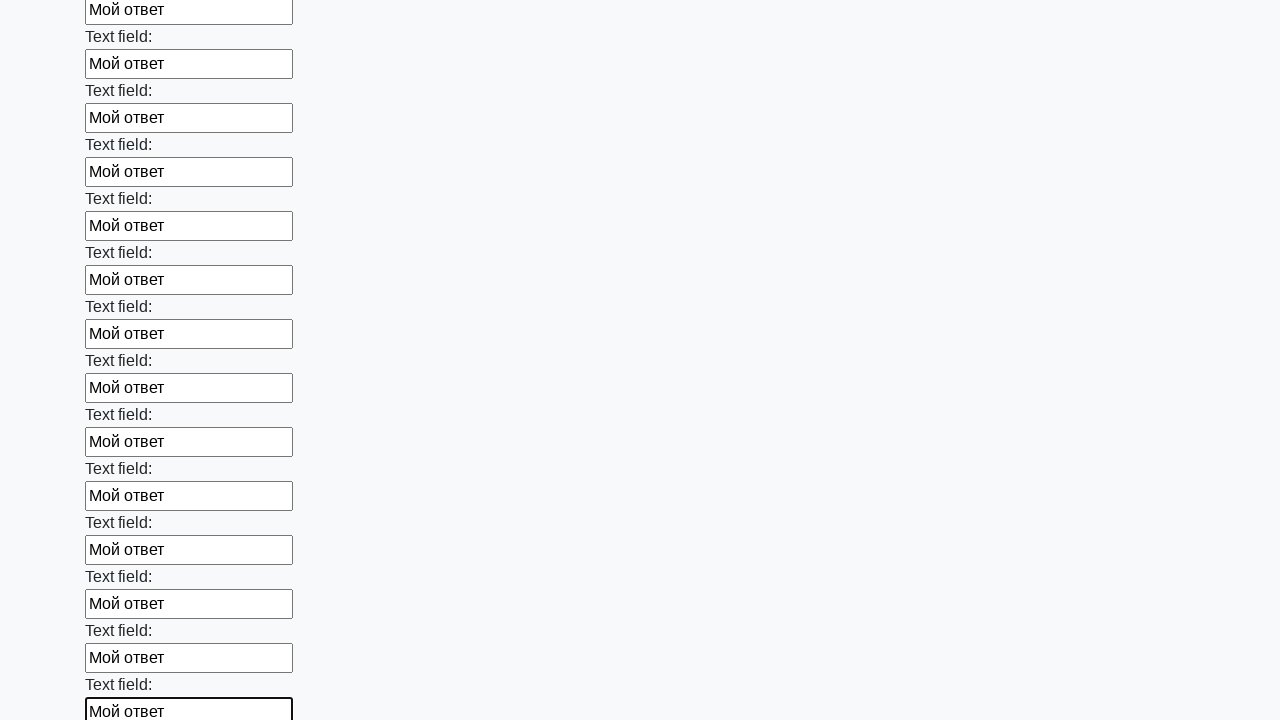

Filled input field with 'Мой ответ' on input >> nth=39
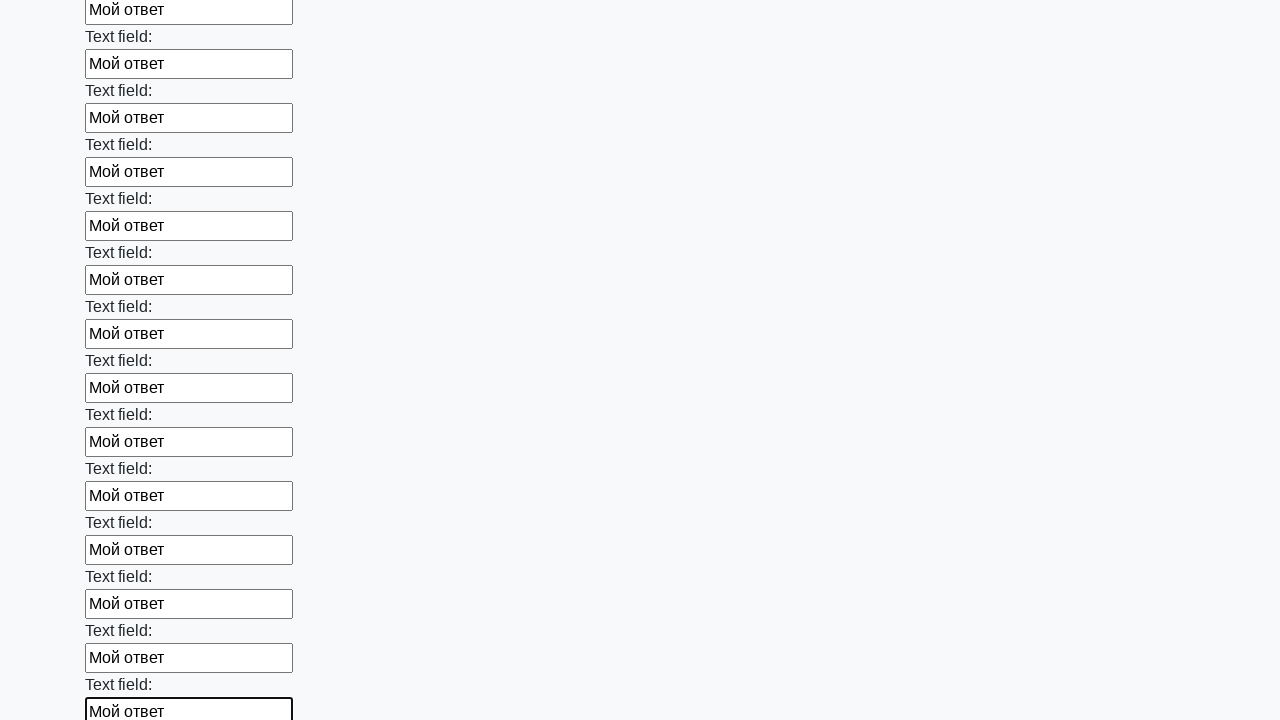

Filled input field with 'Мой ответ' on input >> nth=40
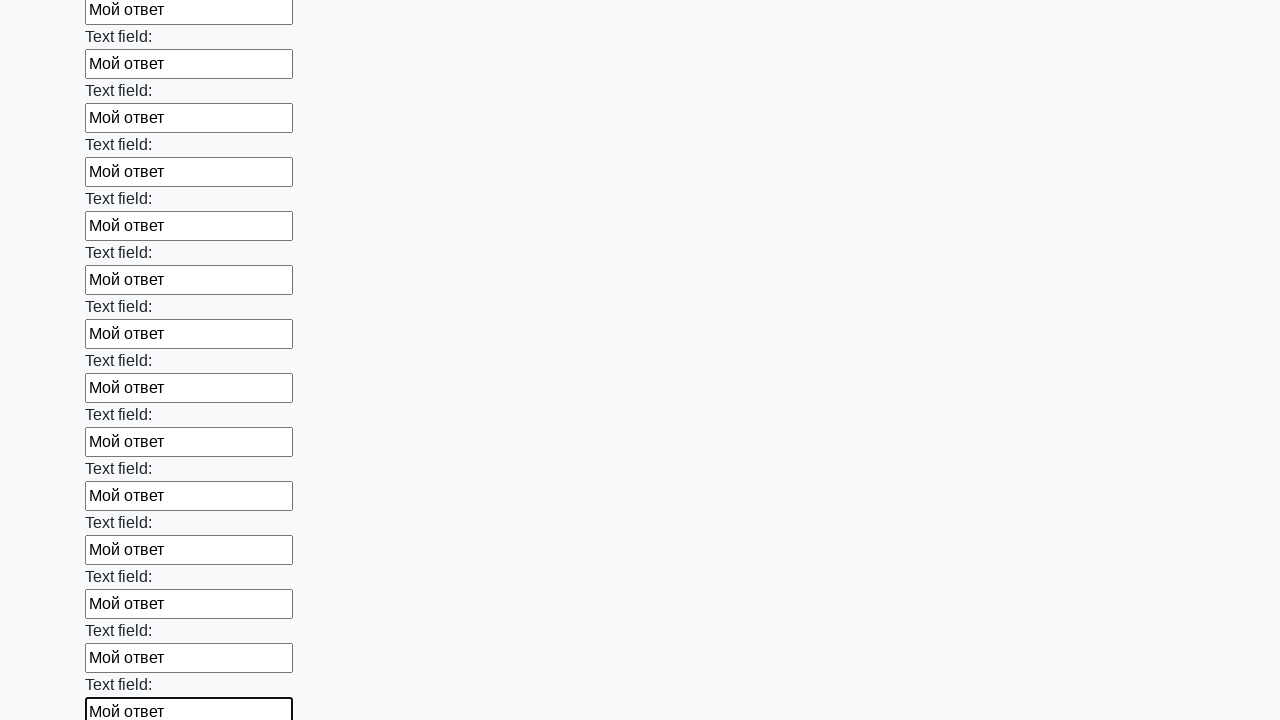

Filled input field with 'Мой ответ' on input >> nth=41
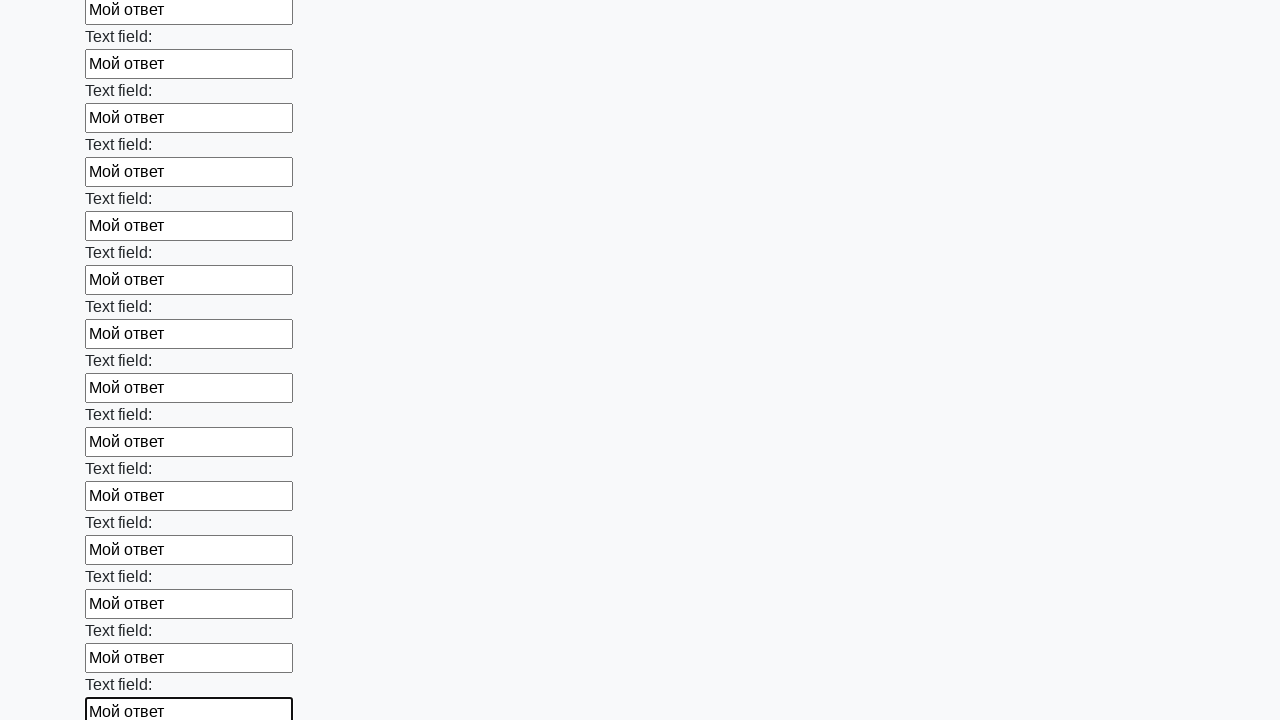

Filled input field with 'Мой ответ' on input >> nth=42
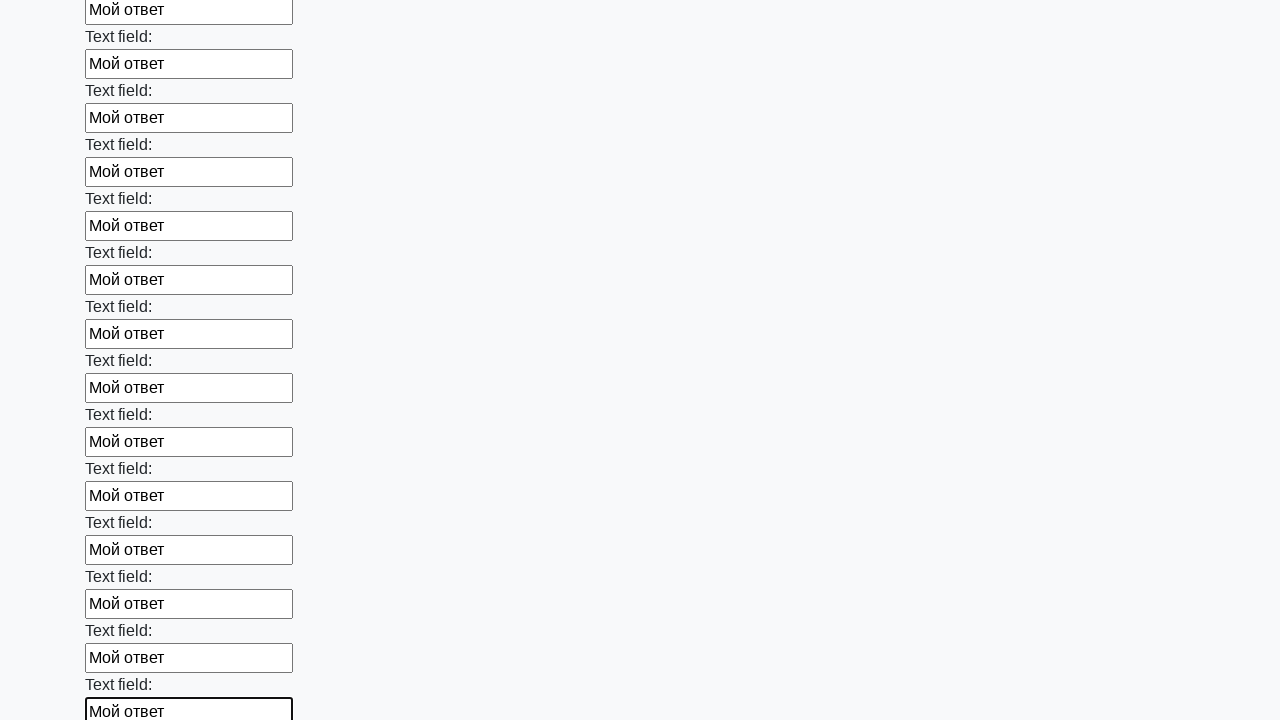

Filled input field with 'Мой ответ' on input >> nth=43
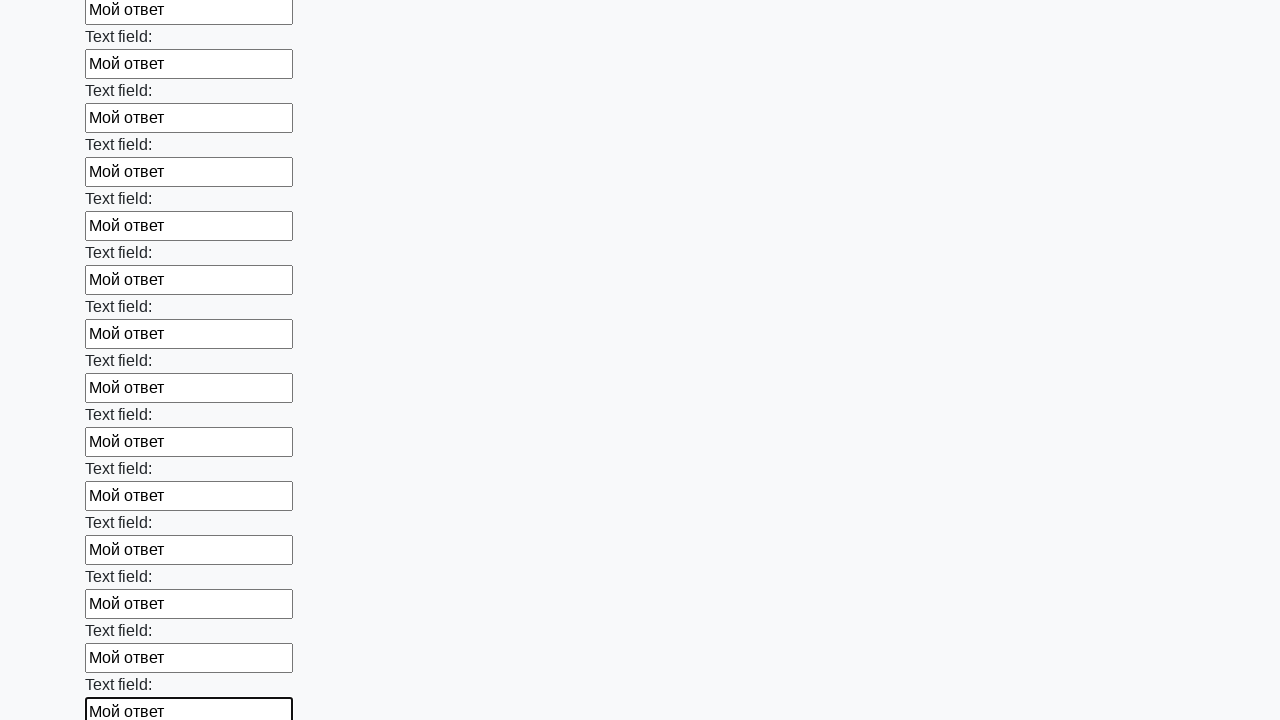

Filled input field with 'Мой ответ' on input >> nth=44
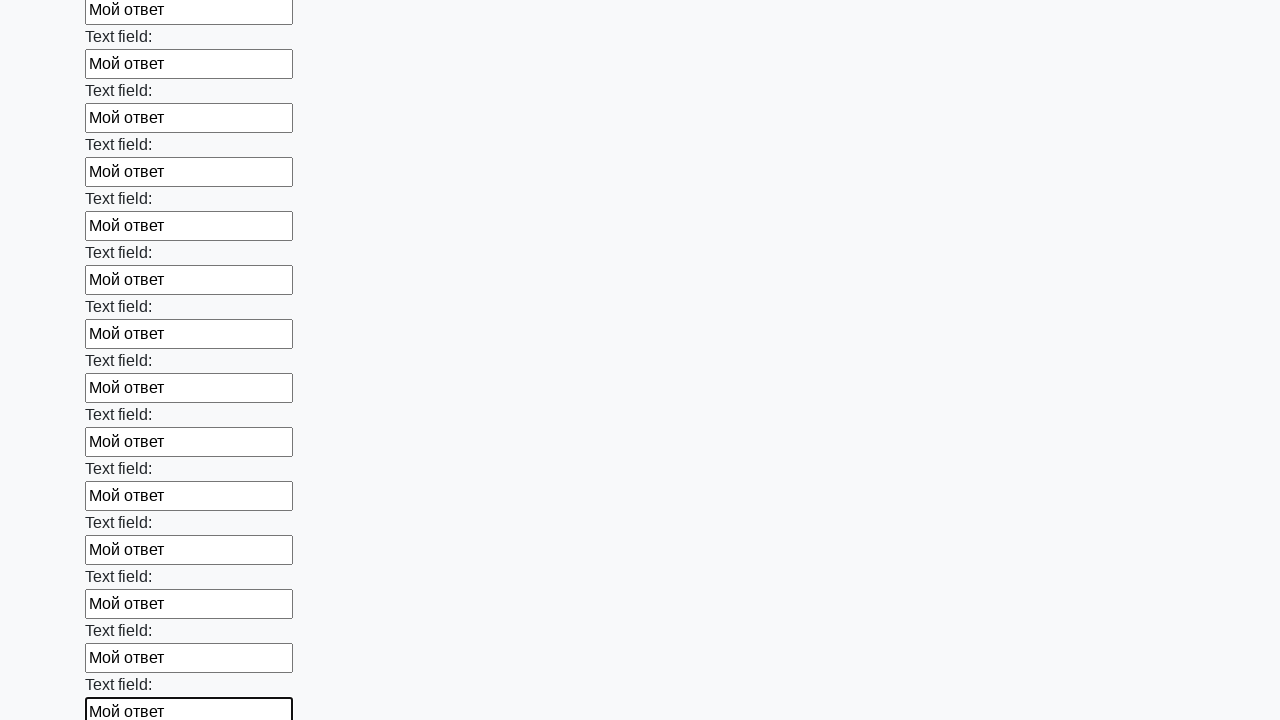

Filled input field with 'Мой ответ' on input >> nth=45
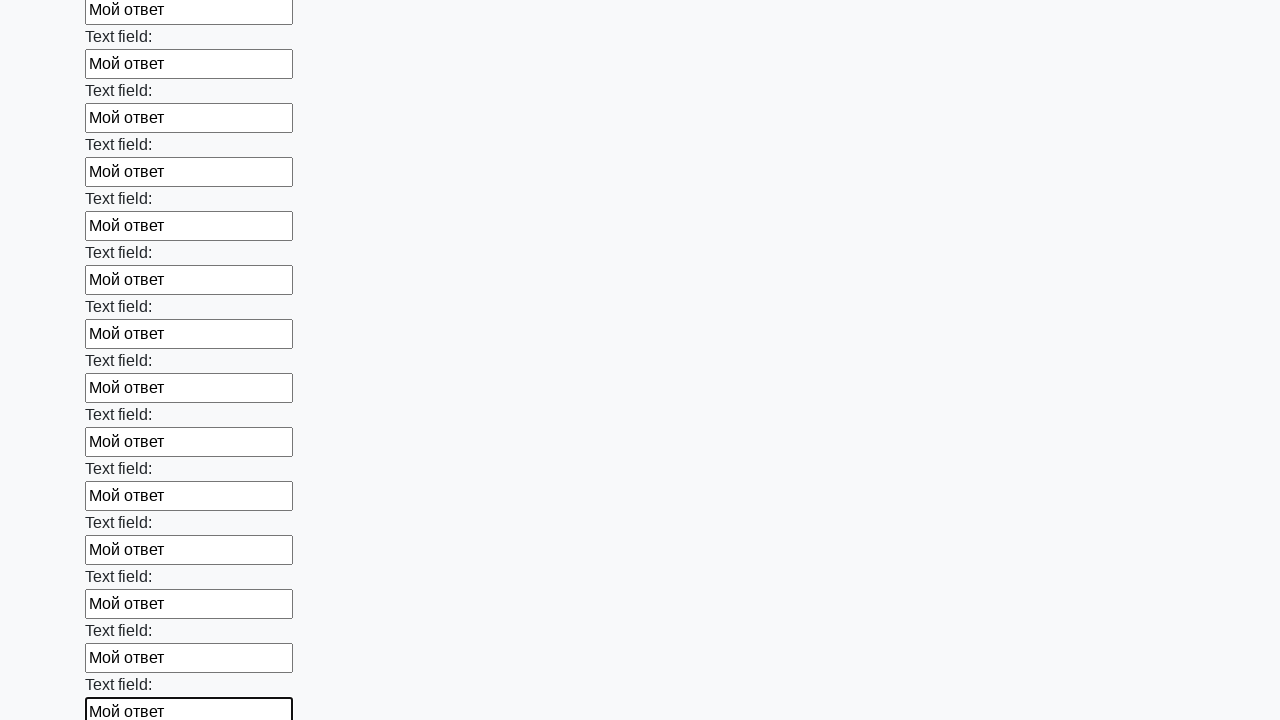

Filled input field with 'Мой ответ' on input >> nth=46
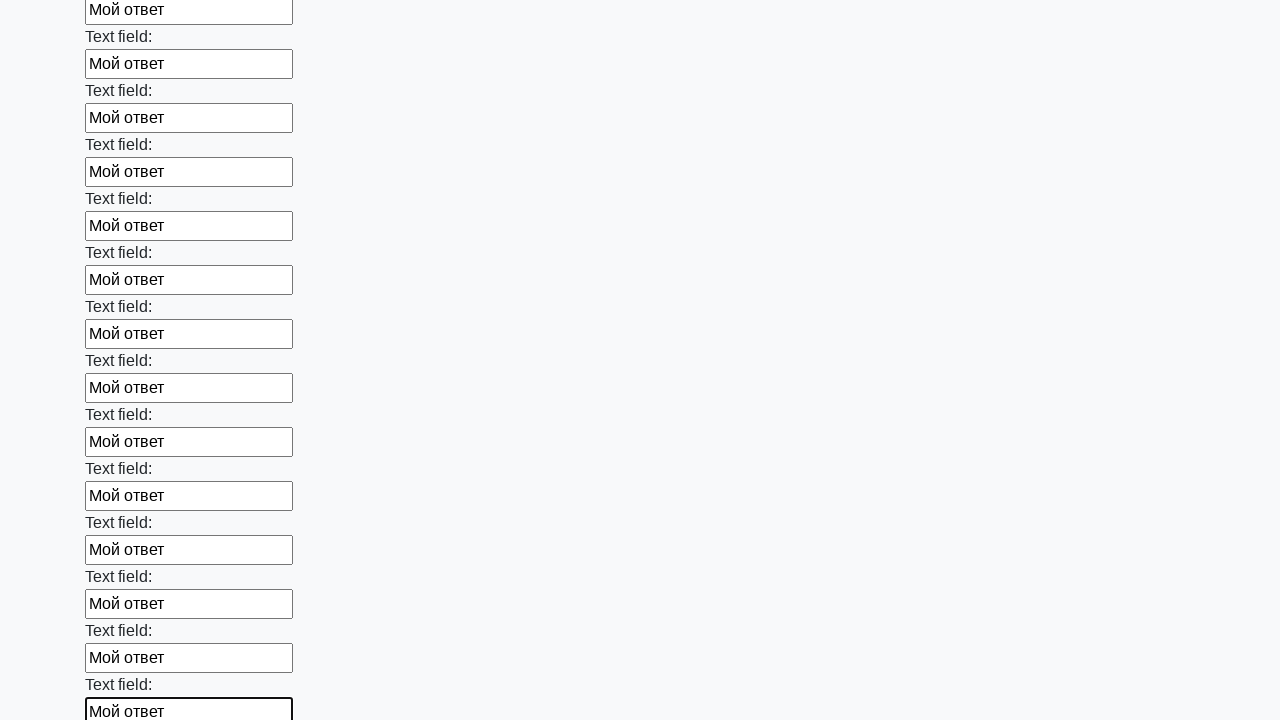

Filled input field with 'Мой ответ' on input >> nth=47
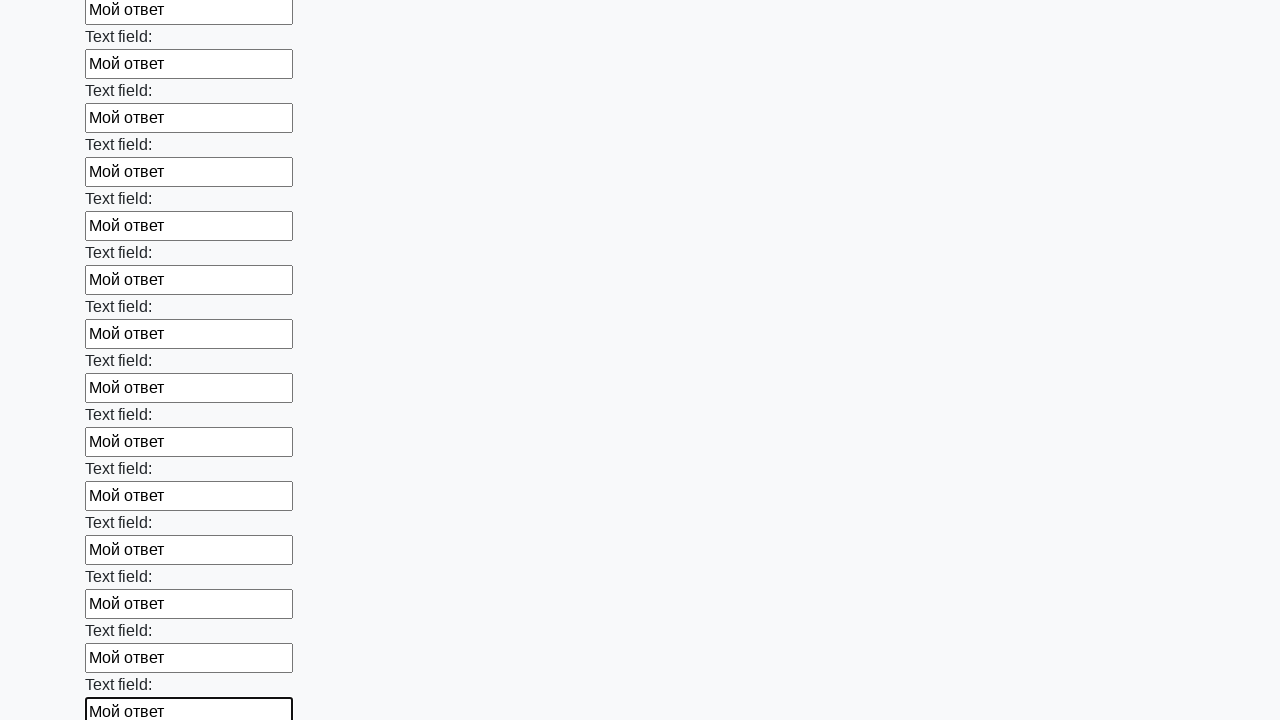

Filled input field with 'Мой ответ' on input >> nth=48
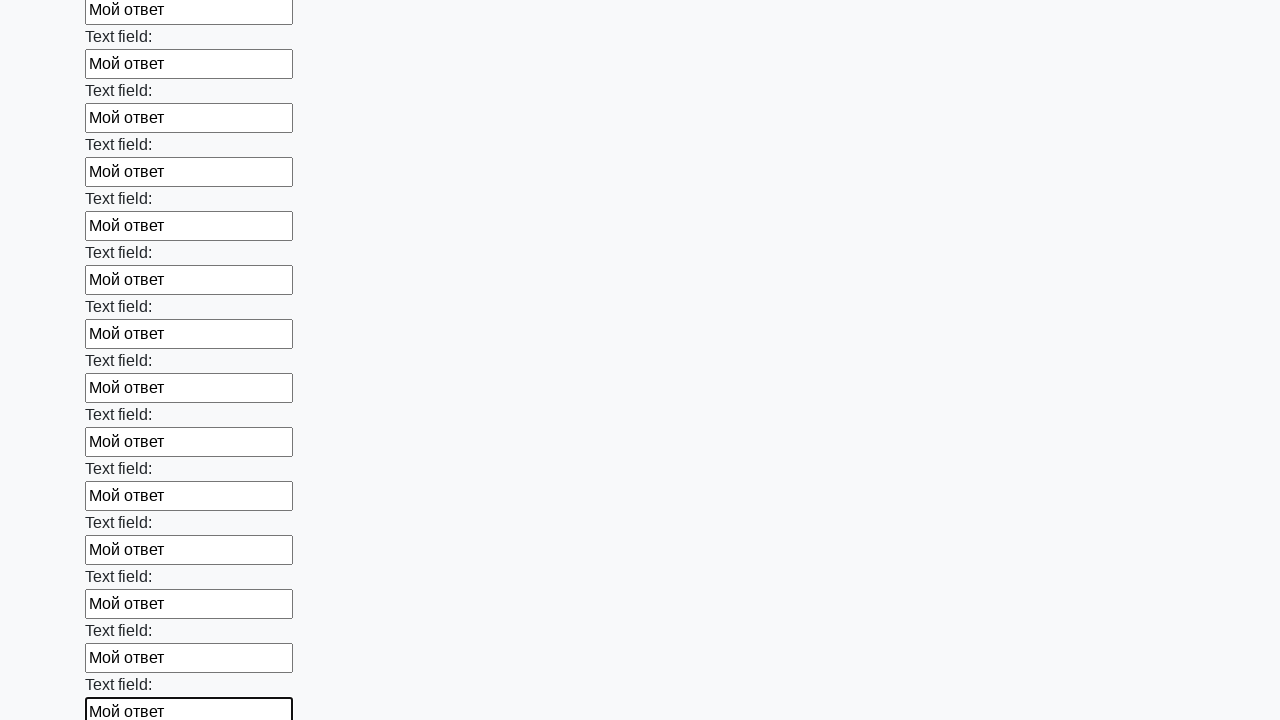

Filled input field with 'Мой ответ' on input >> nth=49
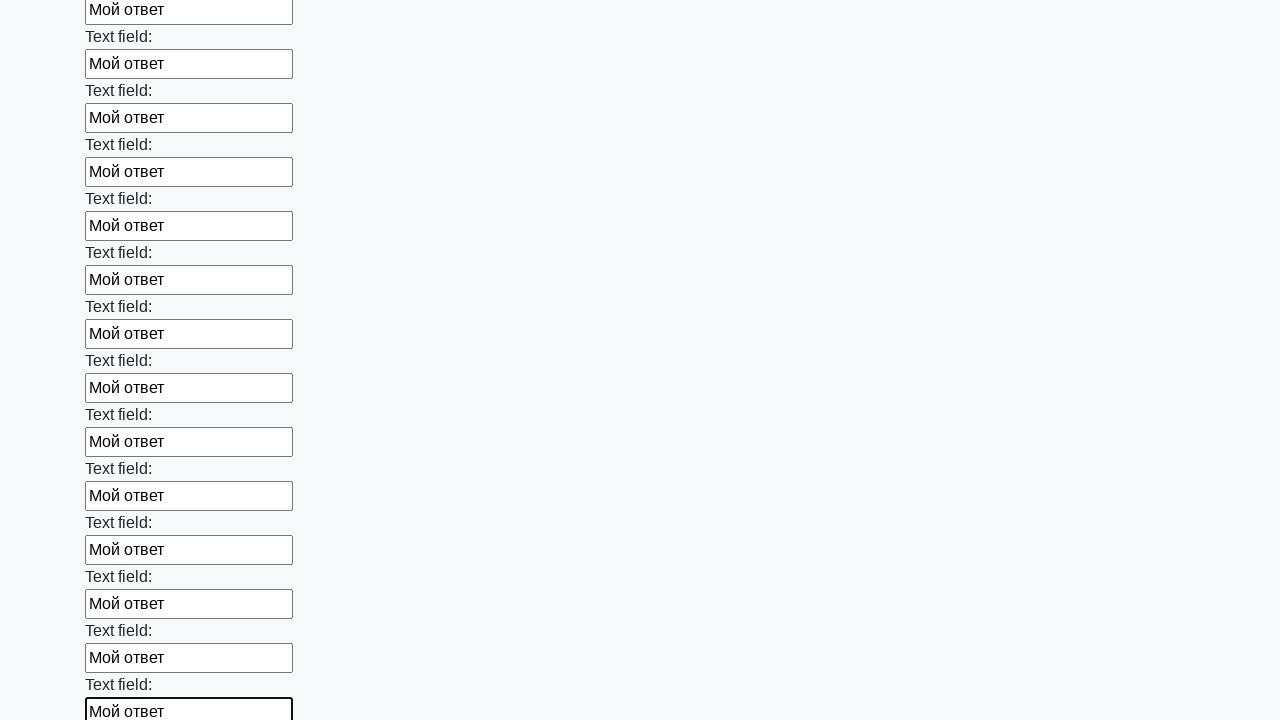

Filled input field with 'Мой ответ' on input >> nth=50
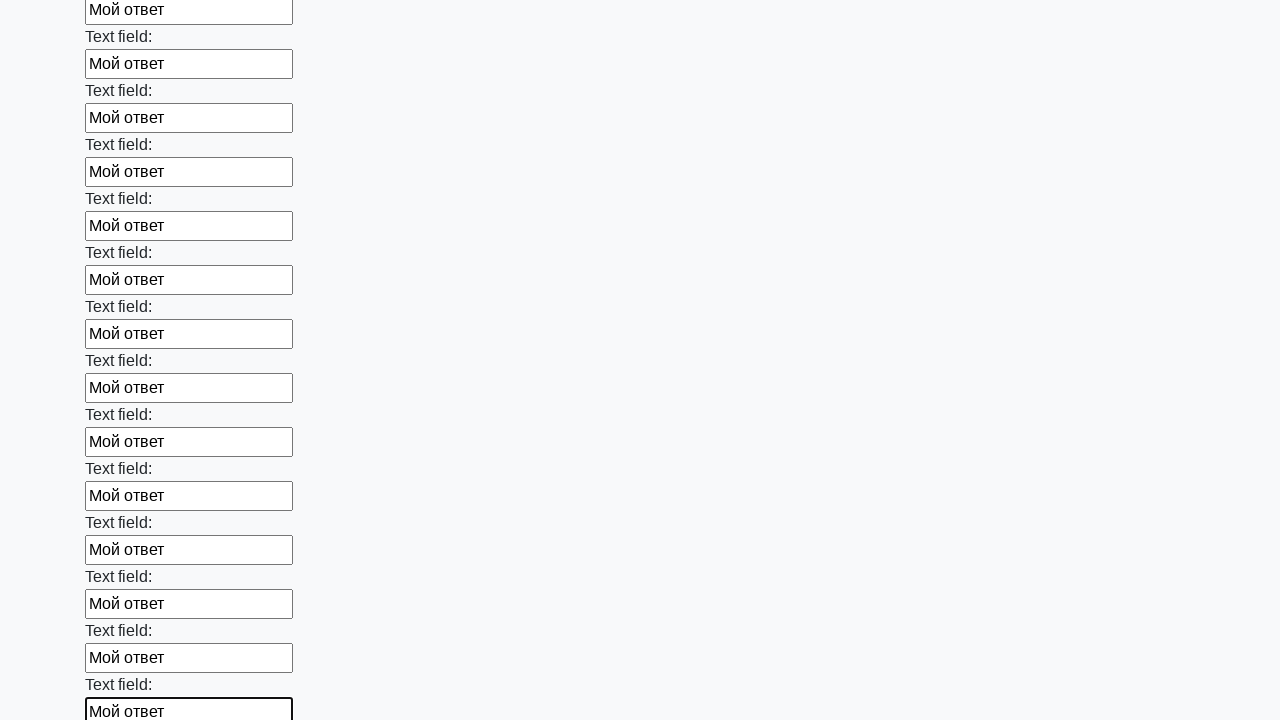

Filled input field with 'Мой ответ' on input >> nth=51
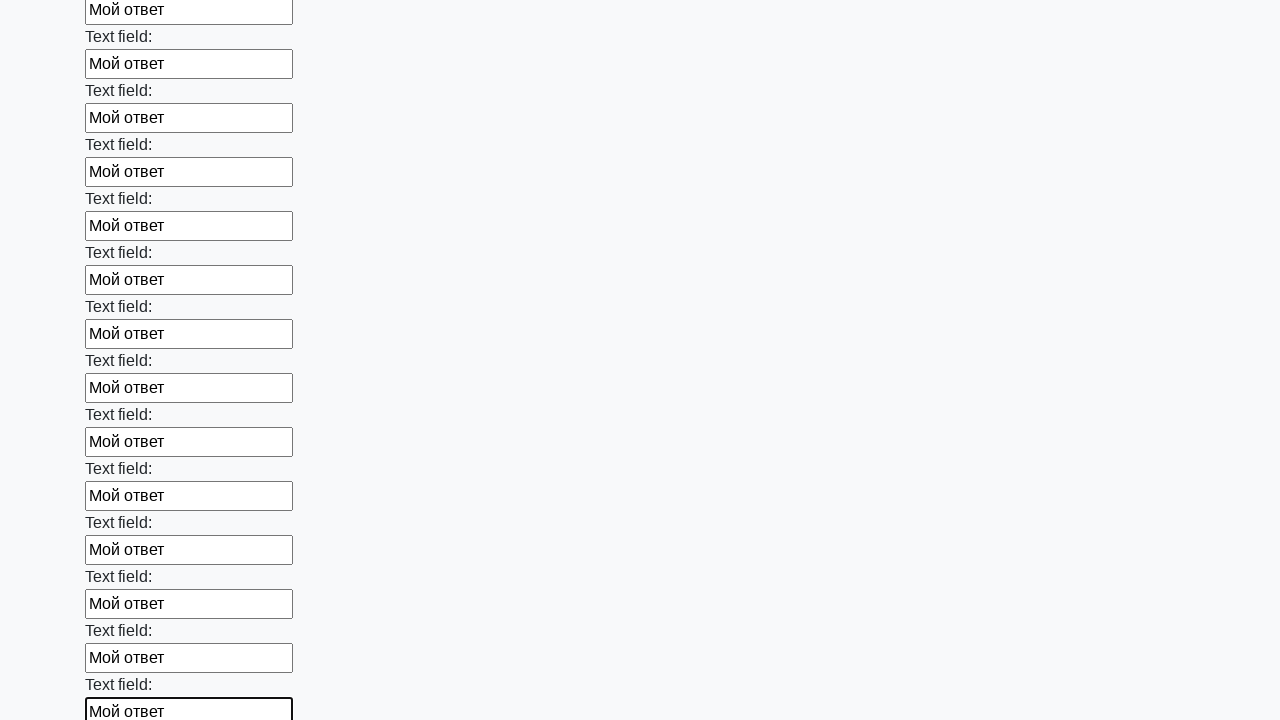

Filled input field with 'Мой ответ' on input >> nth=52
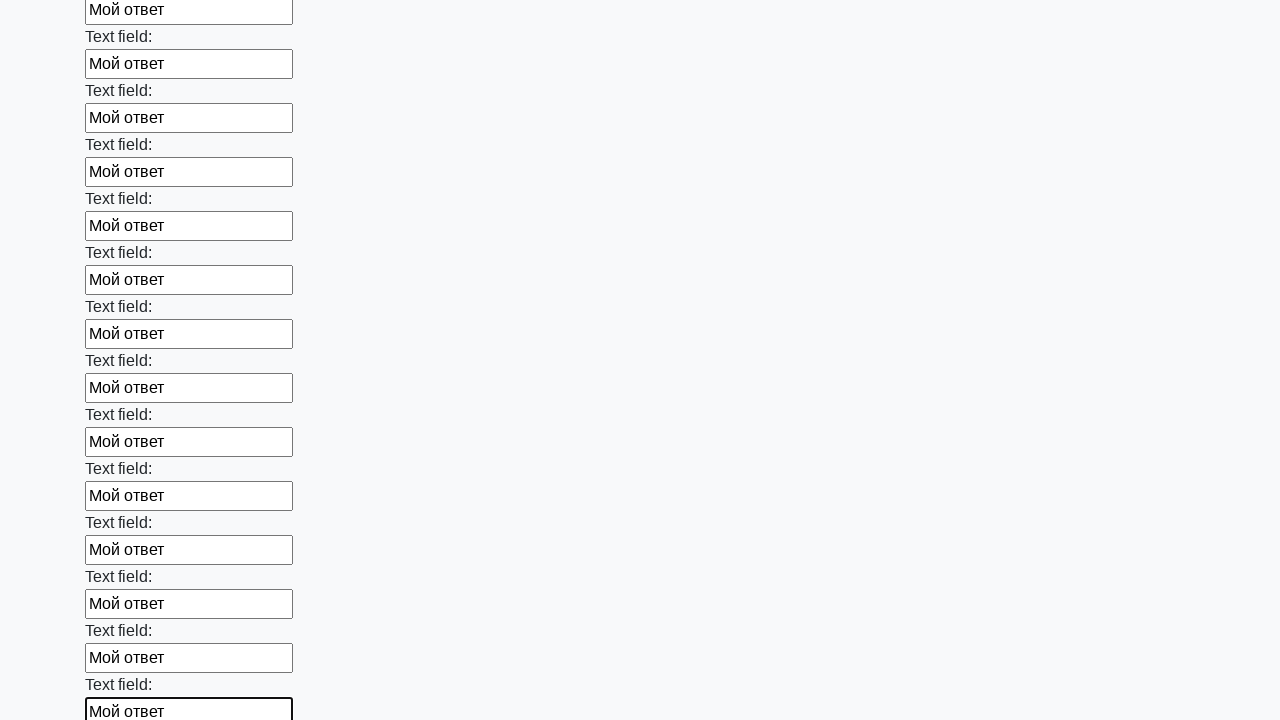

Filled input field with 'Мой ответ' on input >> nth=53
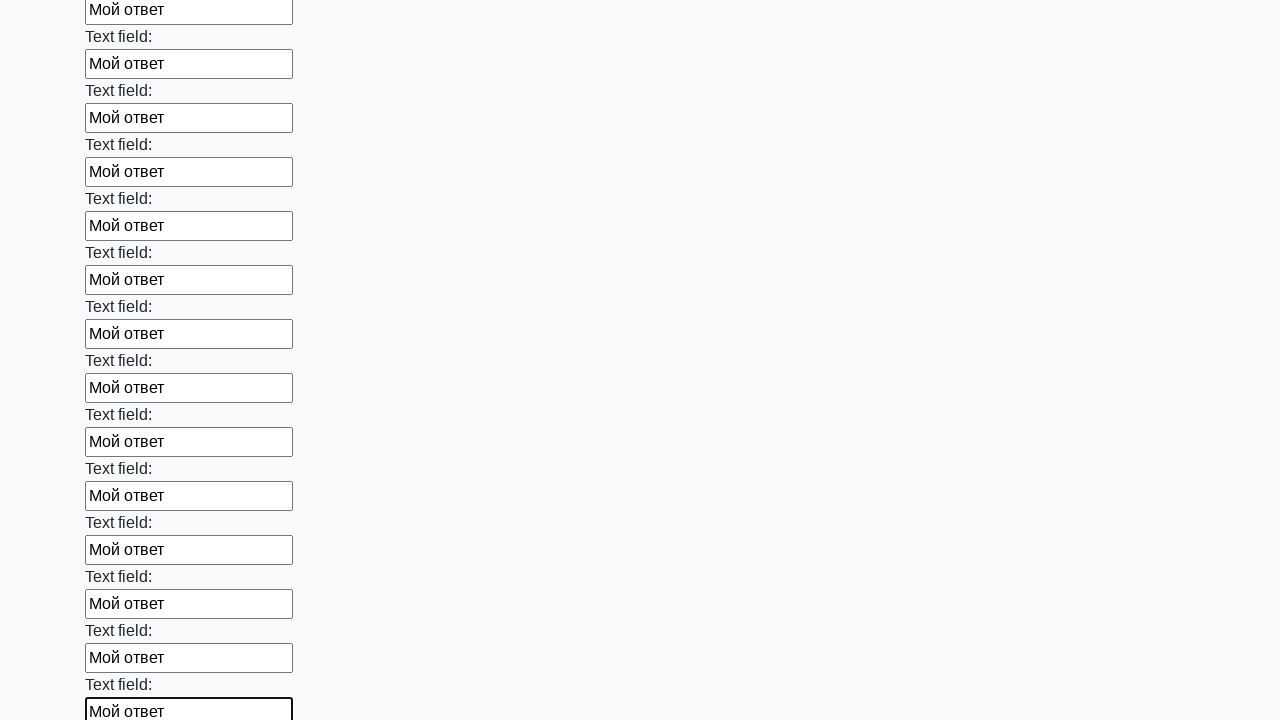

Filled input field with 'Мой ответ' on input >> nth=54
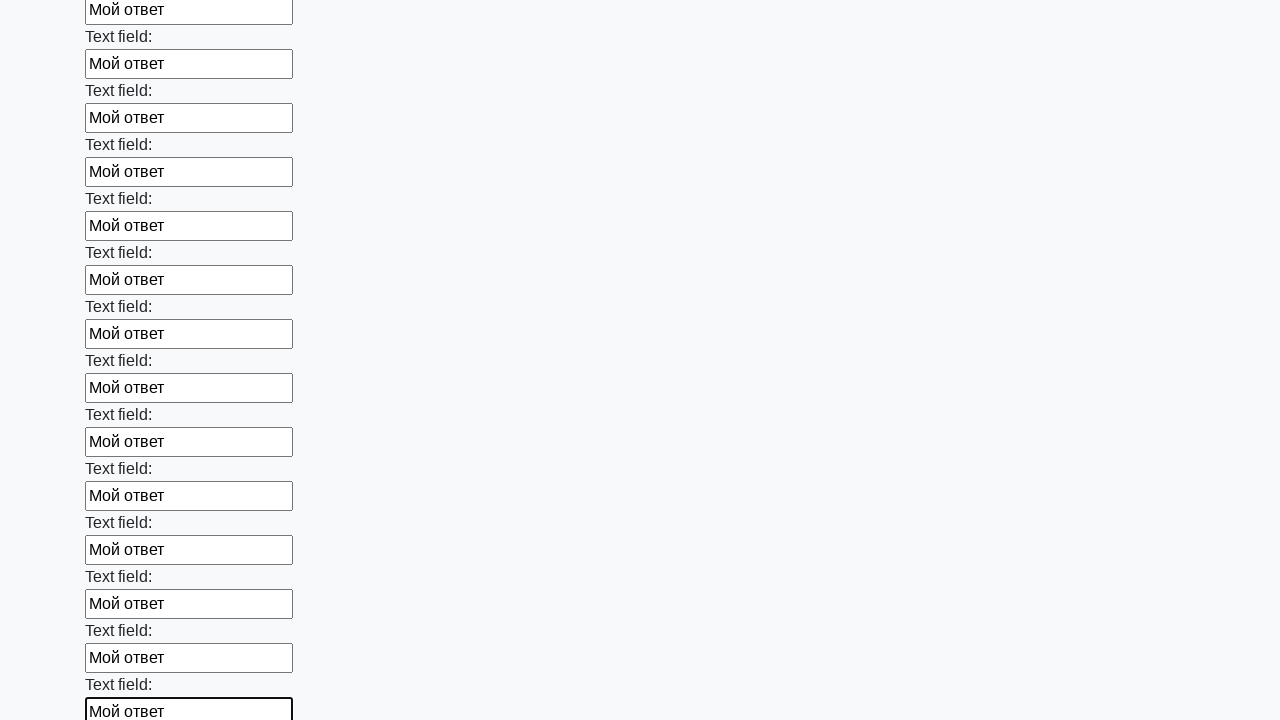

Filled input field with 'Мой ответ' on input >> nth=55
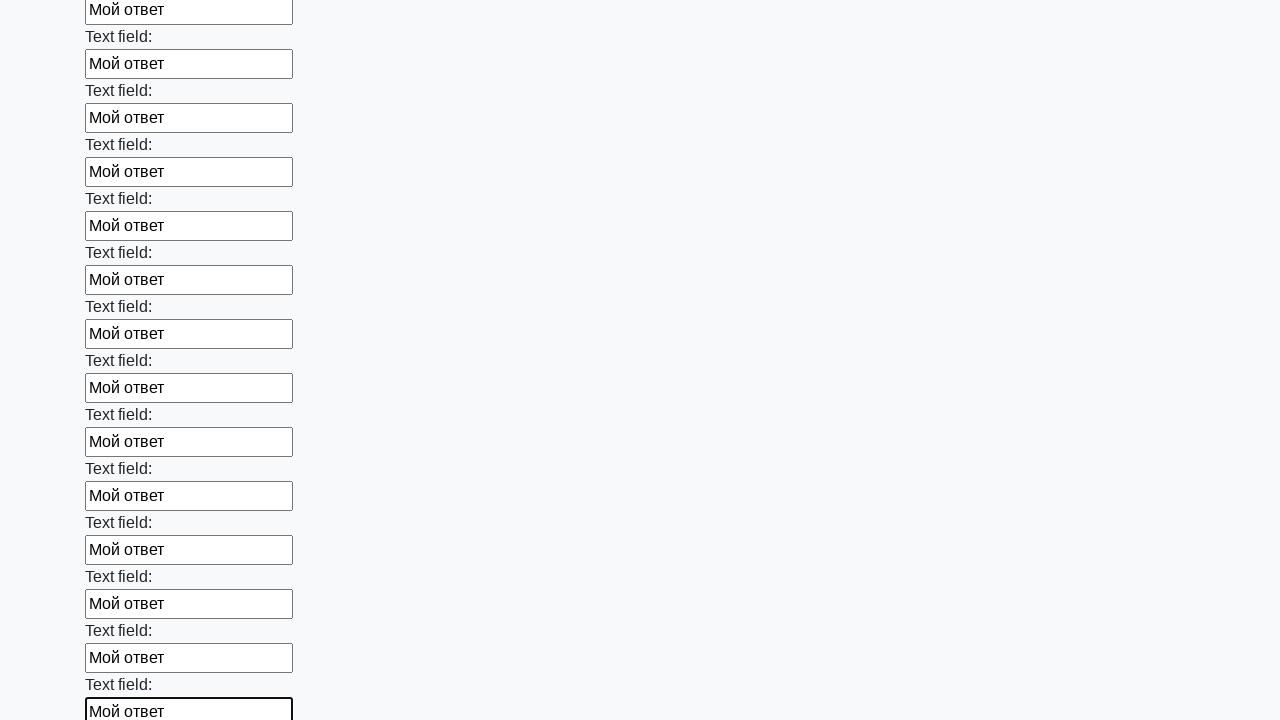

Filled input field with 'Мой ответ' on input >> nth=56
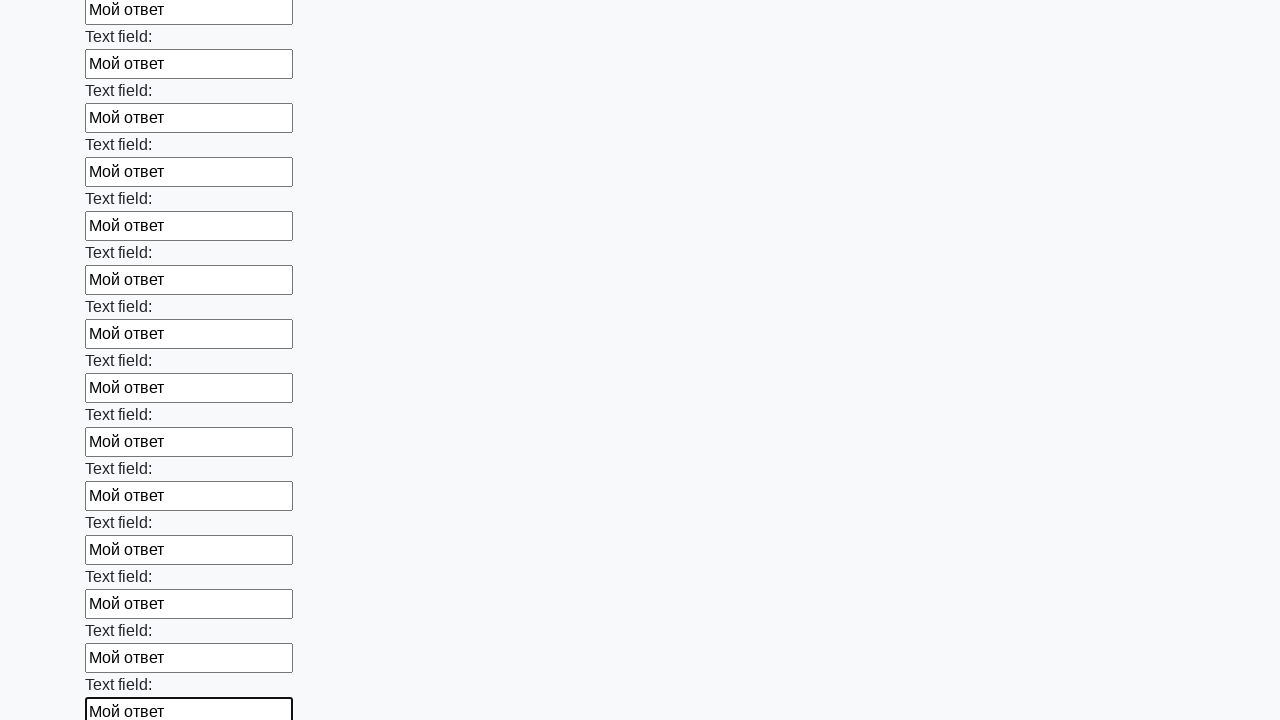

Filled input field with 'Мой ответ' on input >> nth=57
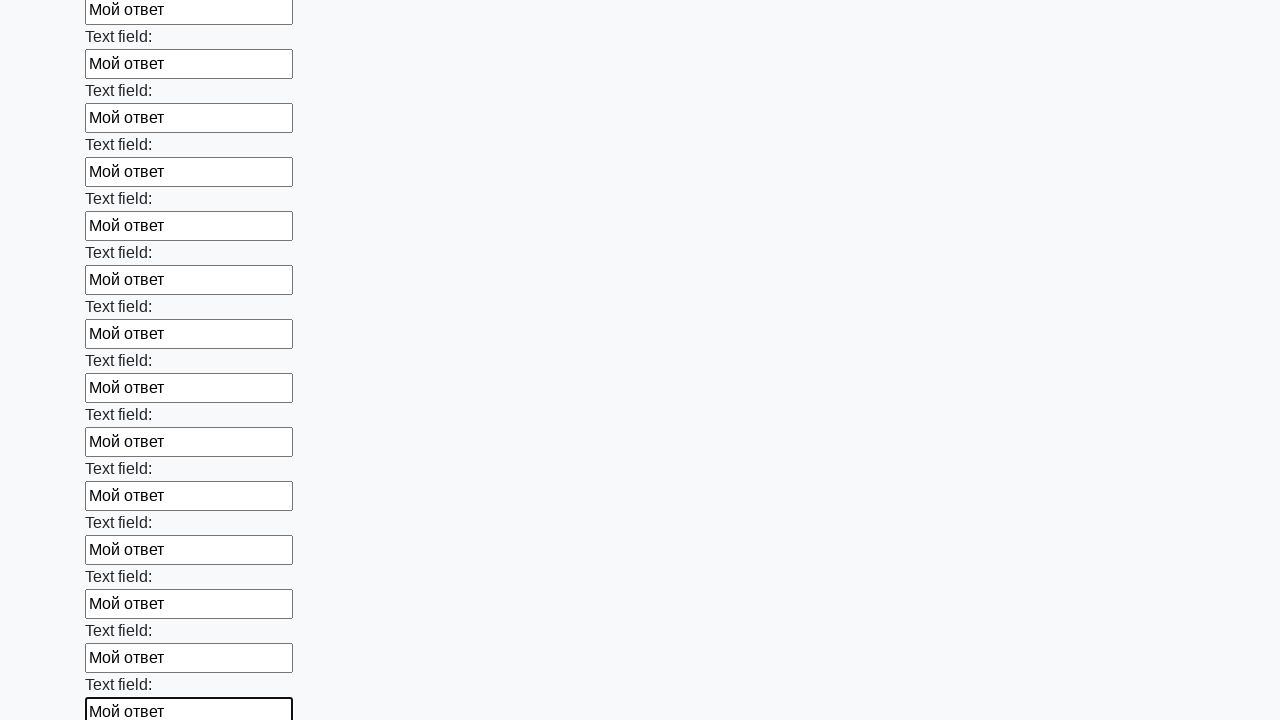

Filled input field with 'Мой ответ' on input >> nth=58
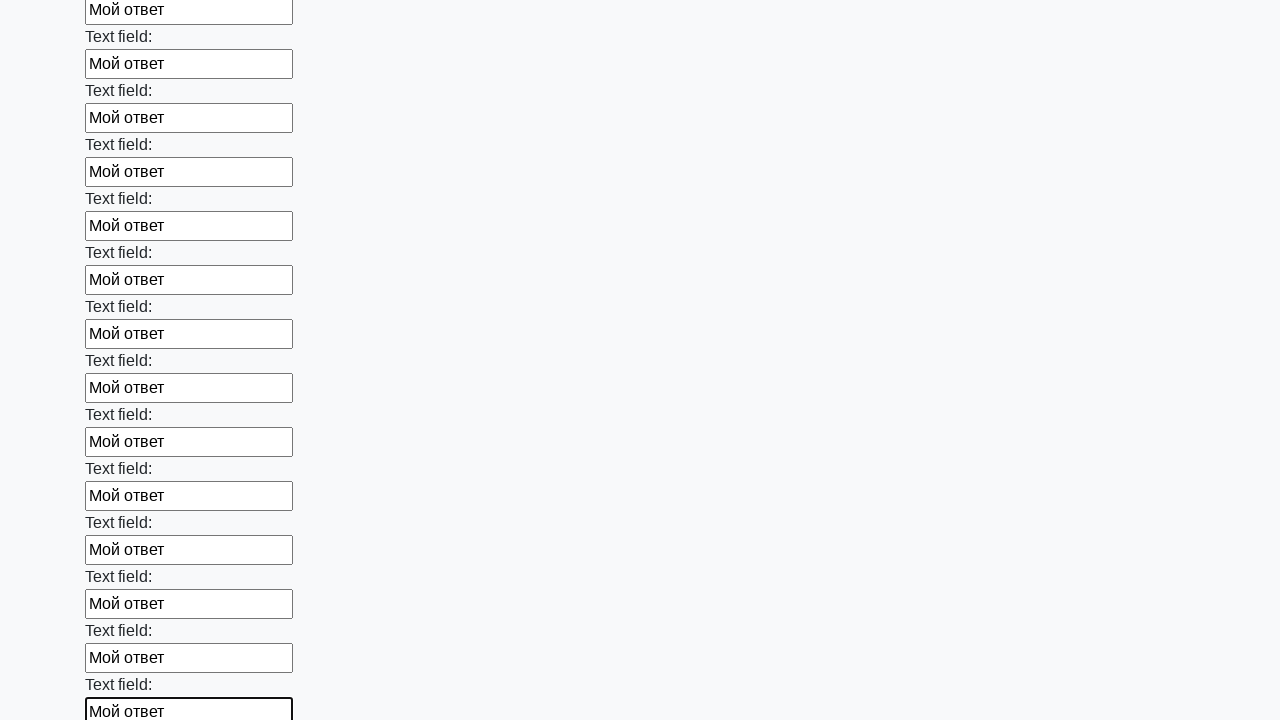

Filled input field with 'Мой ответ' on input >> nth=59
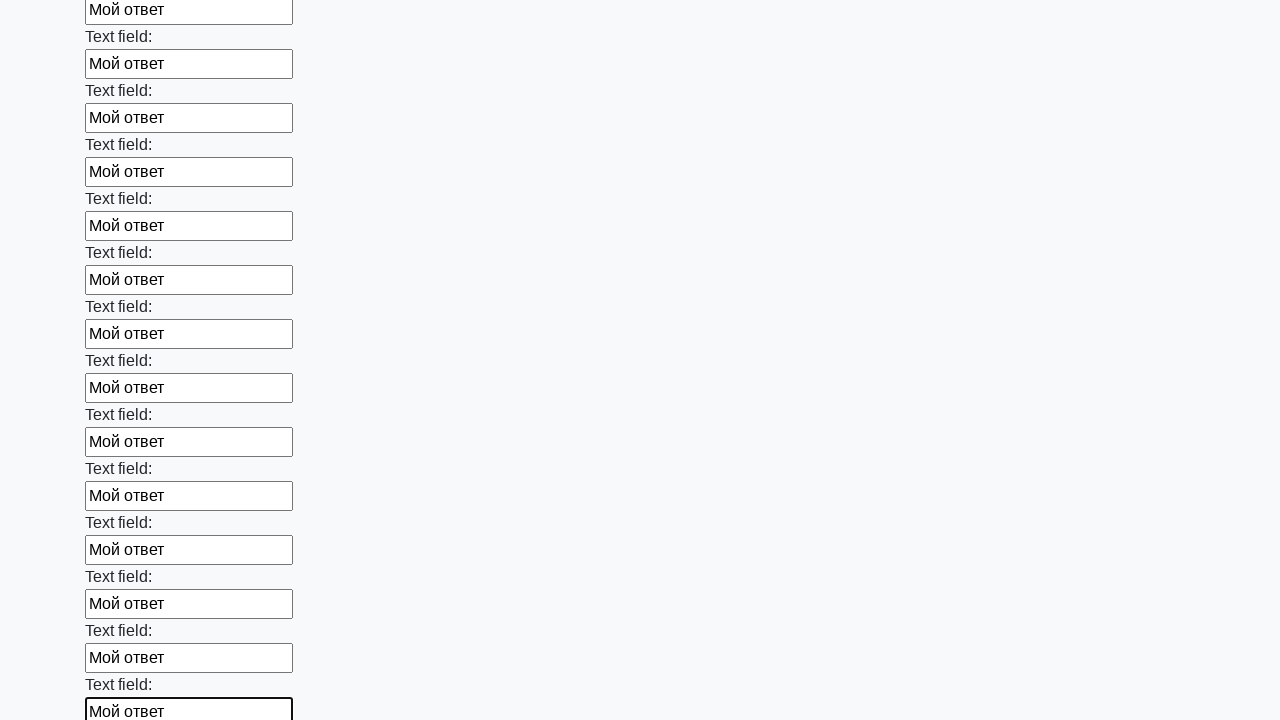

Filled input field with 'Мой ответ' on input >> nth=60
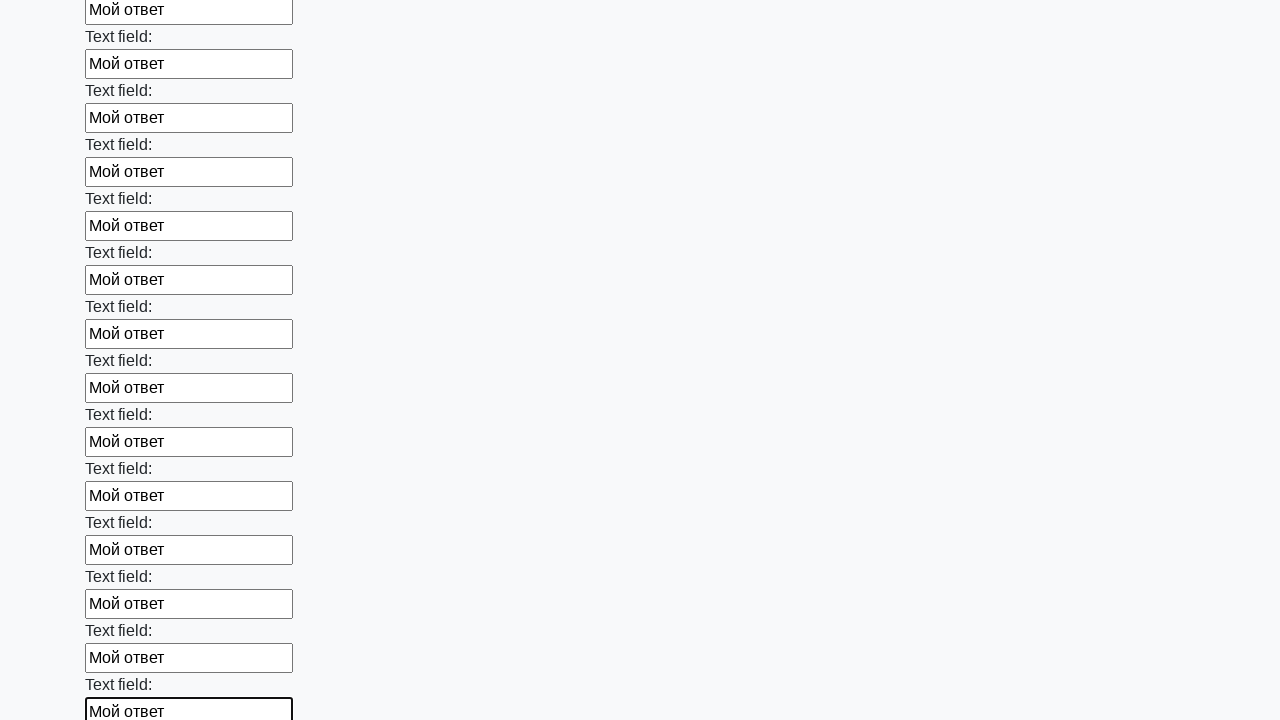

Filled input field with 'Мой ответ' on input >> nth=61
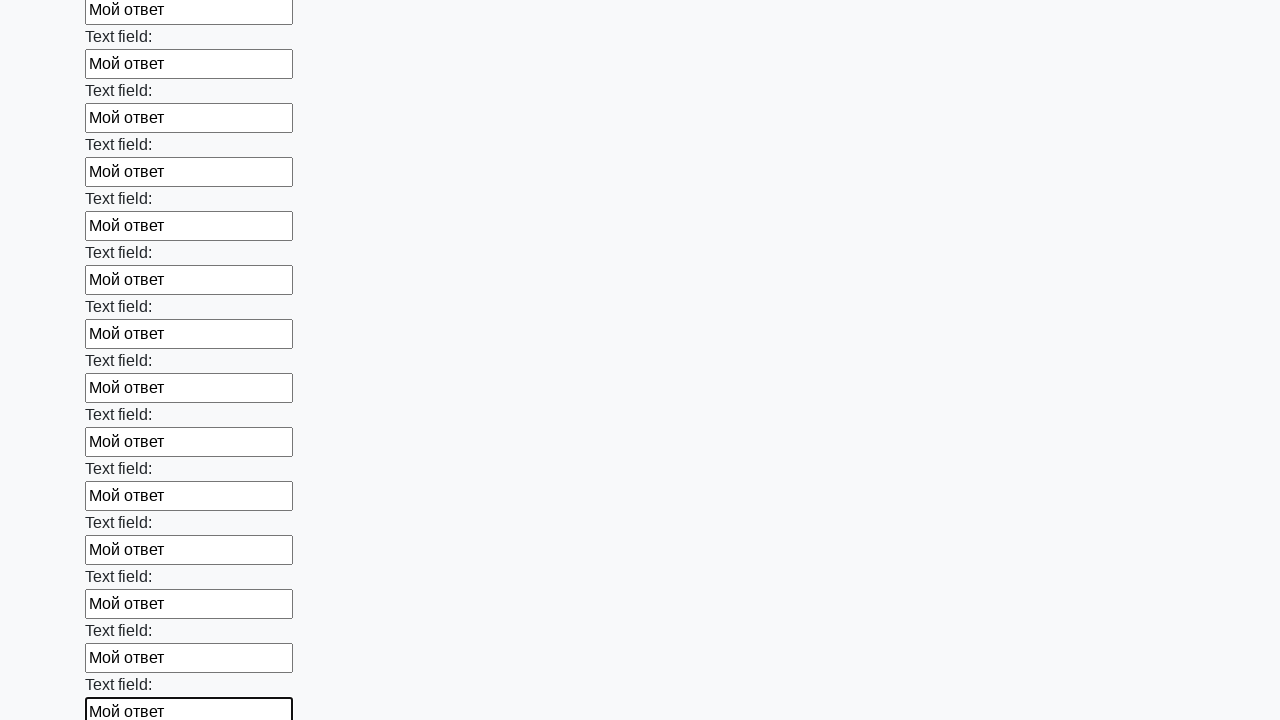

Filled input field with 'Мой ответ' on input >> nth=62
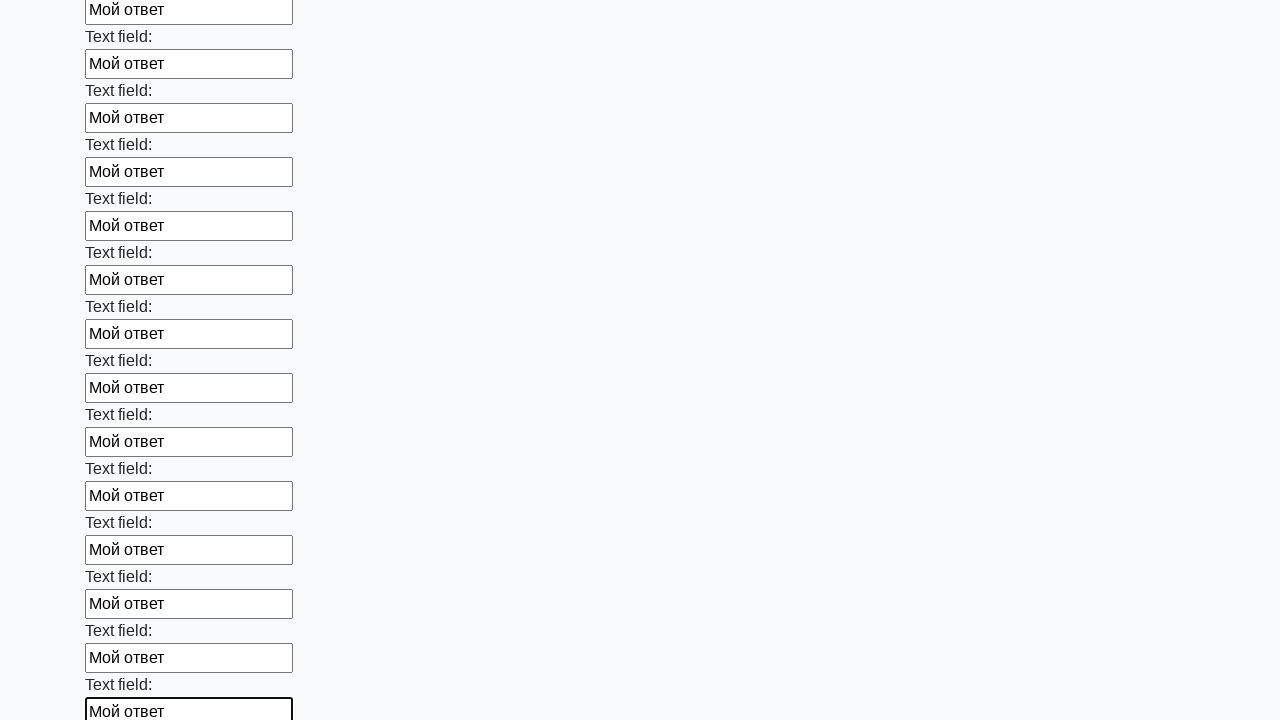

Filled input field with 'Мой ответ' on input >> nth=63
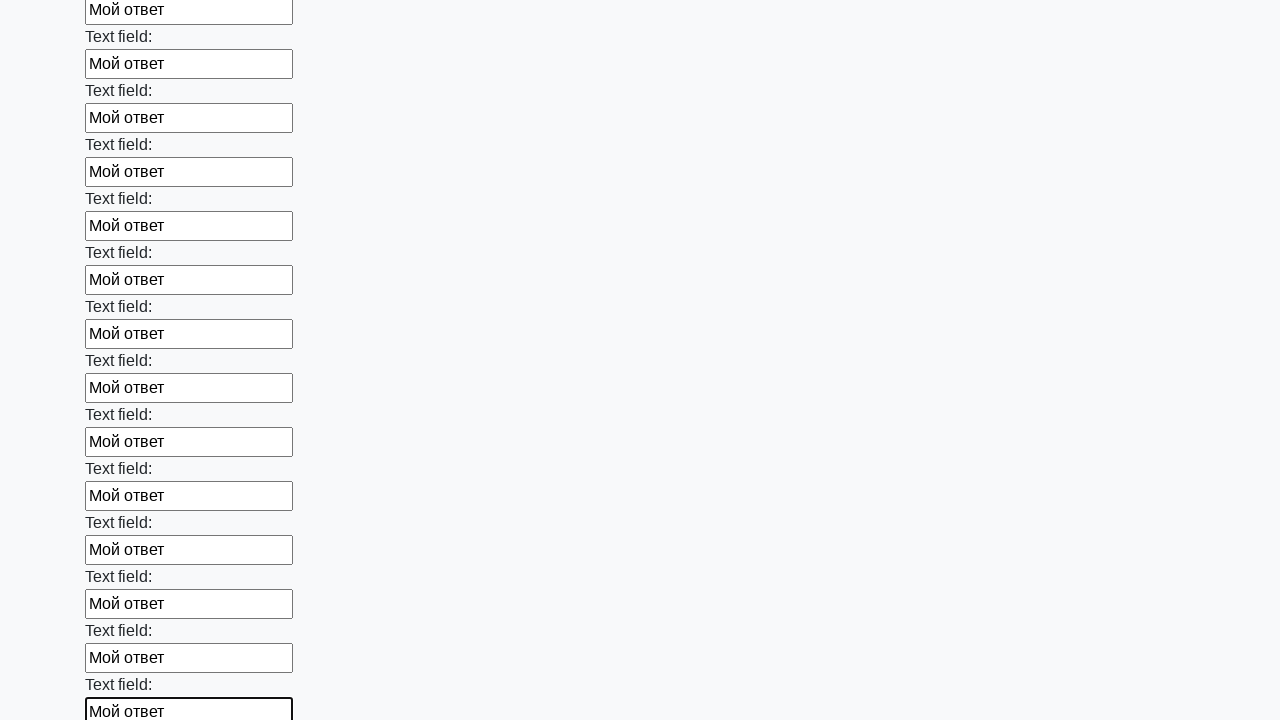

Filled input field with 'Мой ответ' on input >> nth=64
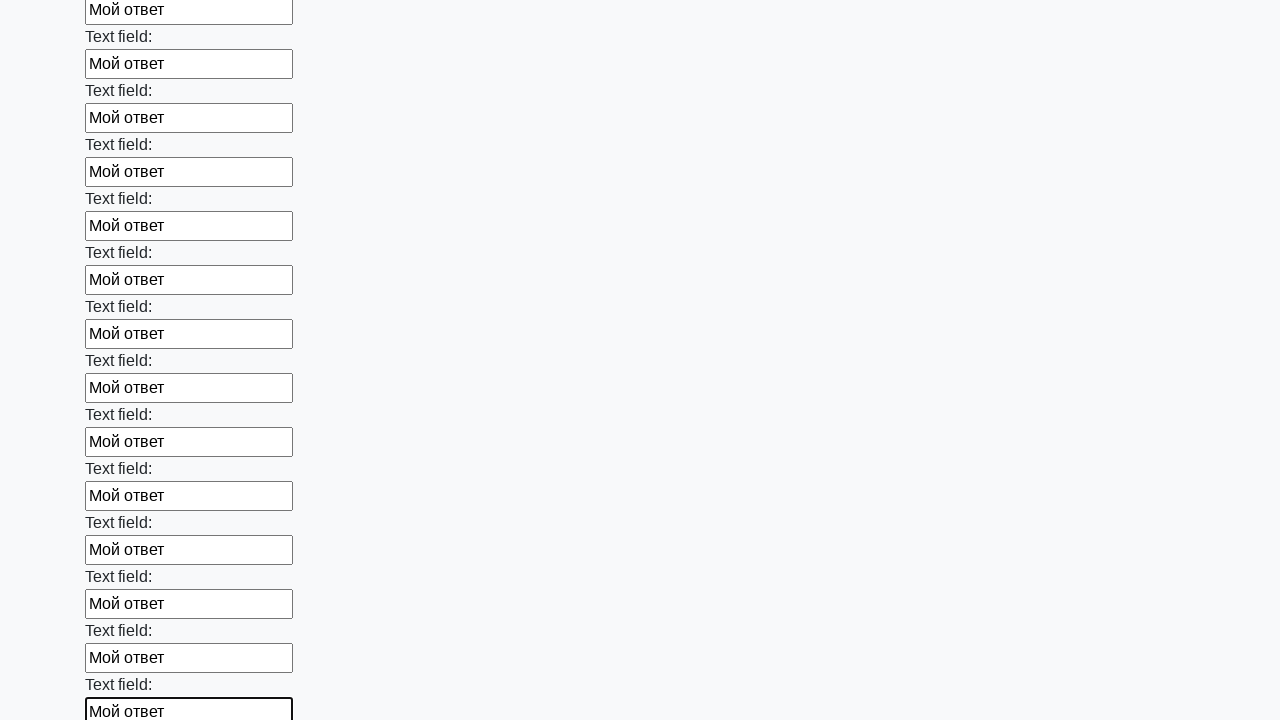

Filled input field with 'Мой ответ' on input >> nth=65
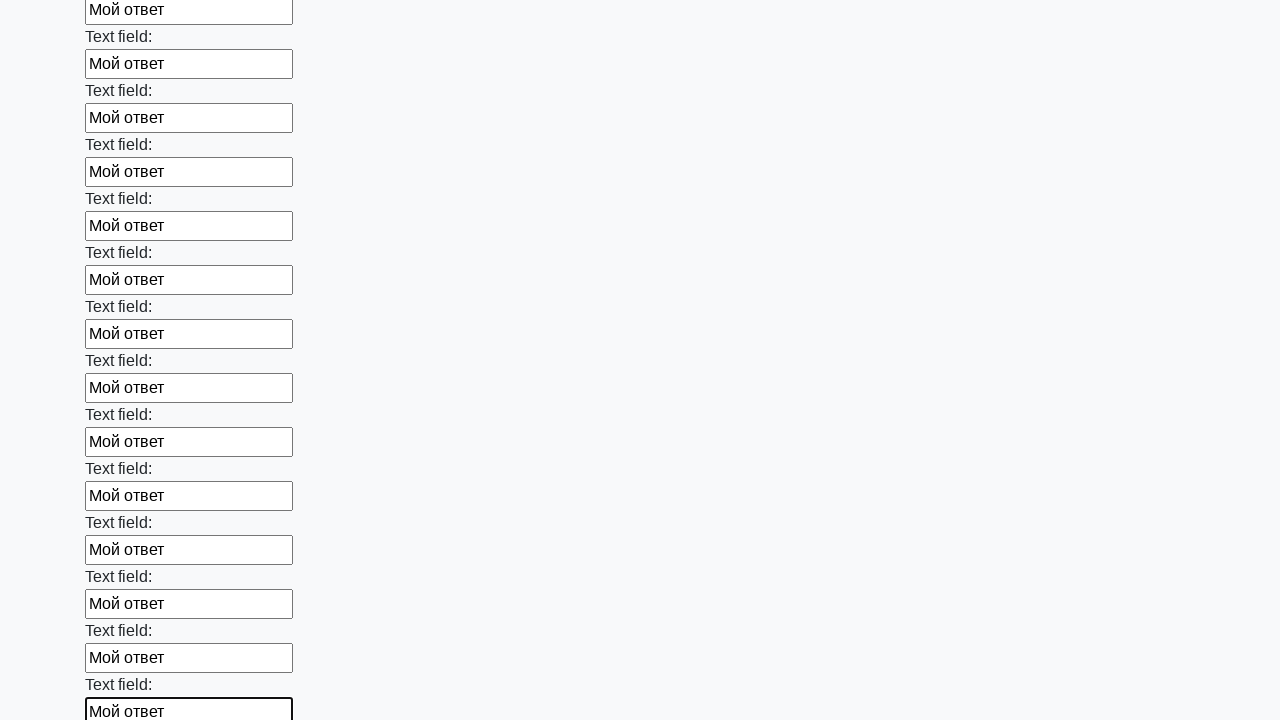

Filled input field with 'Мой ответ' on input >> nth=66
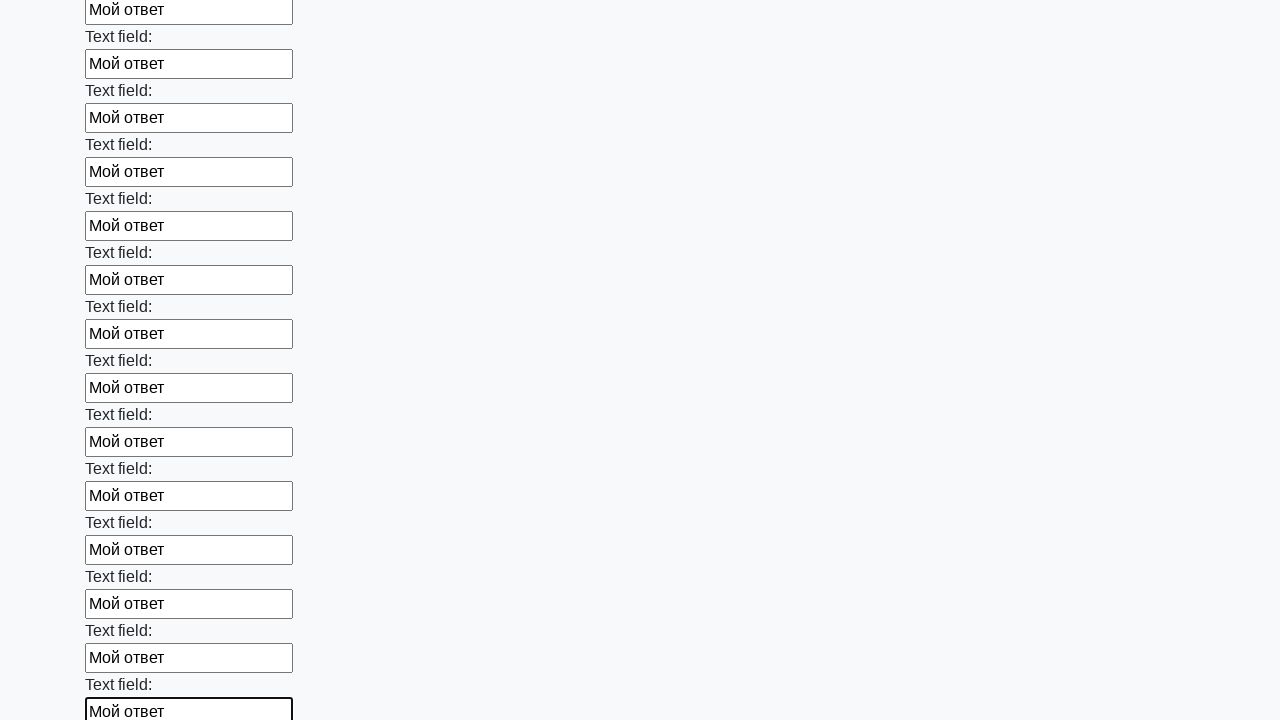

Filled input field with 'Мой ответ' on input >> nth=67
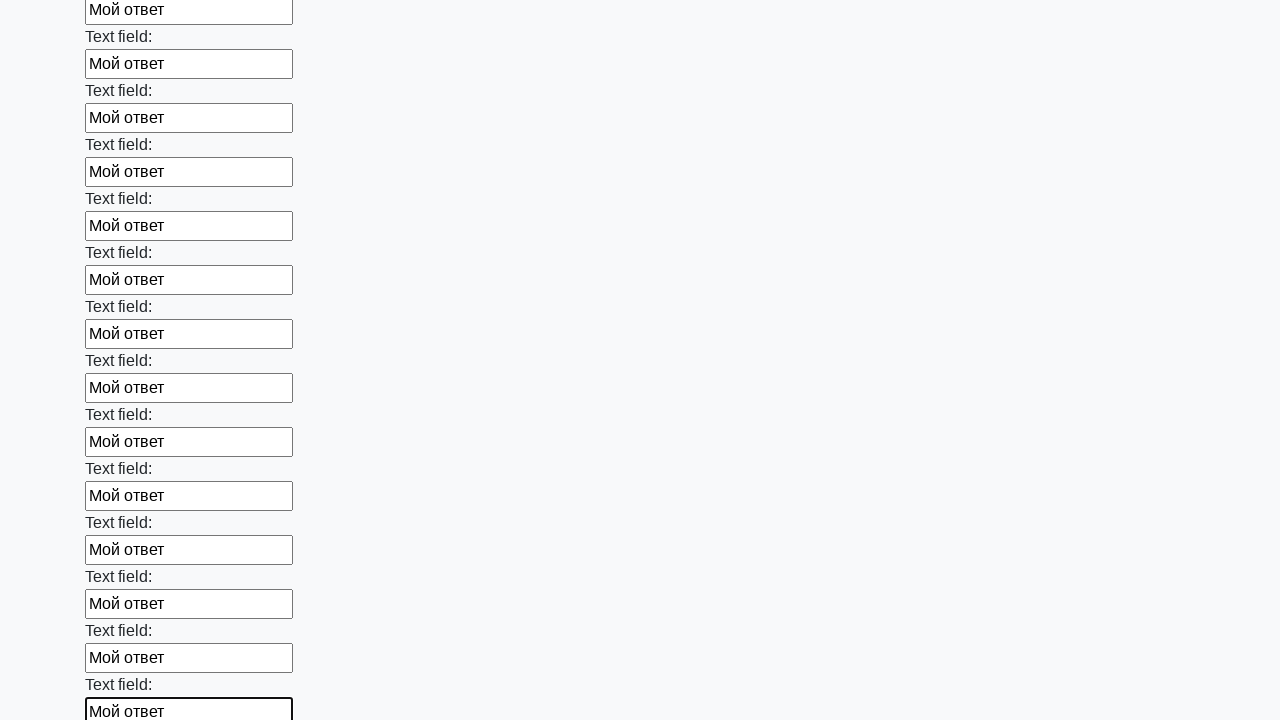

Filled input field with 'Мой ответ' on input >> nth=68
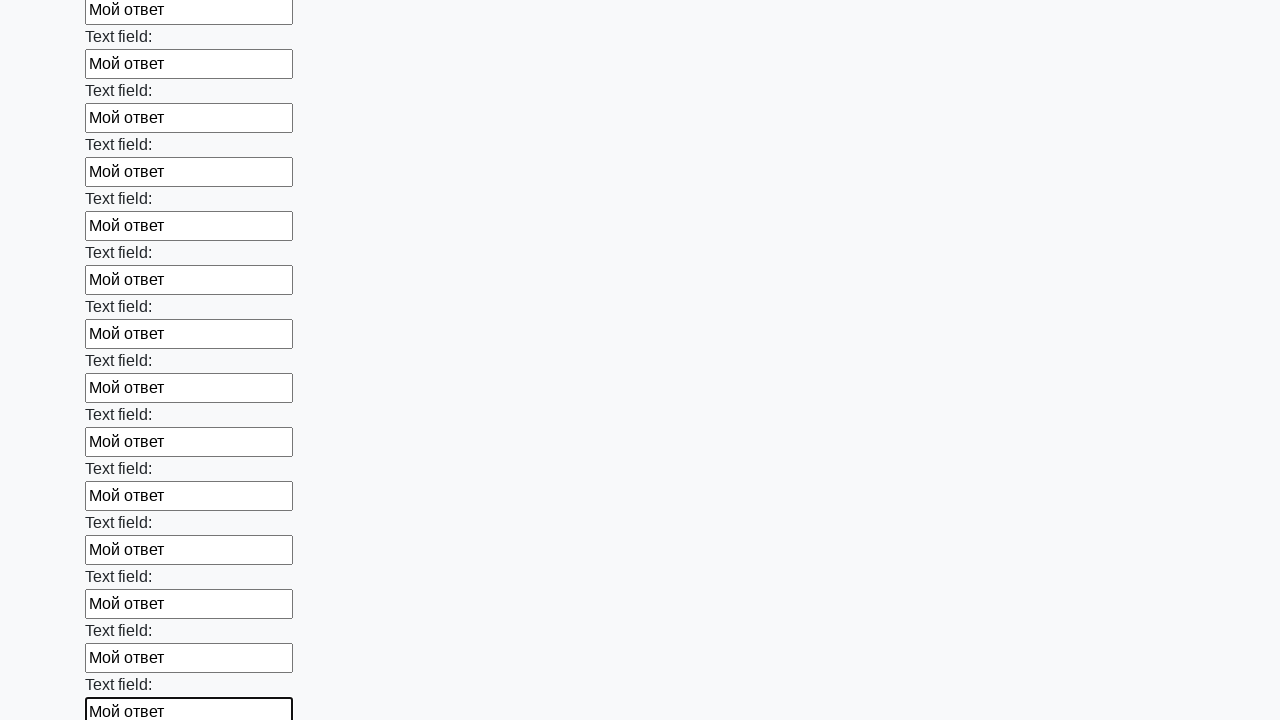

Filled input field with 'Мой ответ' on input >> nth=69
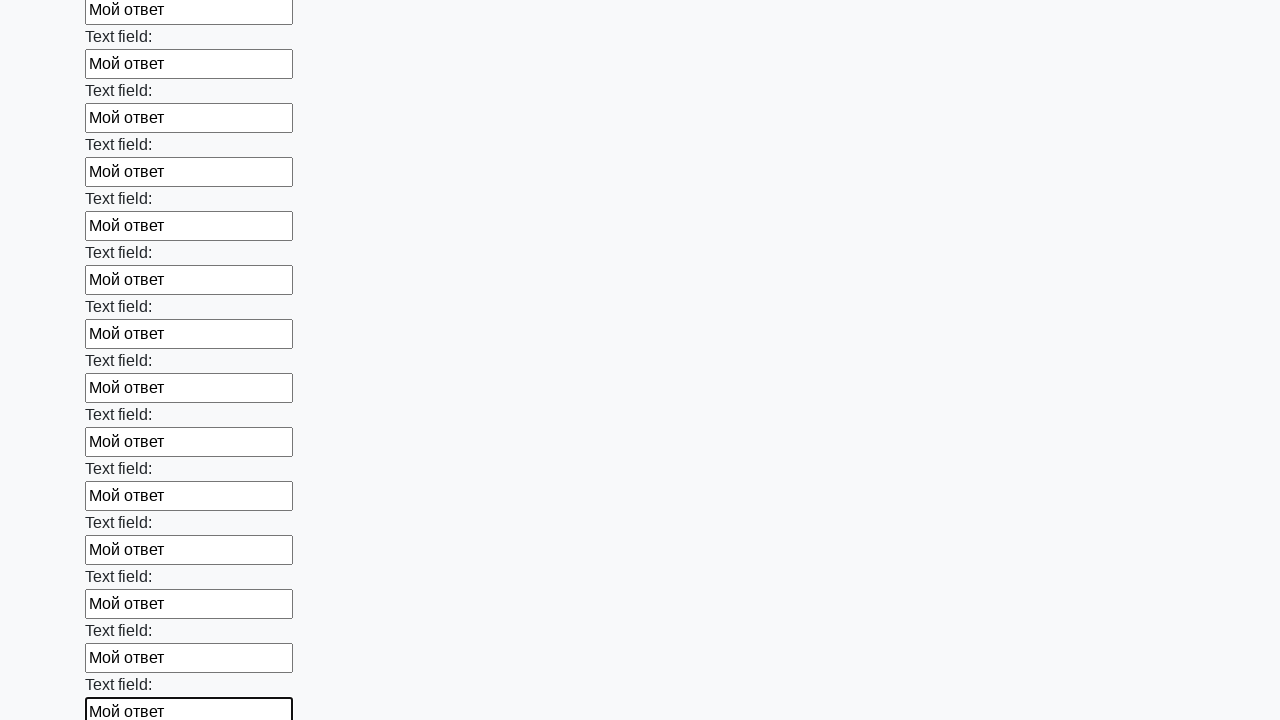

Filled input field with 'Мой ответ' on input >> nth=70
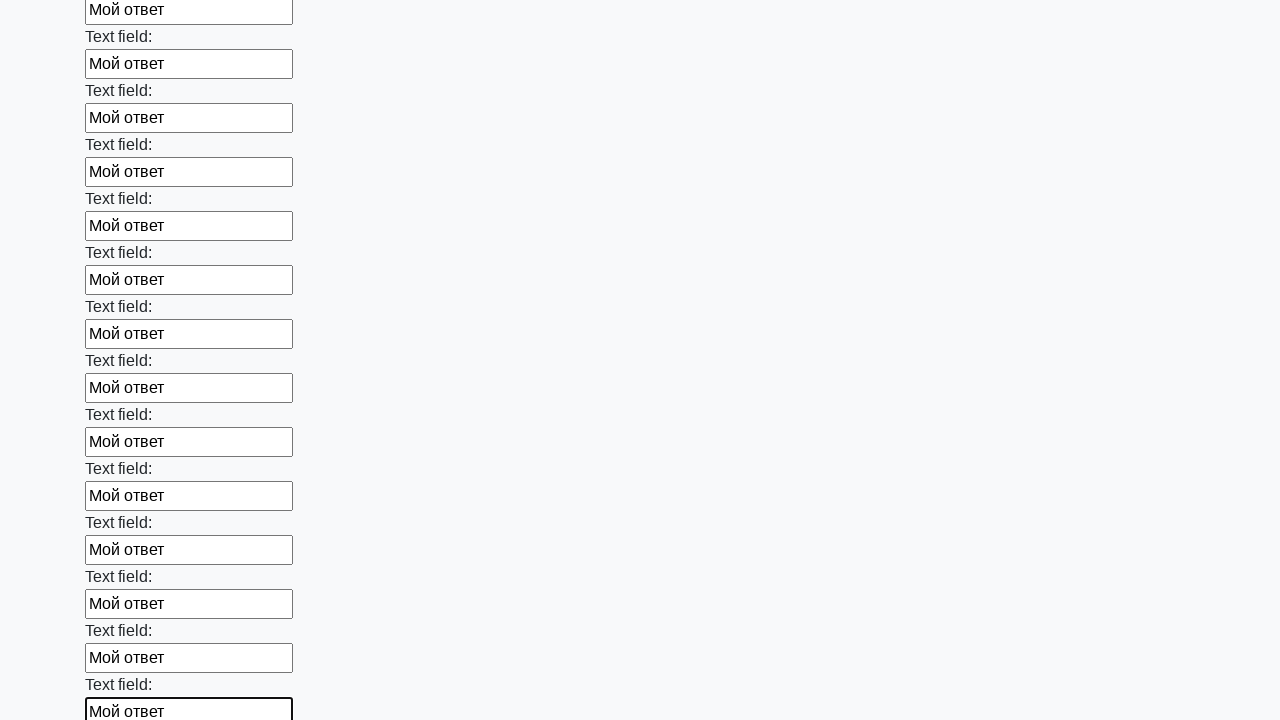

Filled input field with 'Мой ответ' on input >> nth=71
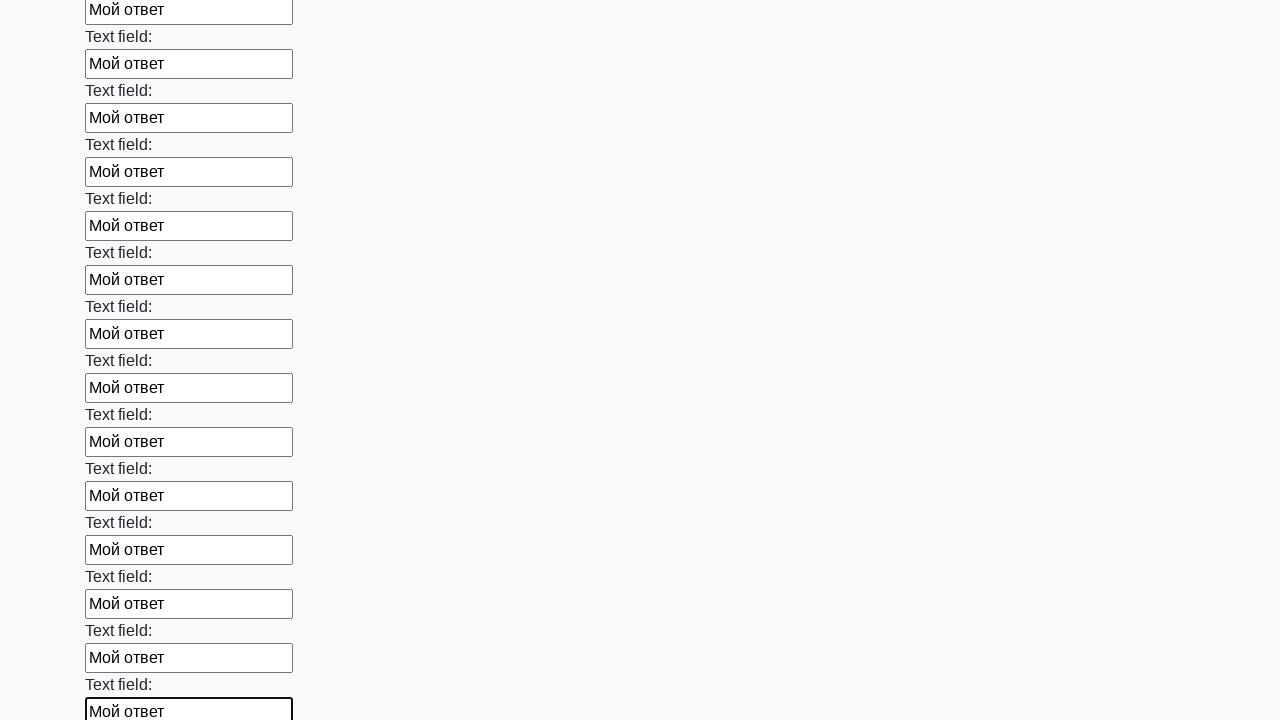

Filled input field with 'Мой ответ' on input >> nth=72
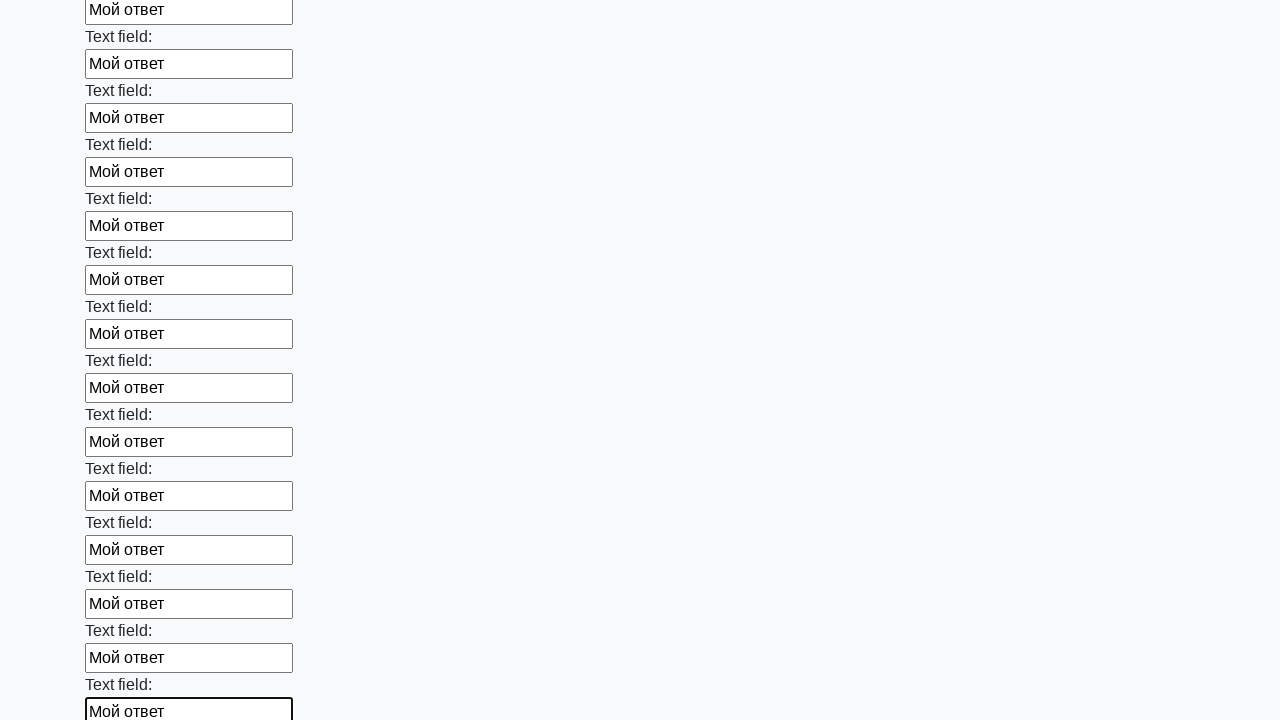

Filled input field with 'Мой ответ' on input >> nth=73
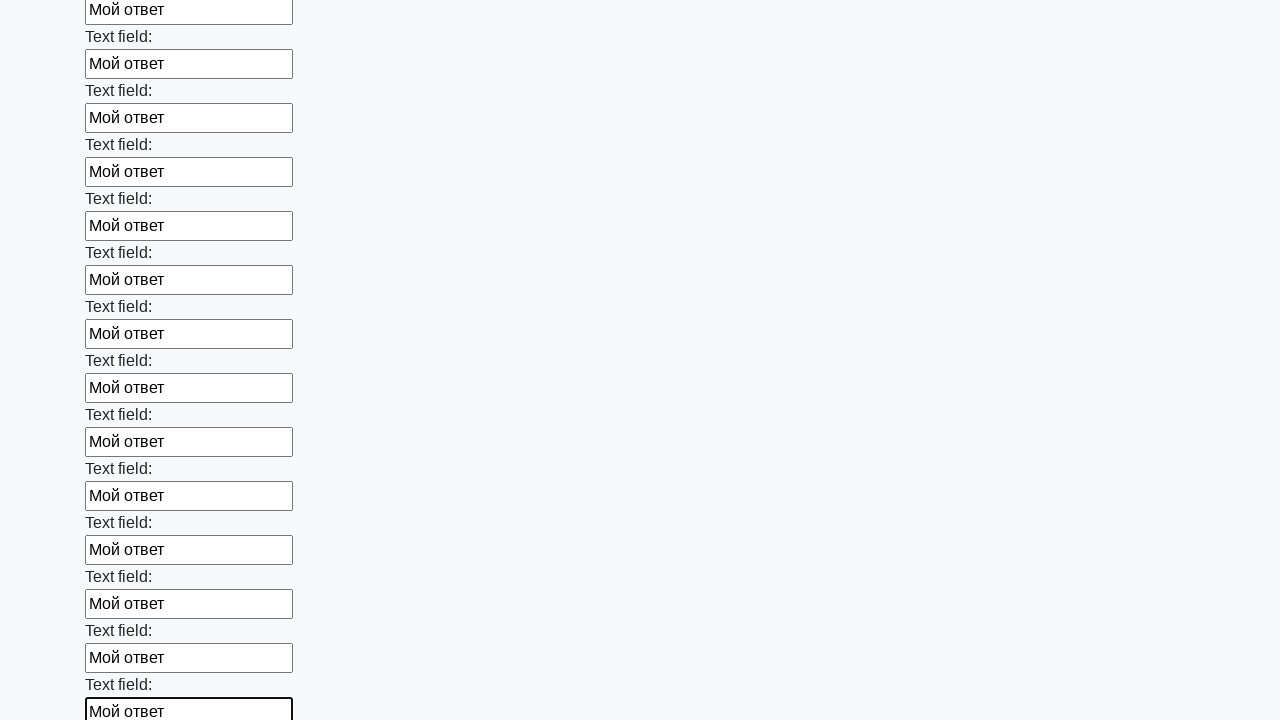

Filled input field with 'Мой ответ' on input >> nth=74
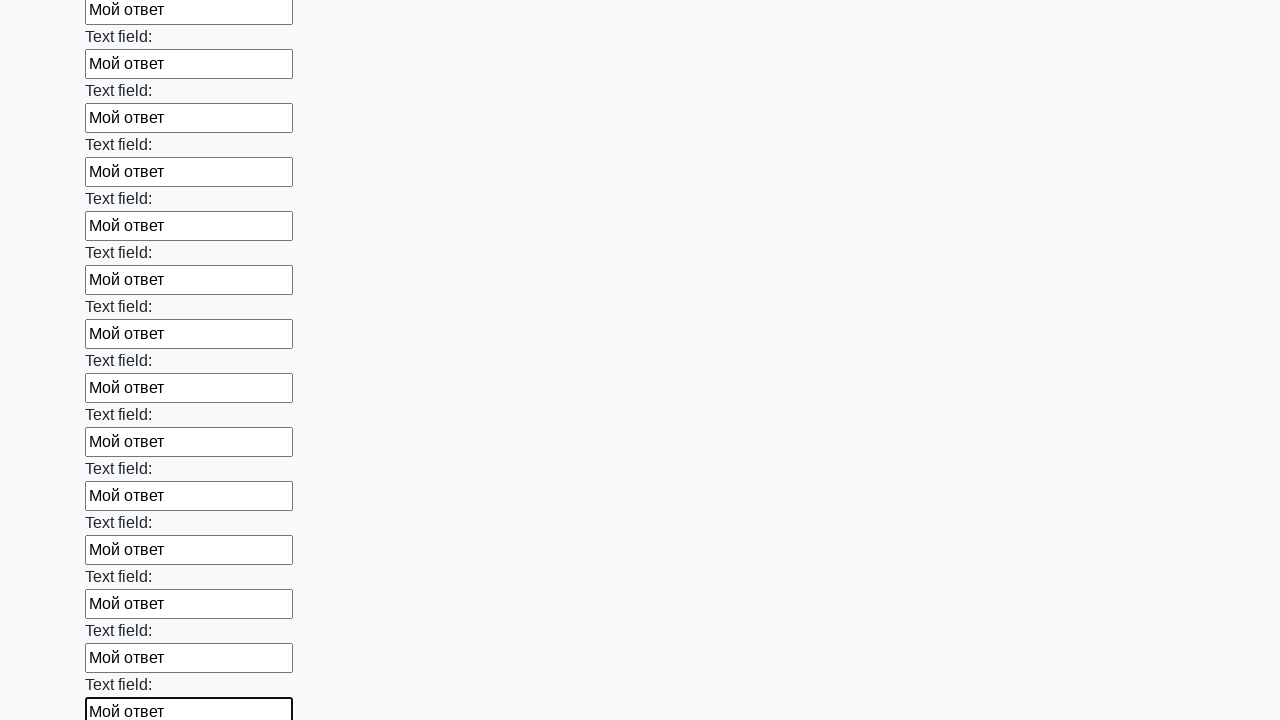

Filled input field with 'Мой ответ' on input >> nth=75
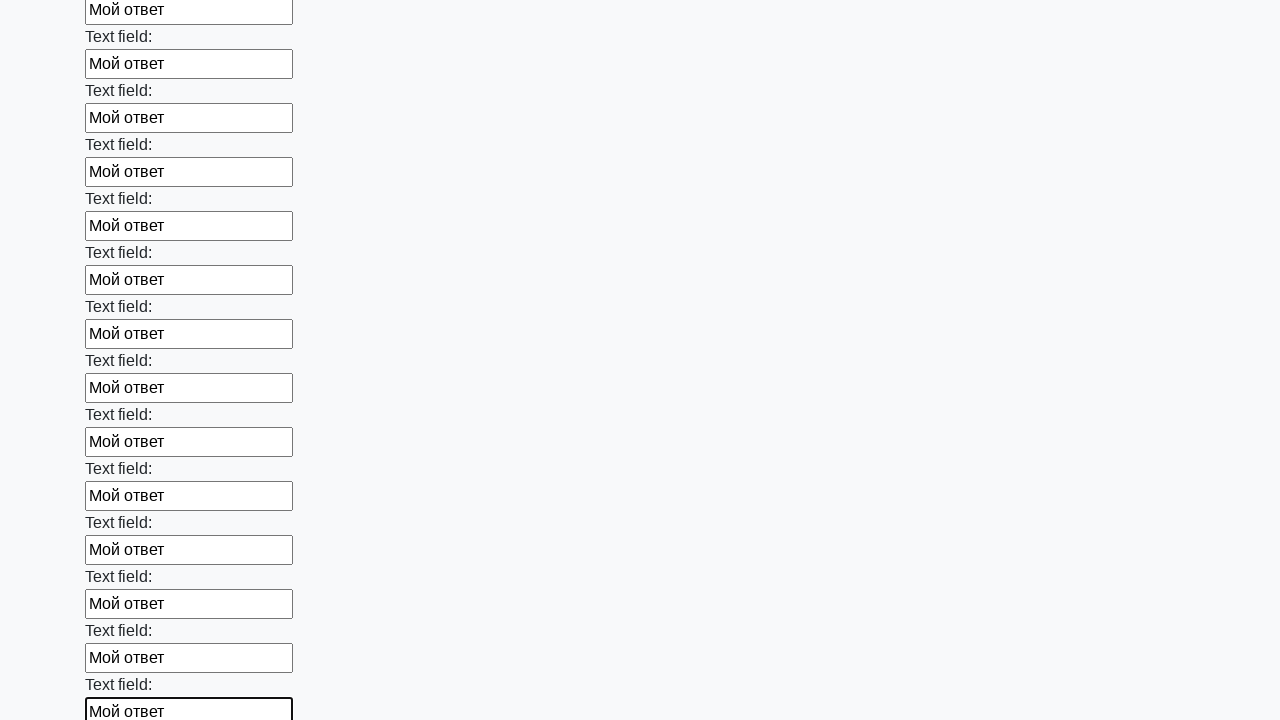

Filled input field with 'Мой ответ' on input >> nth=76
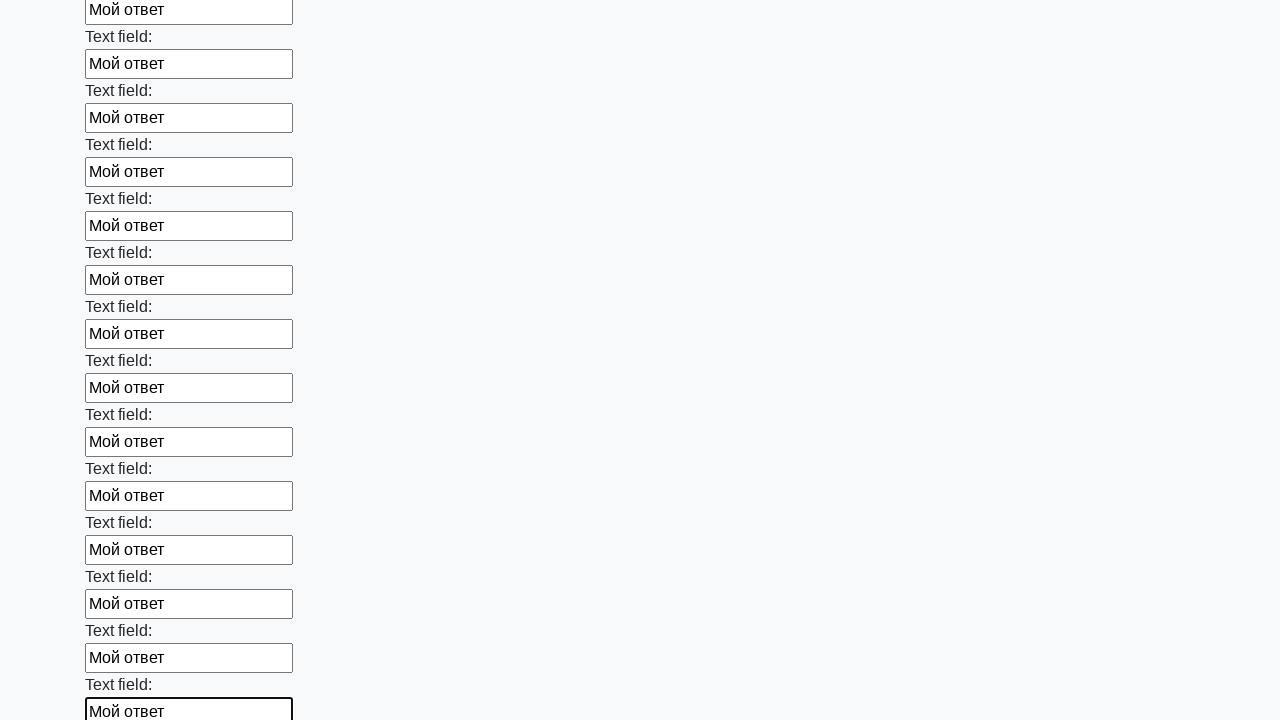

Filled input field with 'Мой ответ' on input >> nth=77
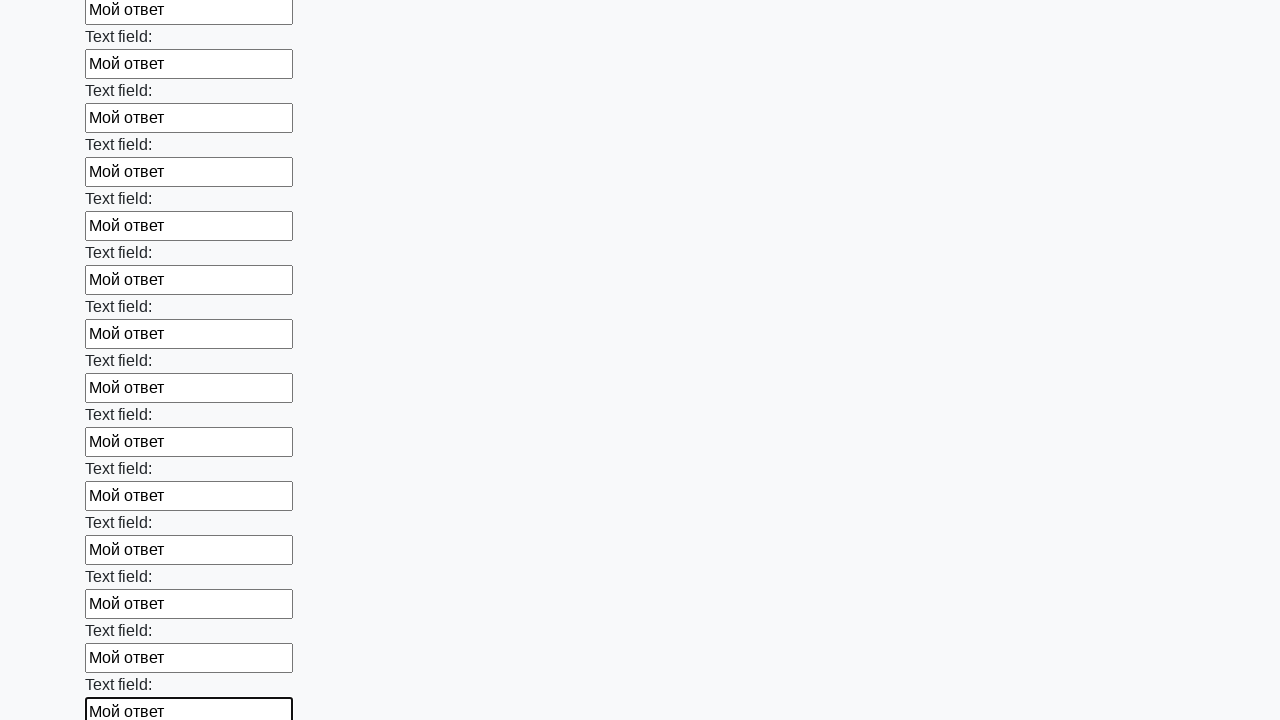

Filled input field with 'Мой ответ' on input >> nth=78
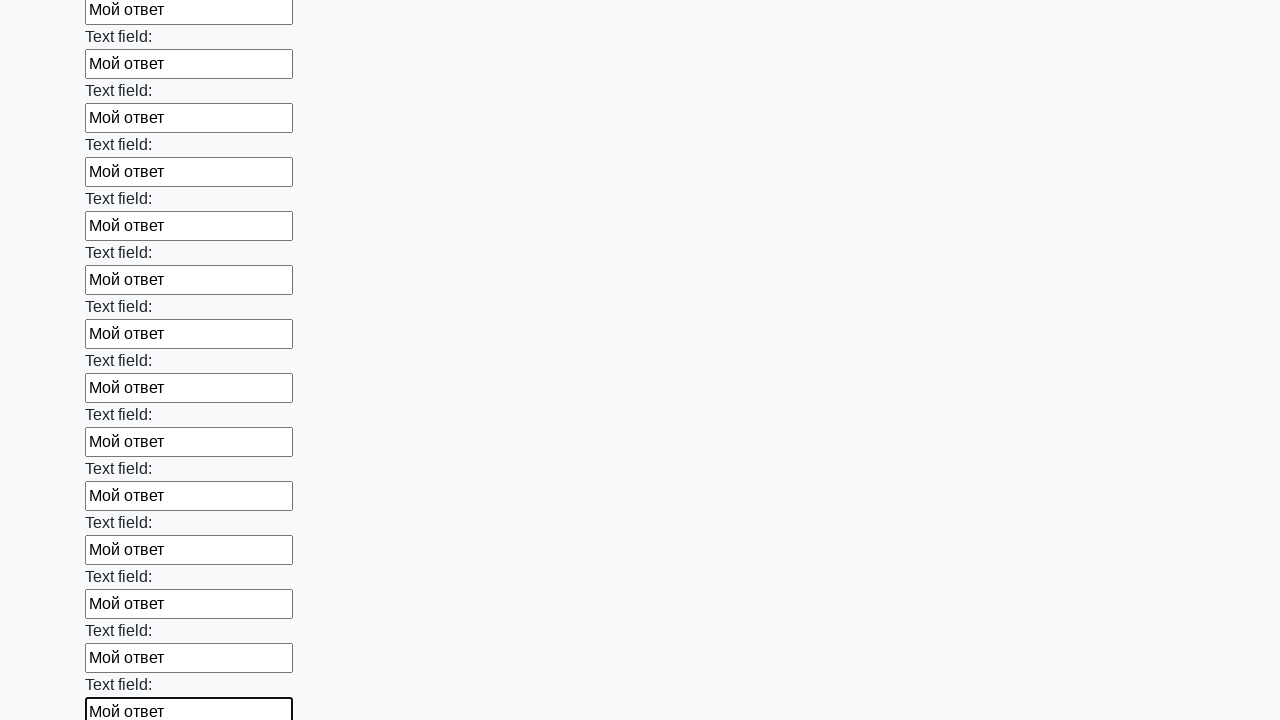

Filled input field with 'Мой ответ' on input >> nth=79
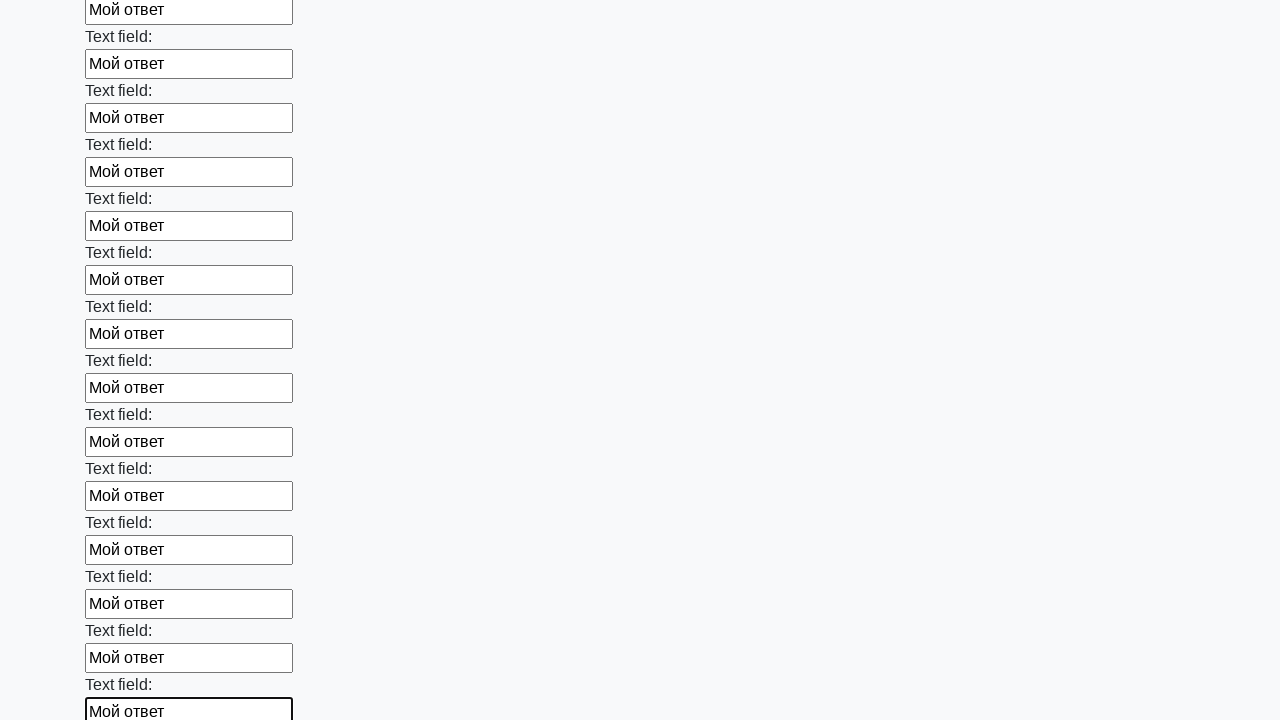

Filled input field with 'Мой ответ' on input >> nth=80
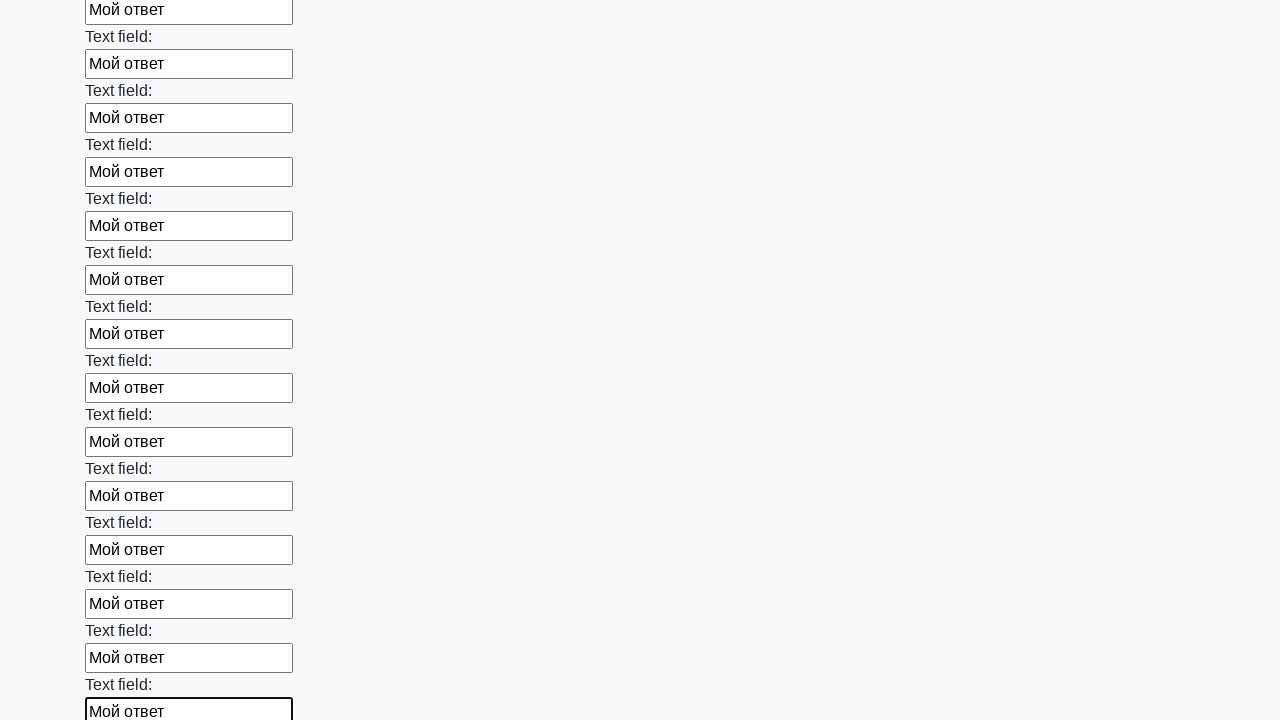

Filled input field with 'Мой ответ' on input >> nth=81
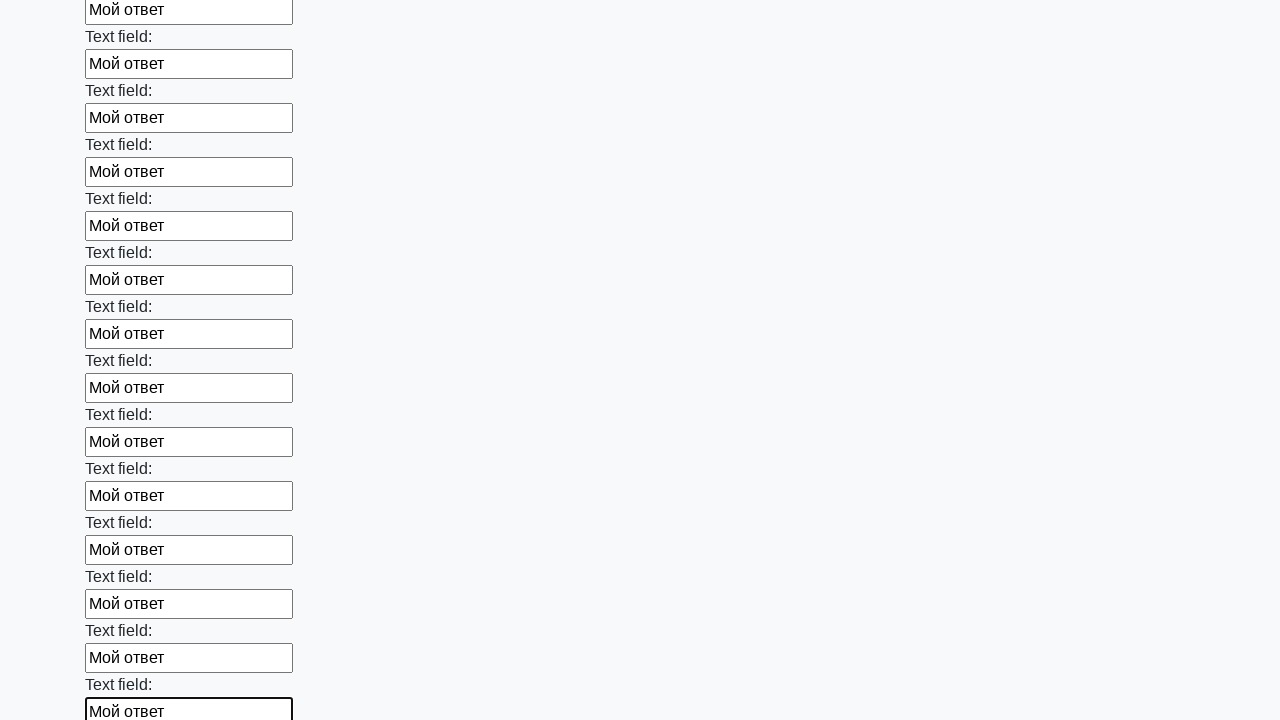

Filled input field with 'Мой ответ' on input >> nth=82
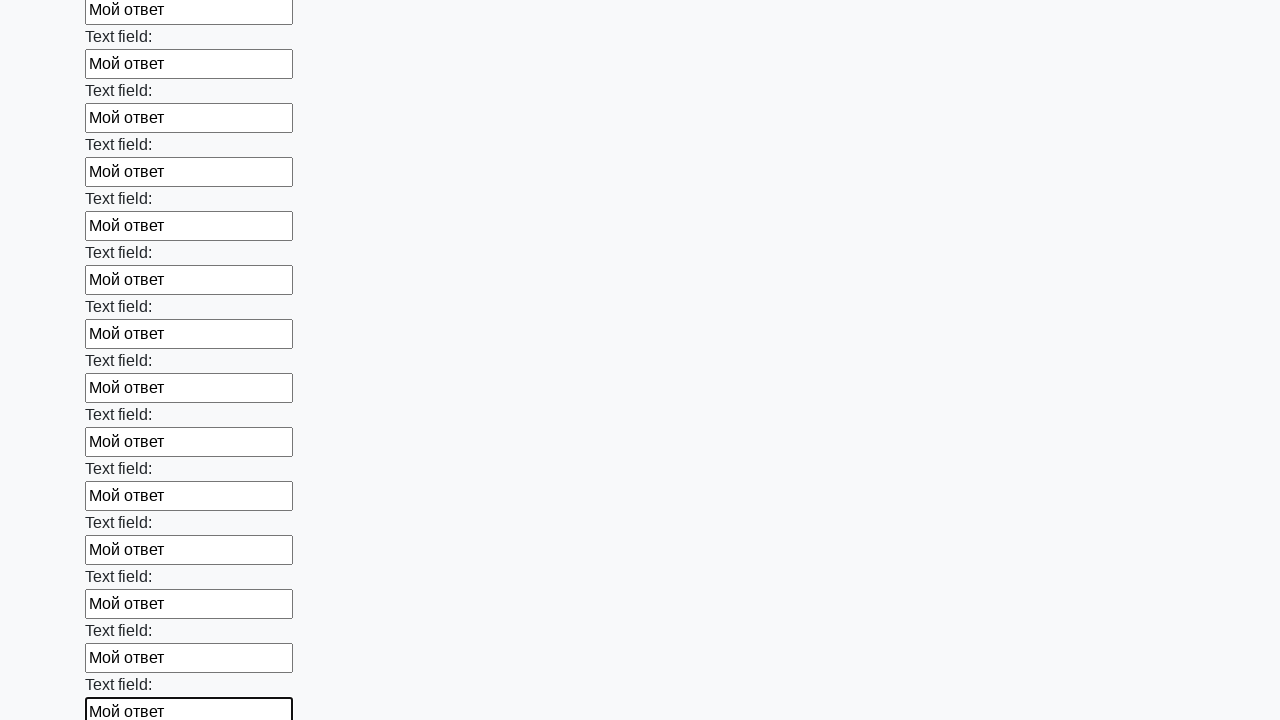

Filled input field with 'Мой ответ' on input >> nth=83
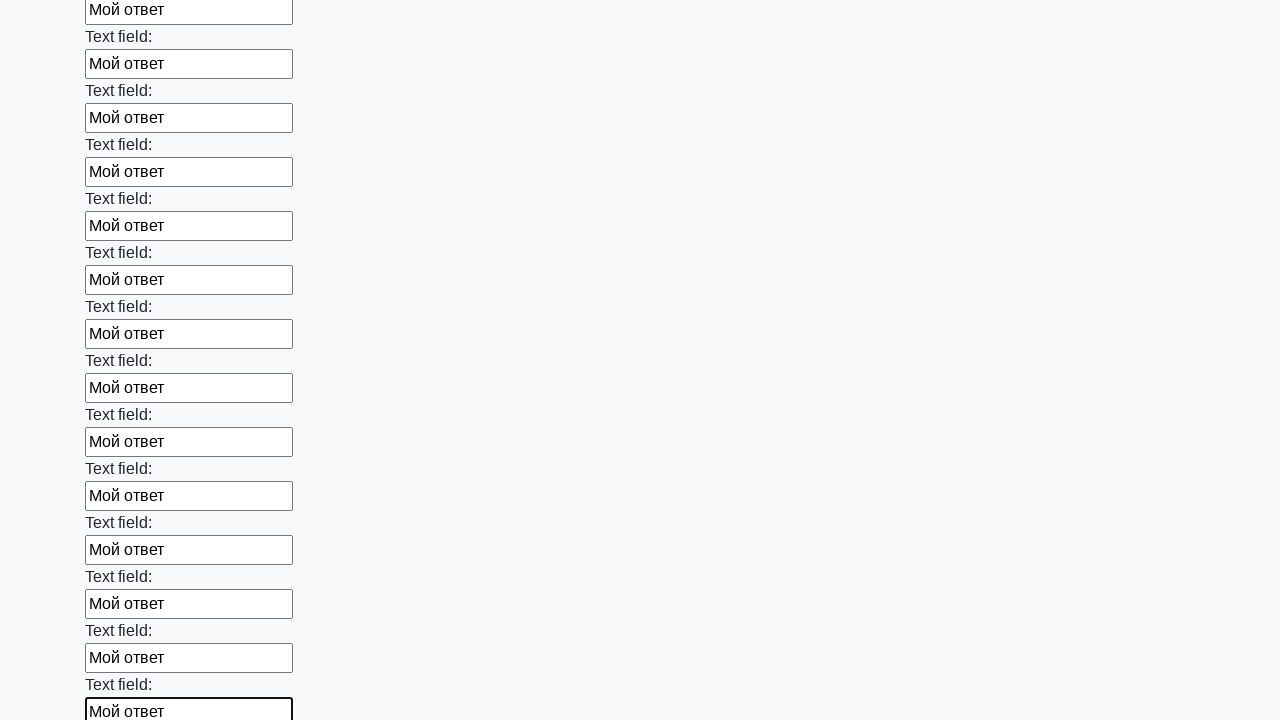

Filled input field with 'Мой ответ' on input >> nth=84
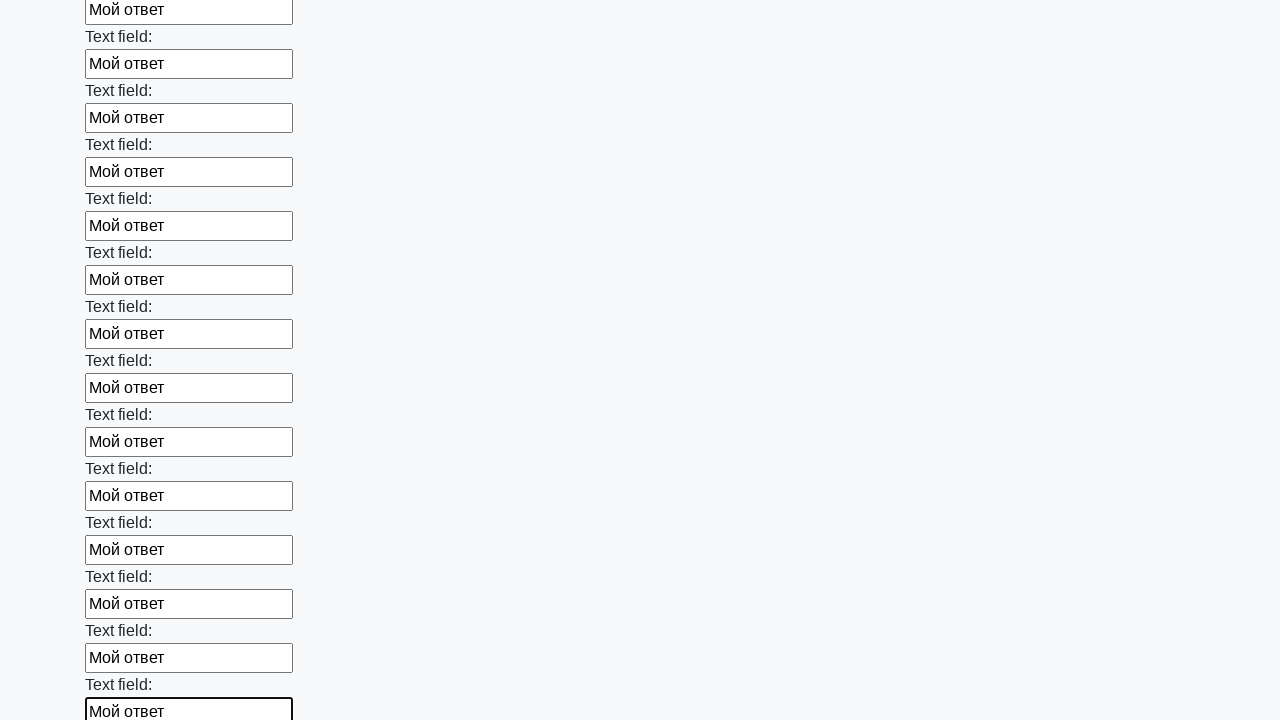

Filled input field with 'Мой ответ' on input >> nth=85
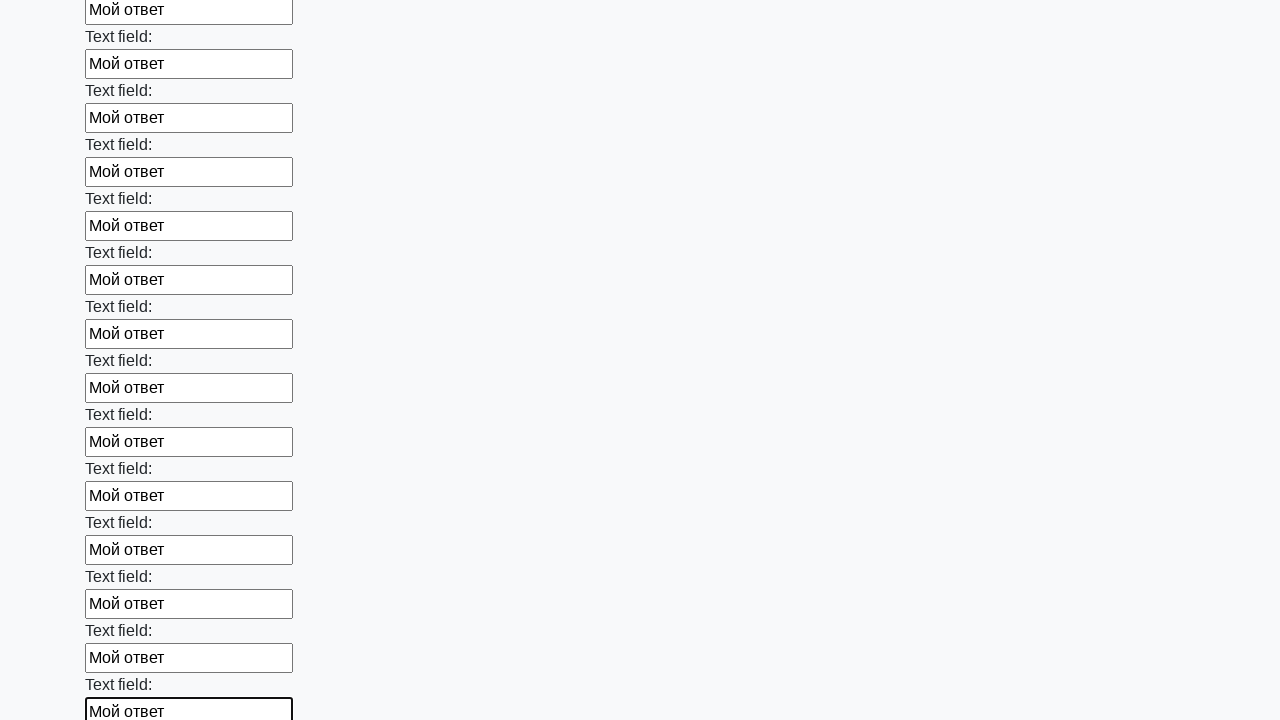

Filled input field with 'Мой ответ' on input >> nth=86
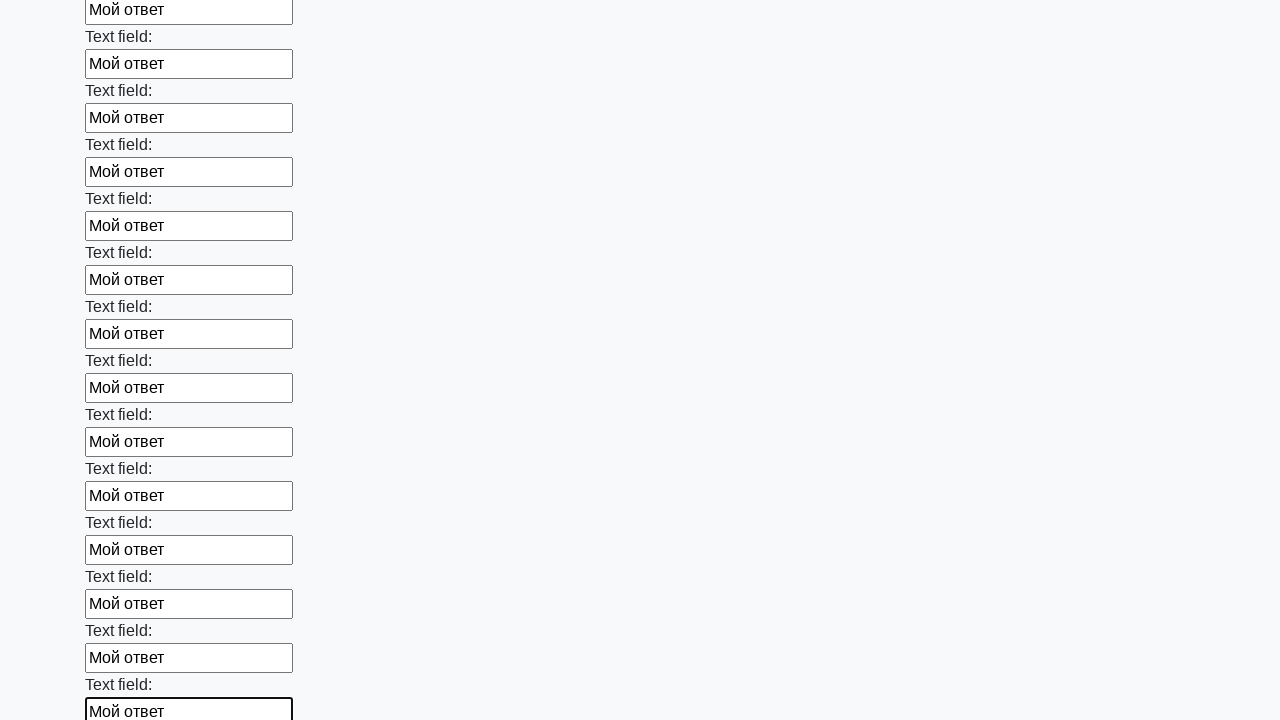

Filled input field with 'Мой ответ' on input >> nth=87
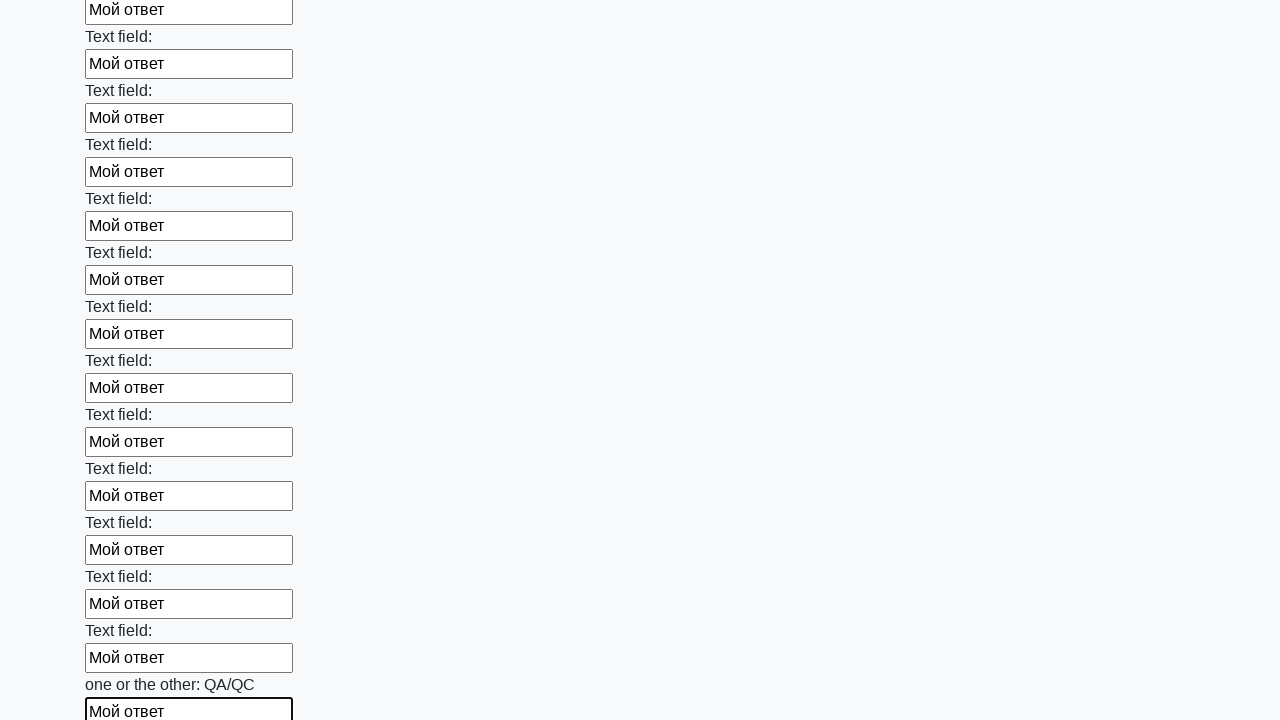

Filled input field with 'Мой ответ' on input >> nth=88
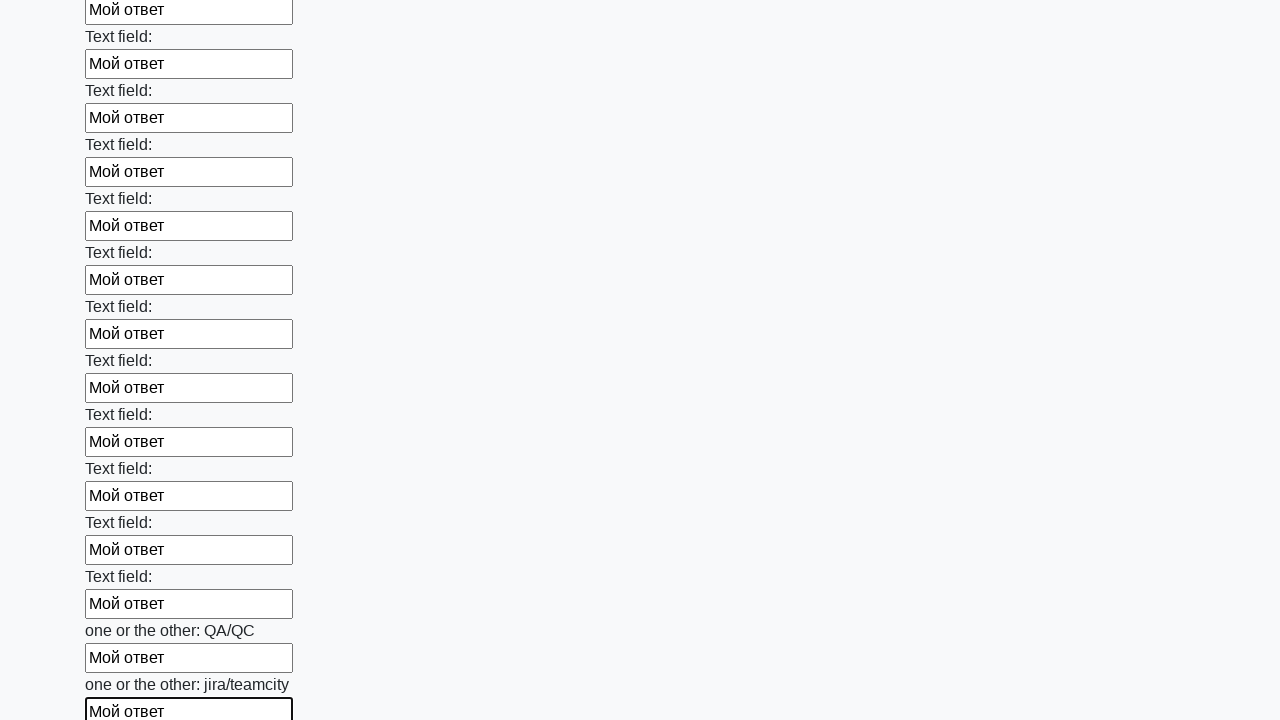

Filled input field with 'Мой ответ' on input >> nth=89
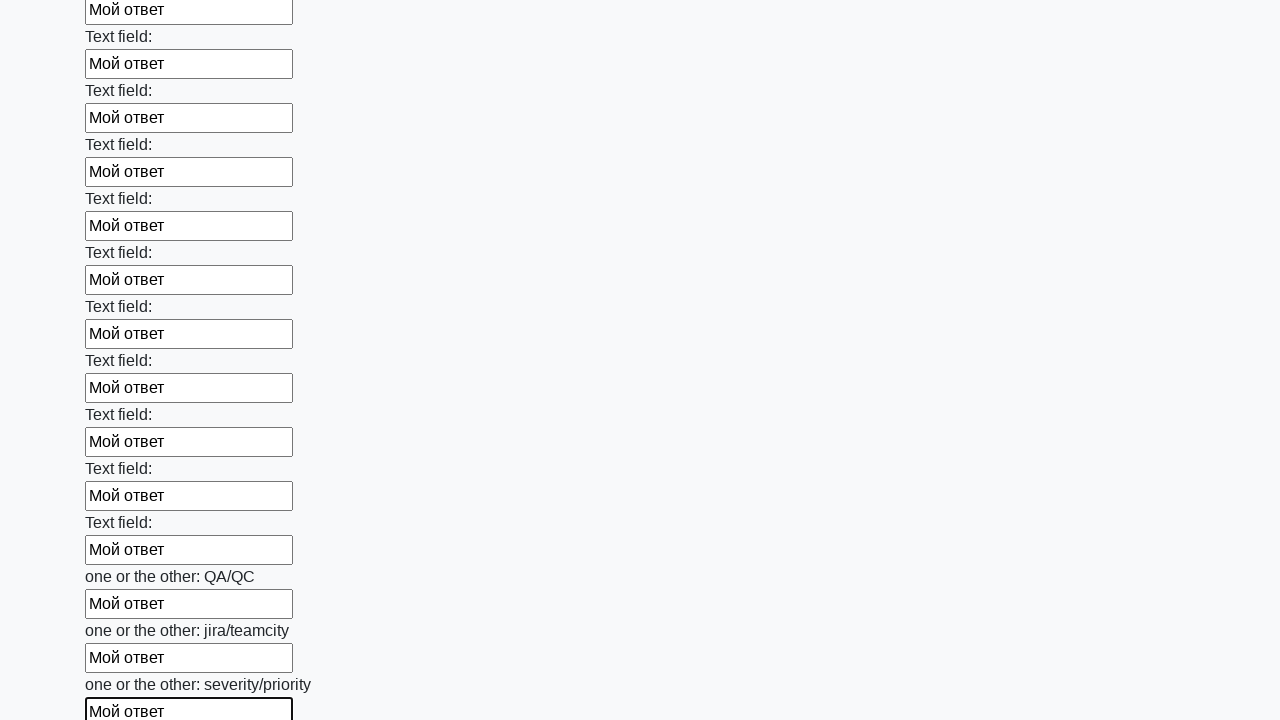

Filled input field with 'Мой ответ' on input >> nth=90
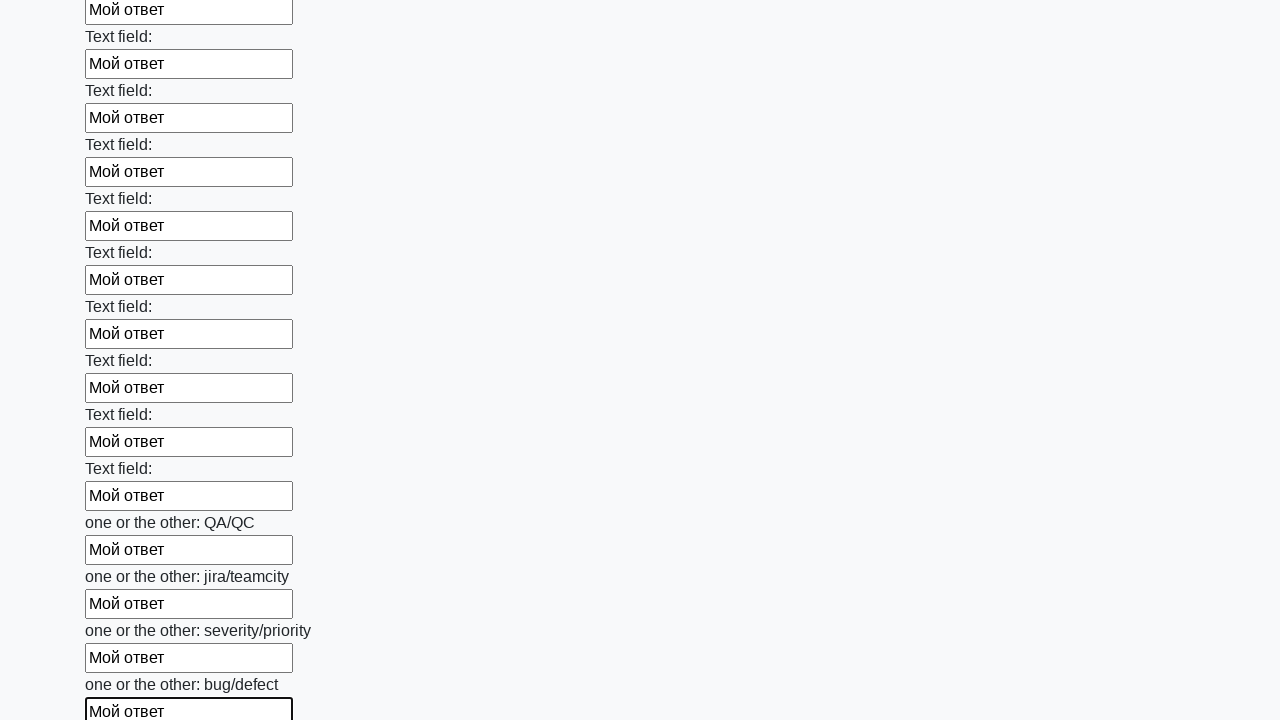

Filled input field with 'Мой ответ' on input >> nth=91
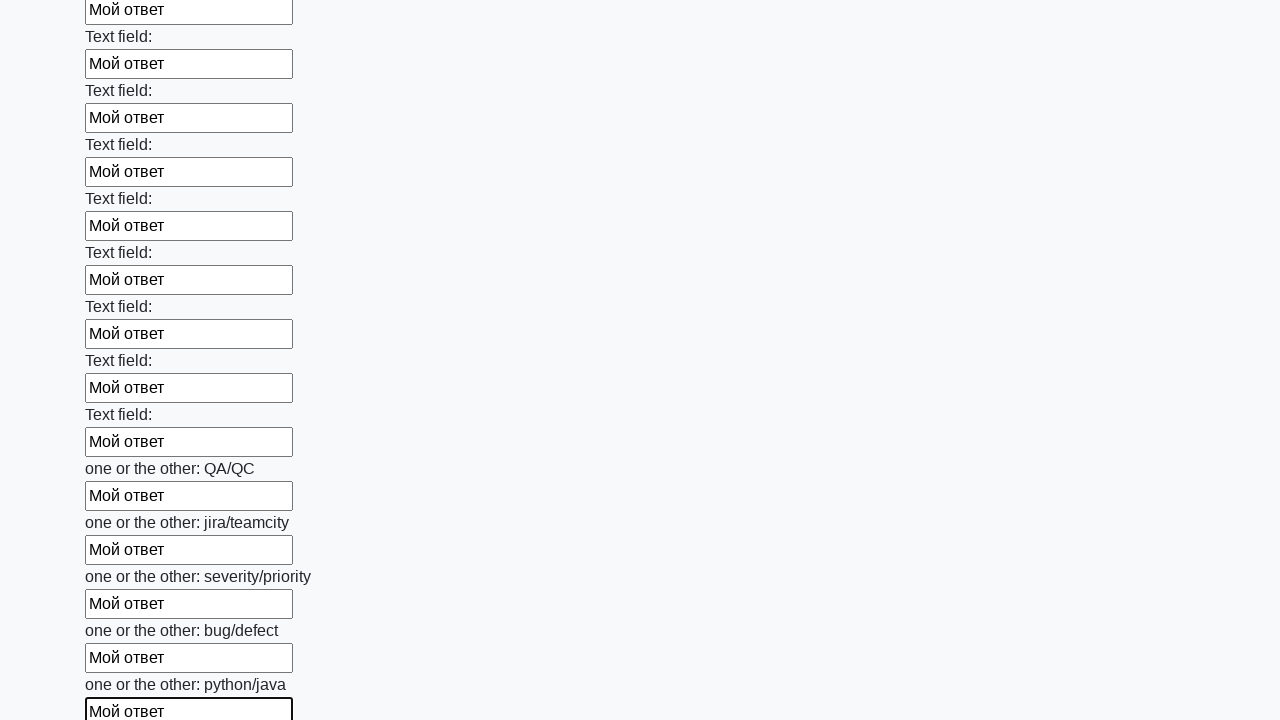

Filled input field with 'Мой ответ' on input >> nth=92
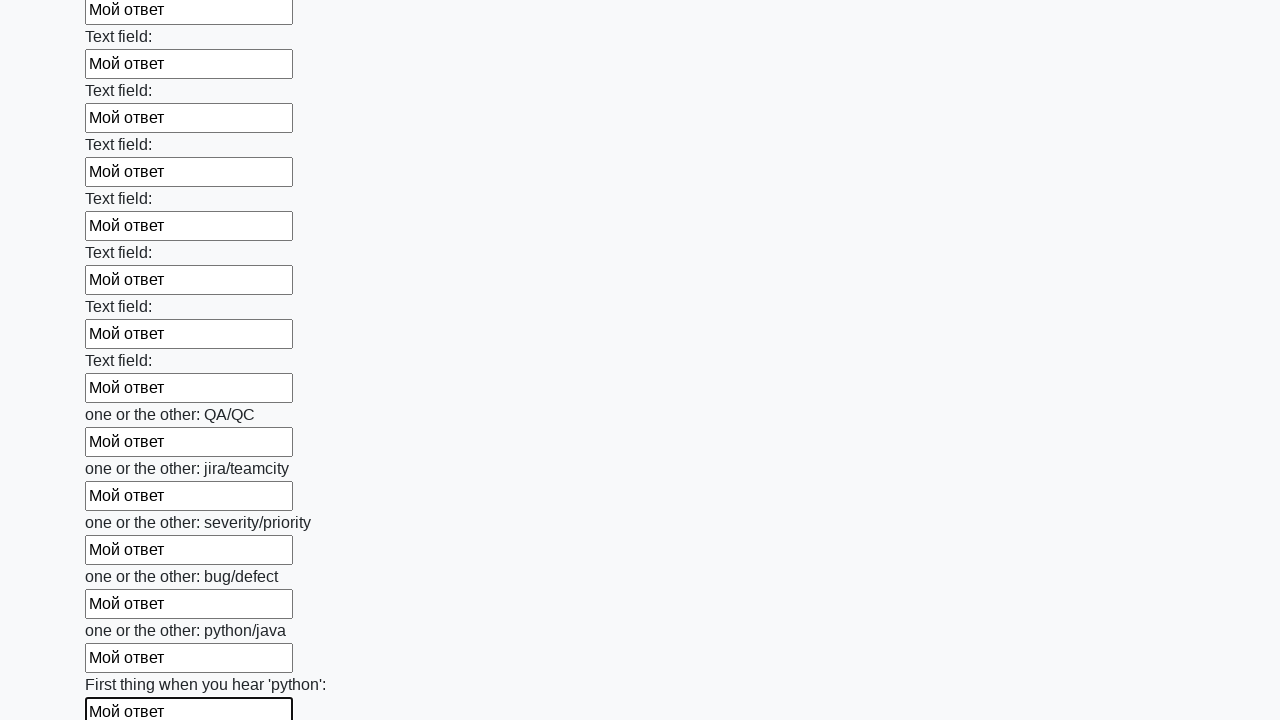

Filled input field with 'Мой ответ' on input >> nth=93
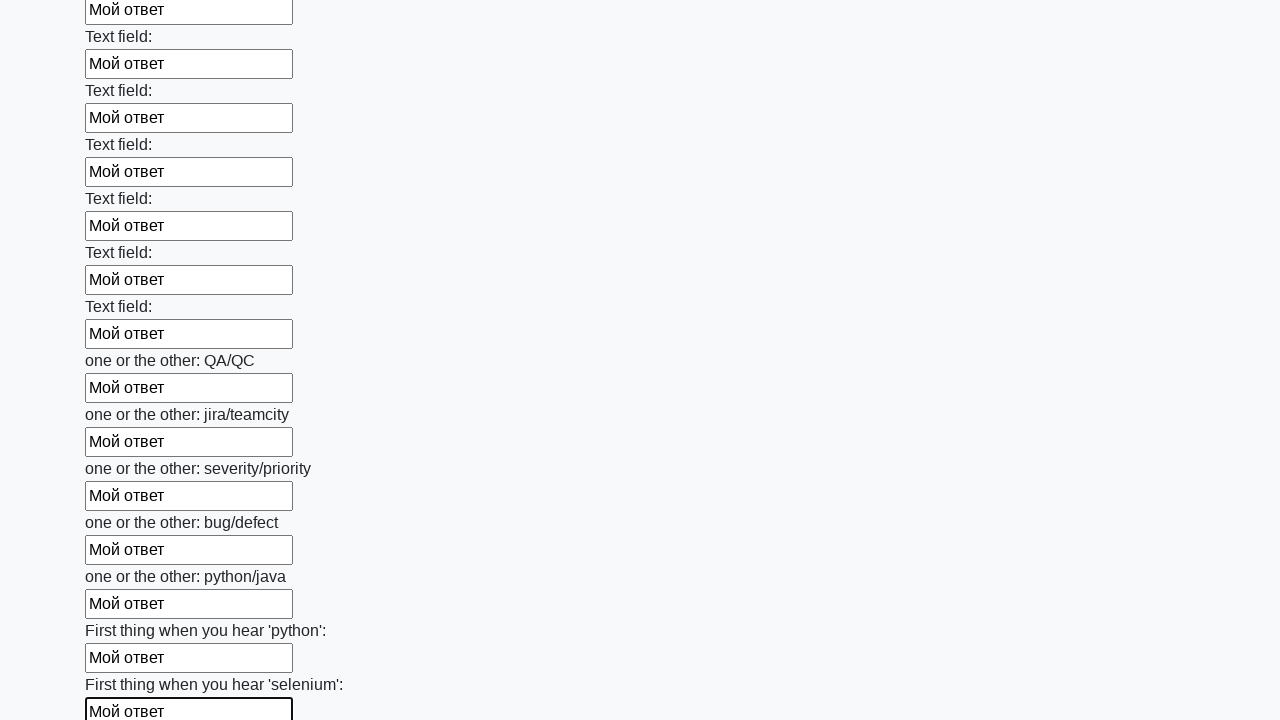

Filled input field with 'Мой ответ' on input >> nth=94
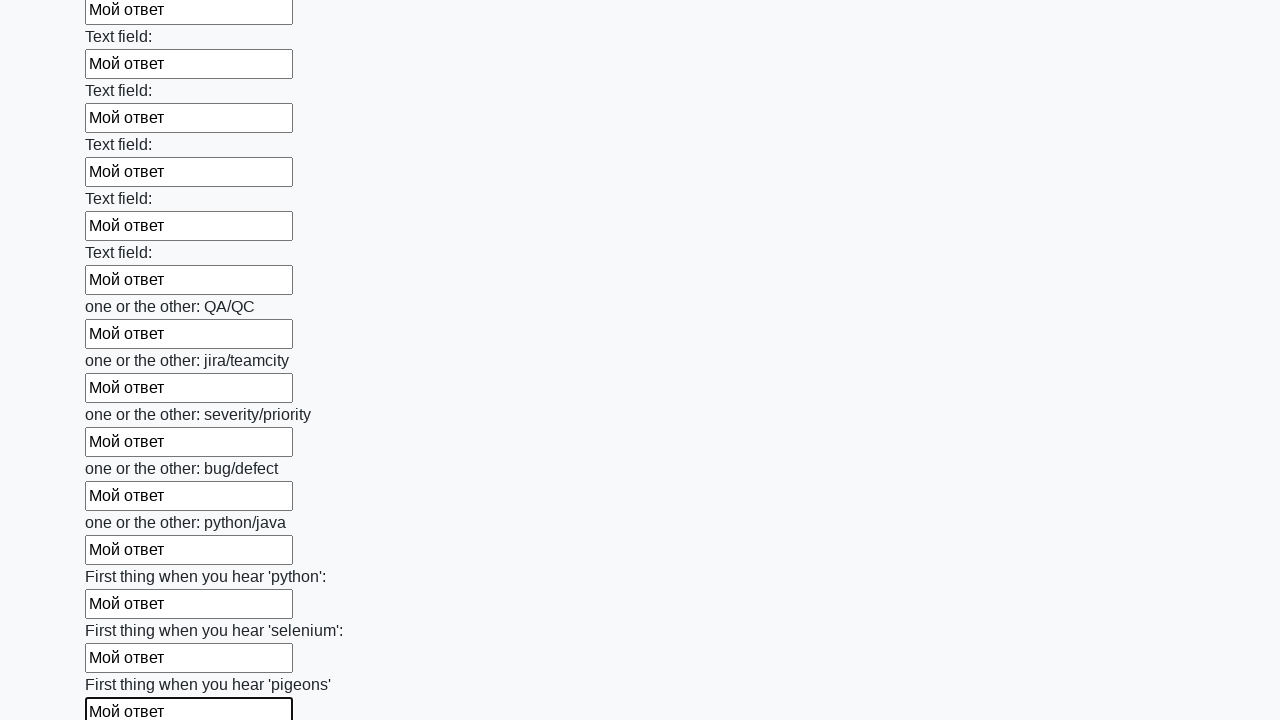

Filled input field with 'Мой ответ' on input >> nth=95
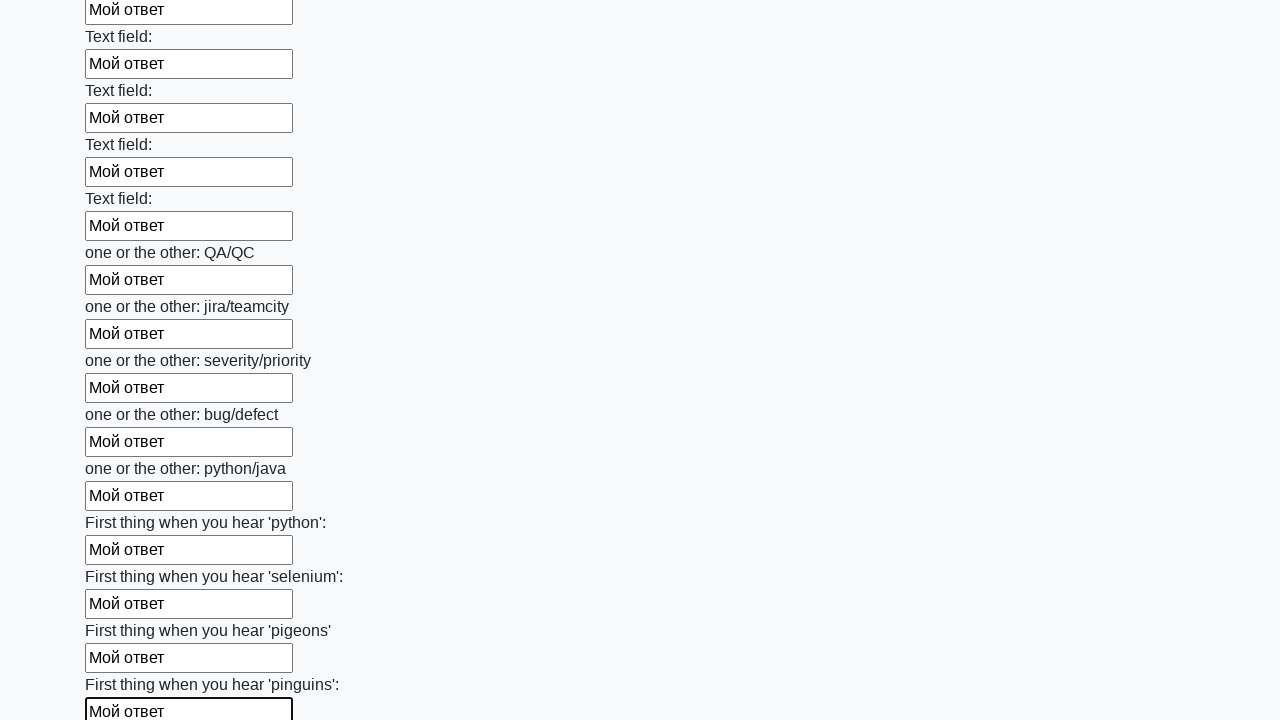

Filled input field with 'Мой ответ' on input >> nth=96
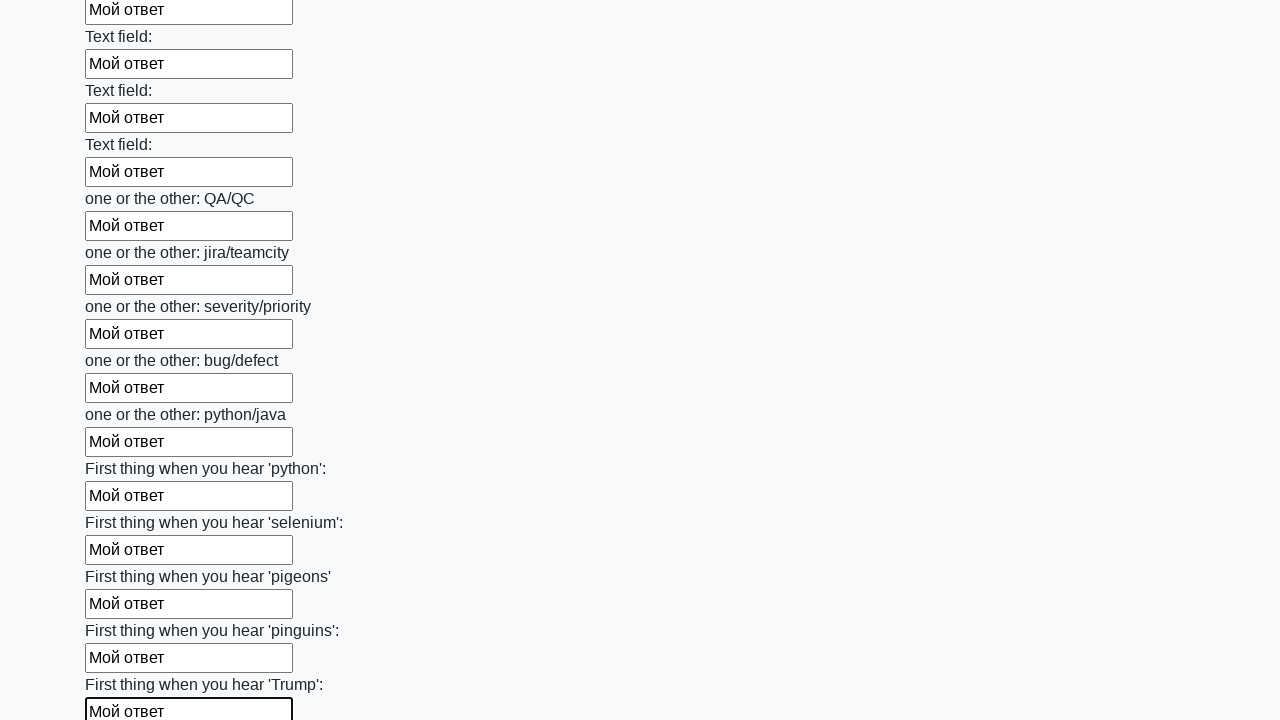

Filled input field with 'Мой ответ' on input >> nth=97
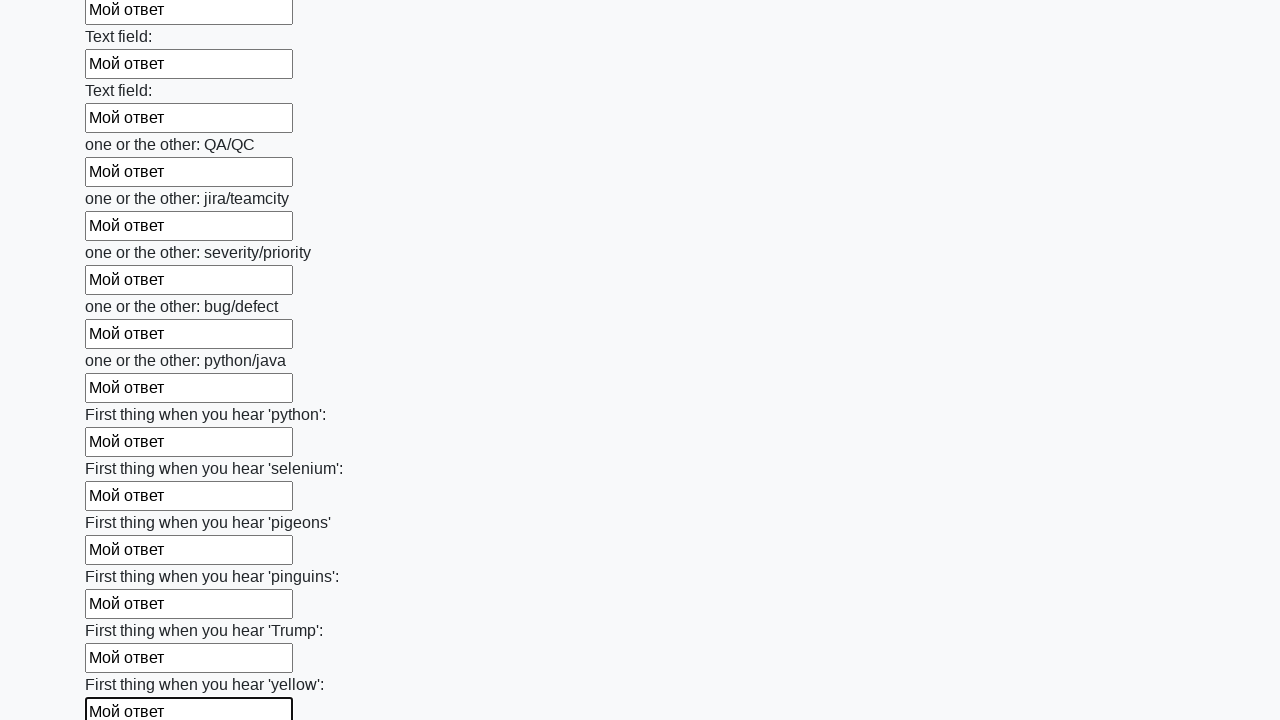

Filled input field with 'Мой ответ' on input >> nth=98
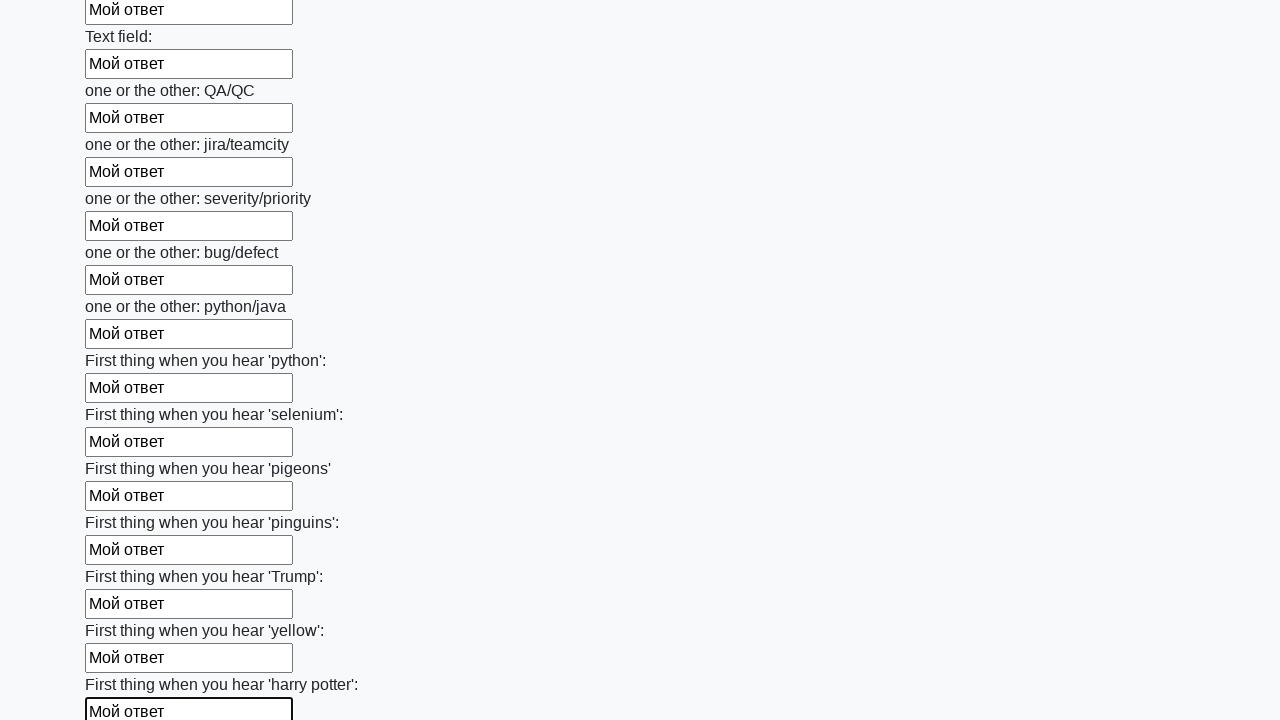

Filled input field with 'Мой ответ' on input >> nth=99
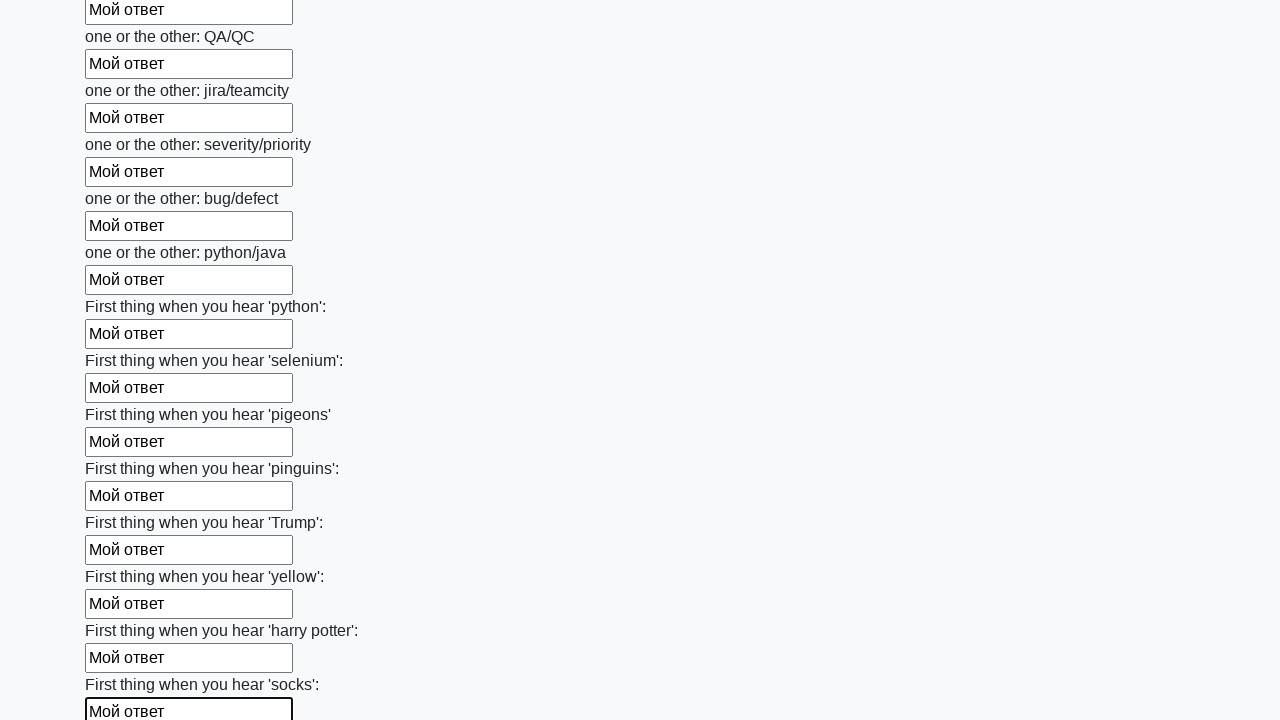

Clicked the submit button at (123, 611) on button.btn
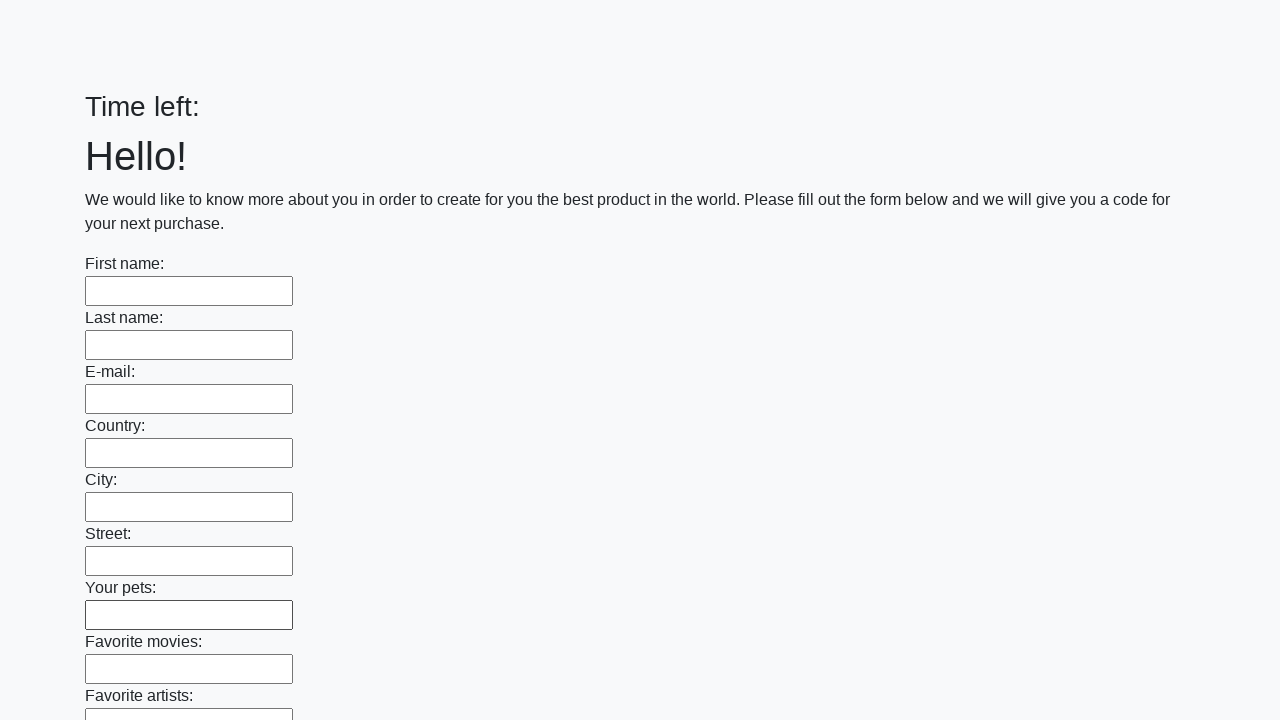

Set up alert dialog handler to accept alerts
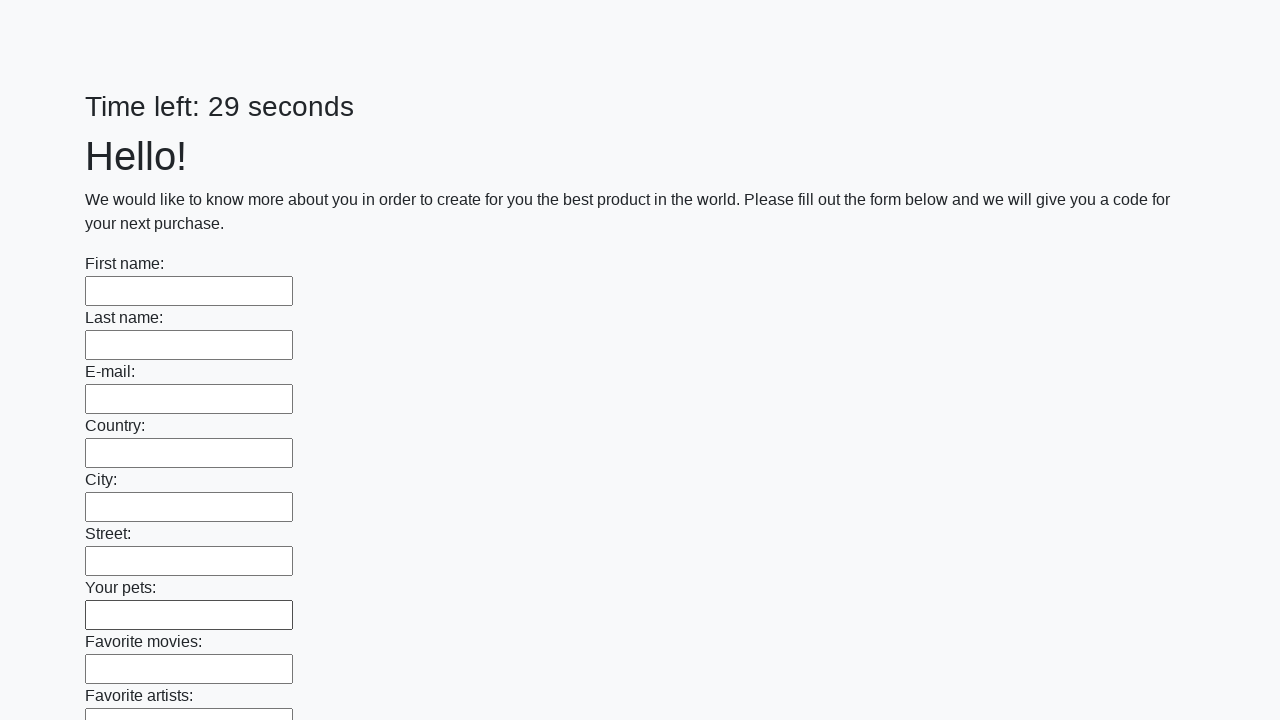

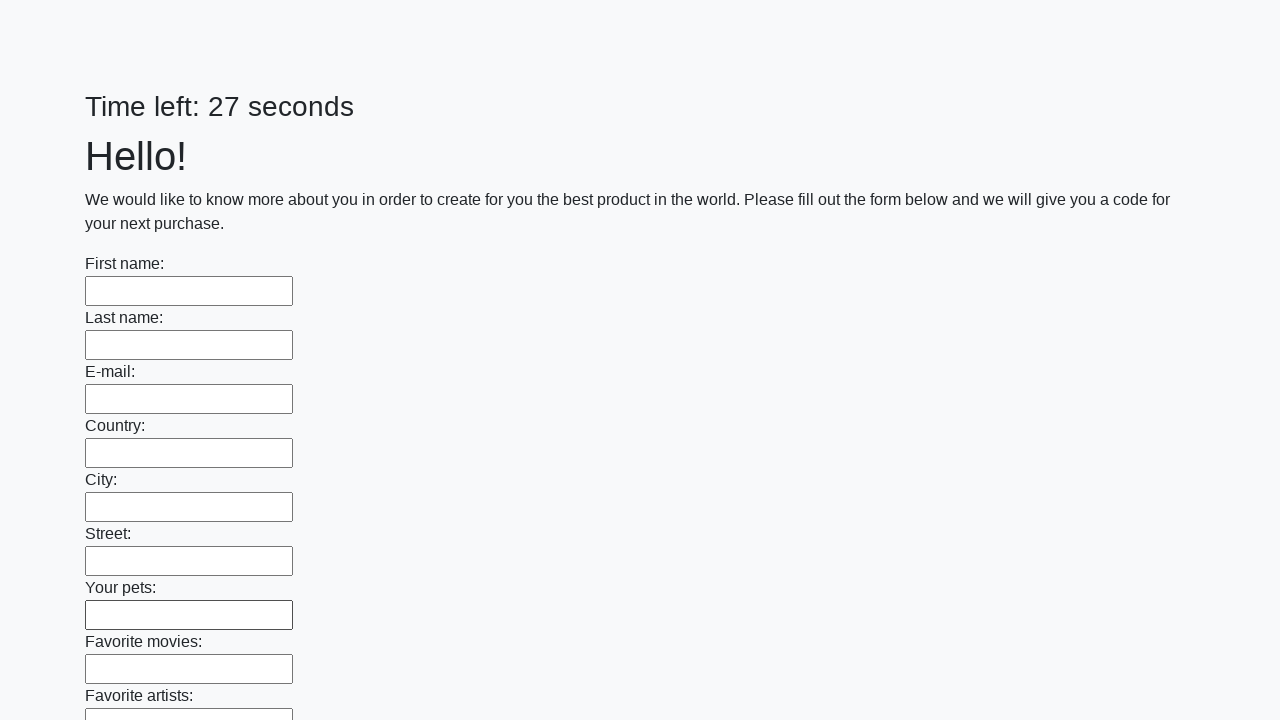